Tests filling a large form by entering "M" into all input fields and submitting the form by clicking a button

Starting URL: http://suninjuly.github.io/huge_form.html

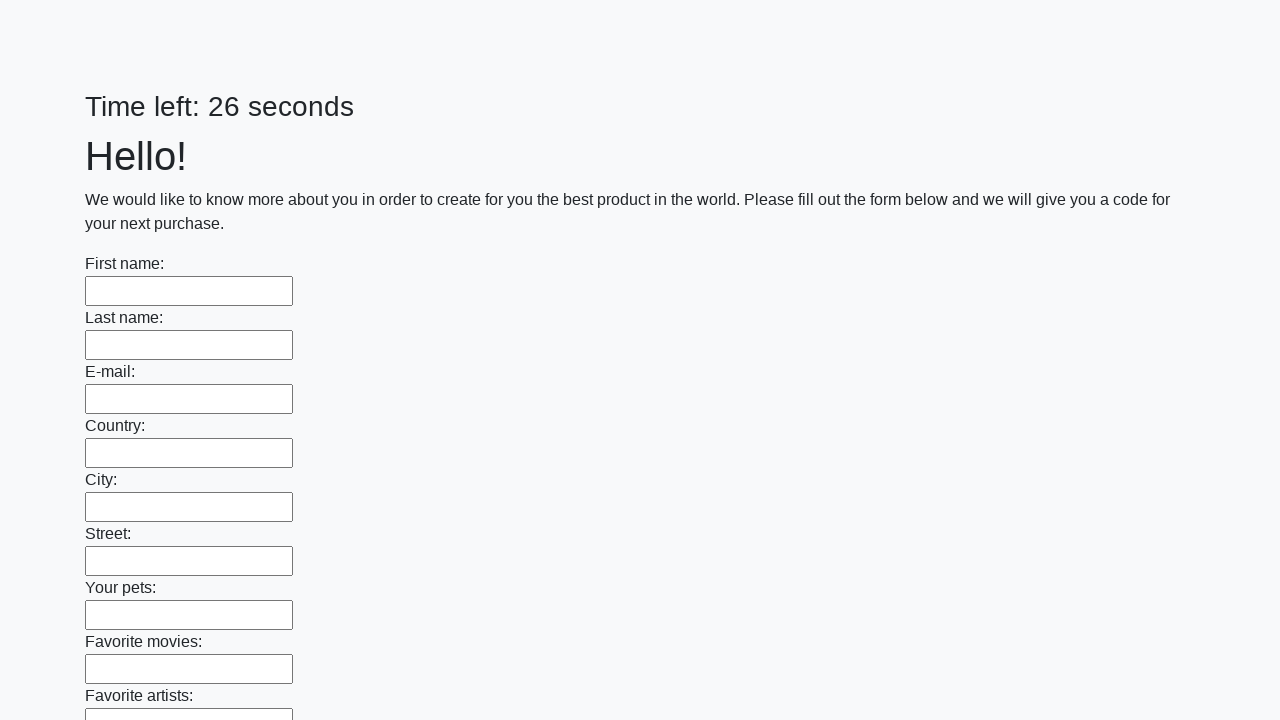

Located all input fields on the huge form
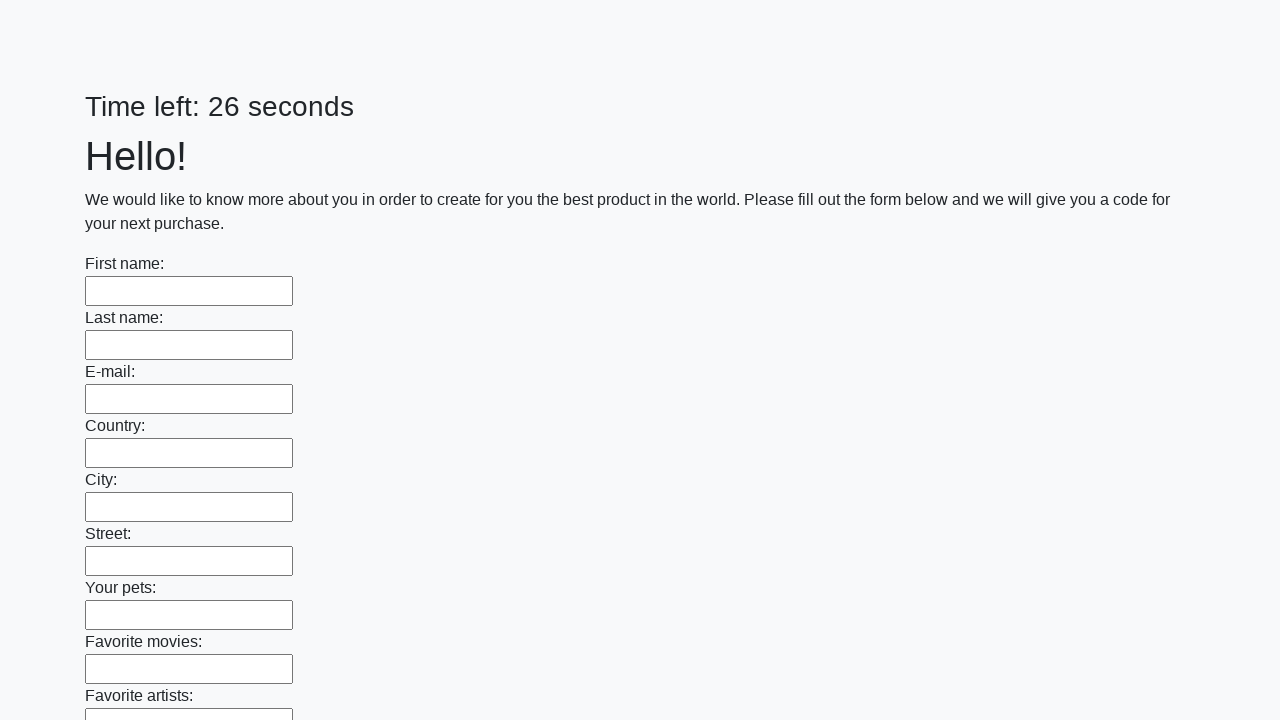

Filled an input field with 'M' on input >> nth=0
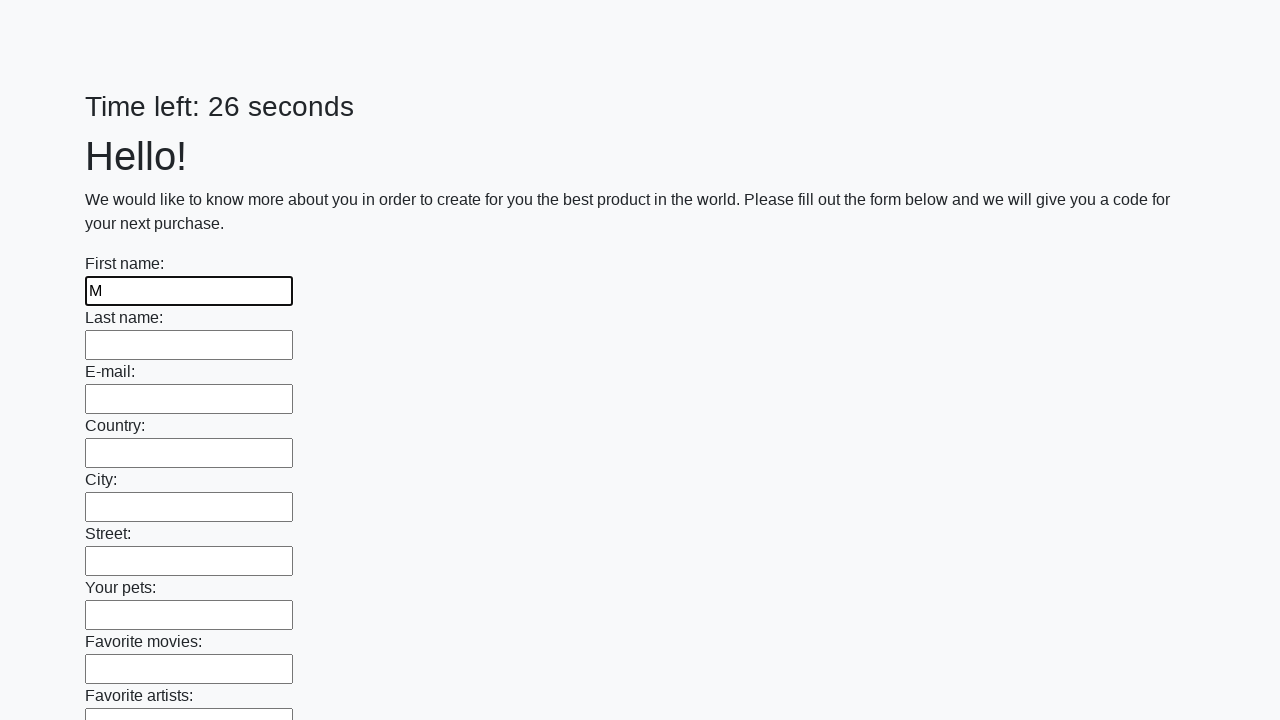

Filled an input field with 'M' on input >> nth=1
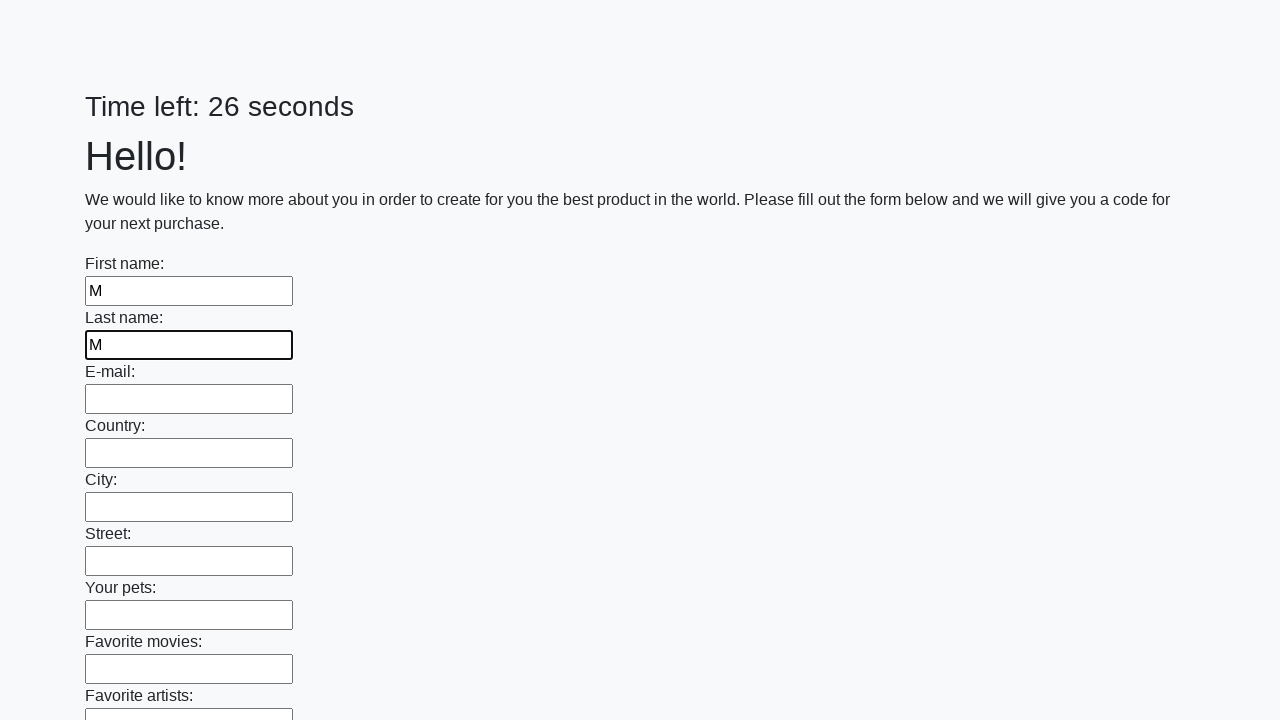

Filled an input field with 'M' on input >> nth=2
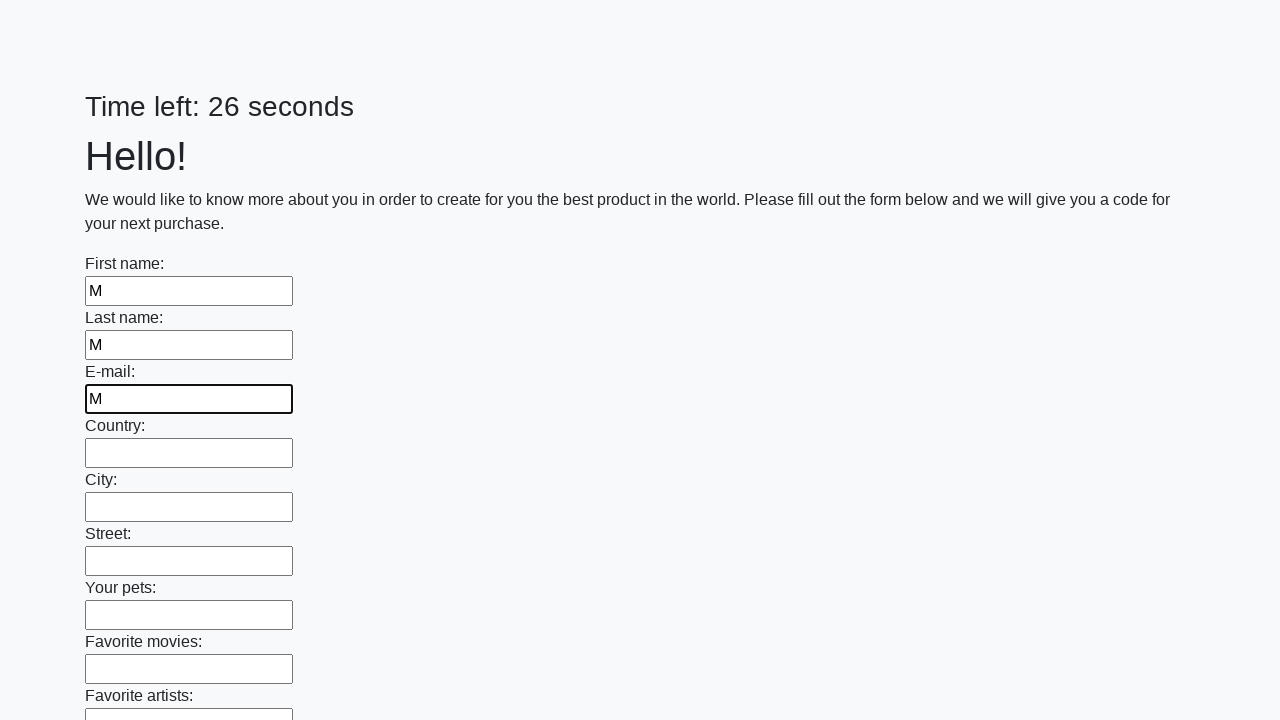

Filled an input field with 'M' on input >> nth=3
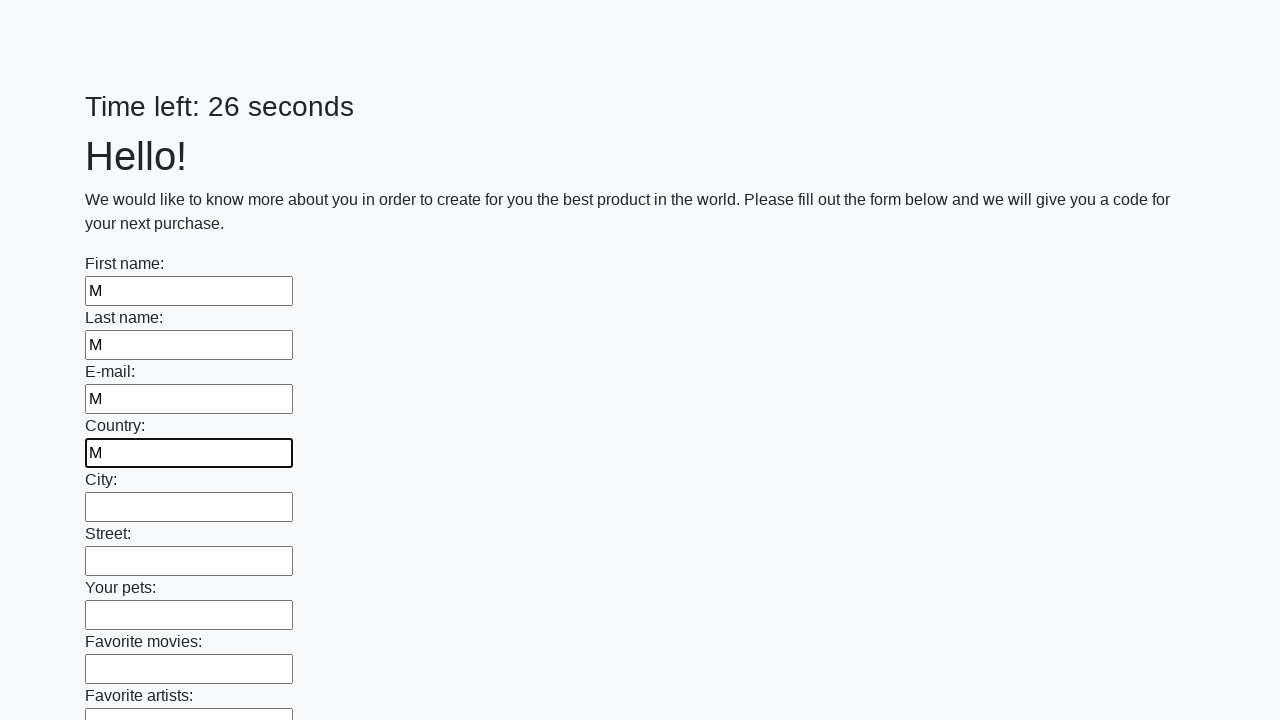

Filled an input field with 'M' on input >> nth=4
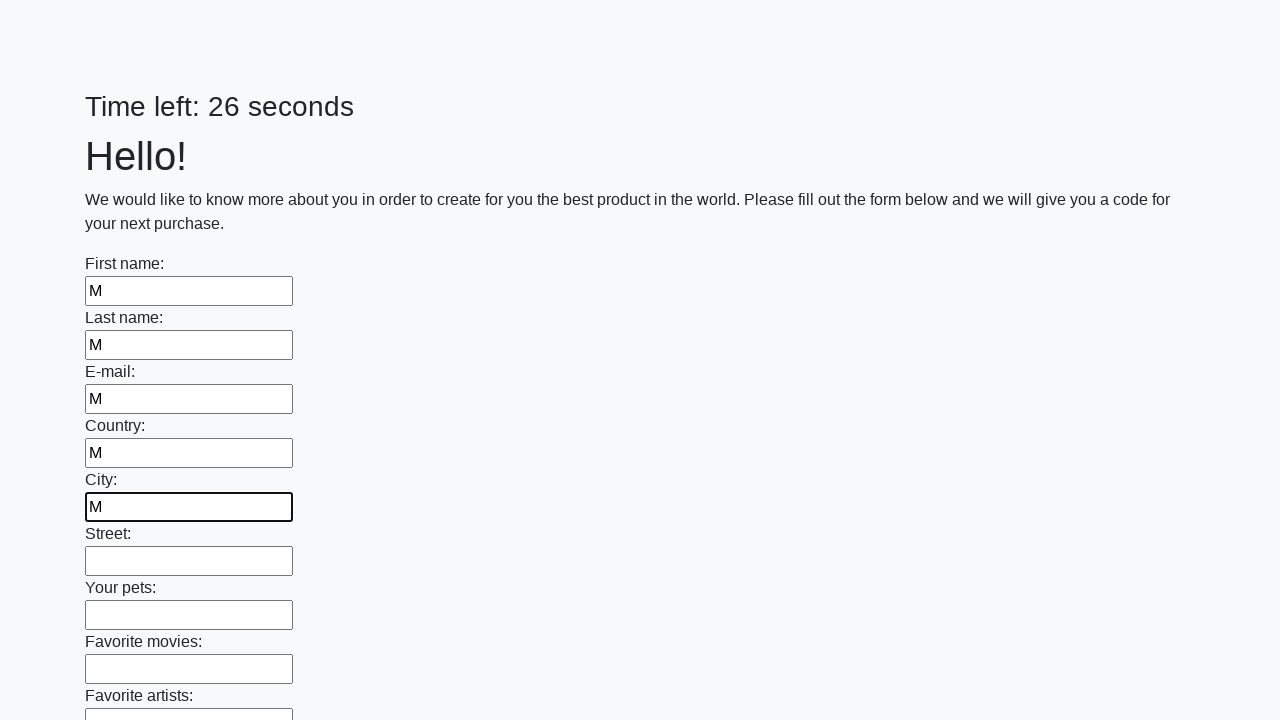

Filled an input field with 'M' on input >> nth=5
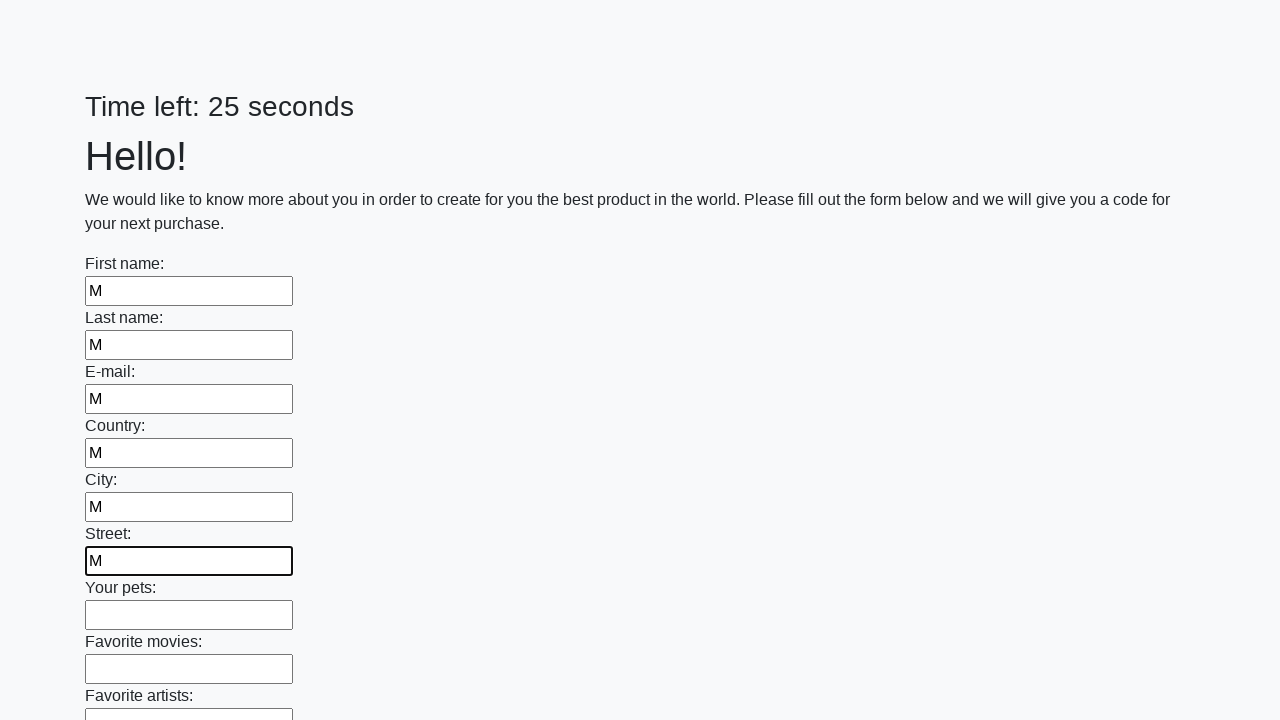

Filled an input field with 'M' on input >> nth=6
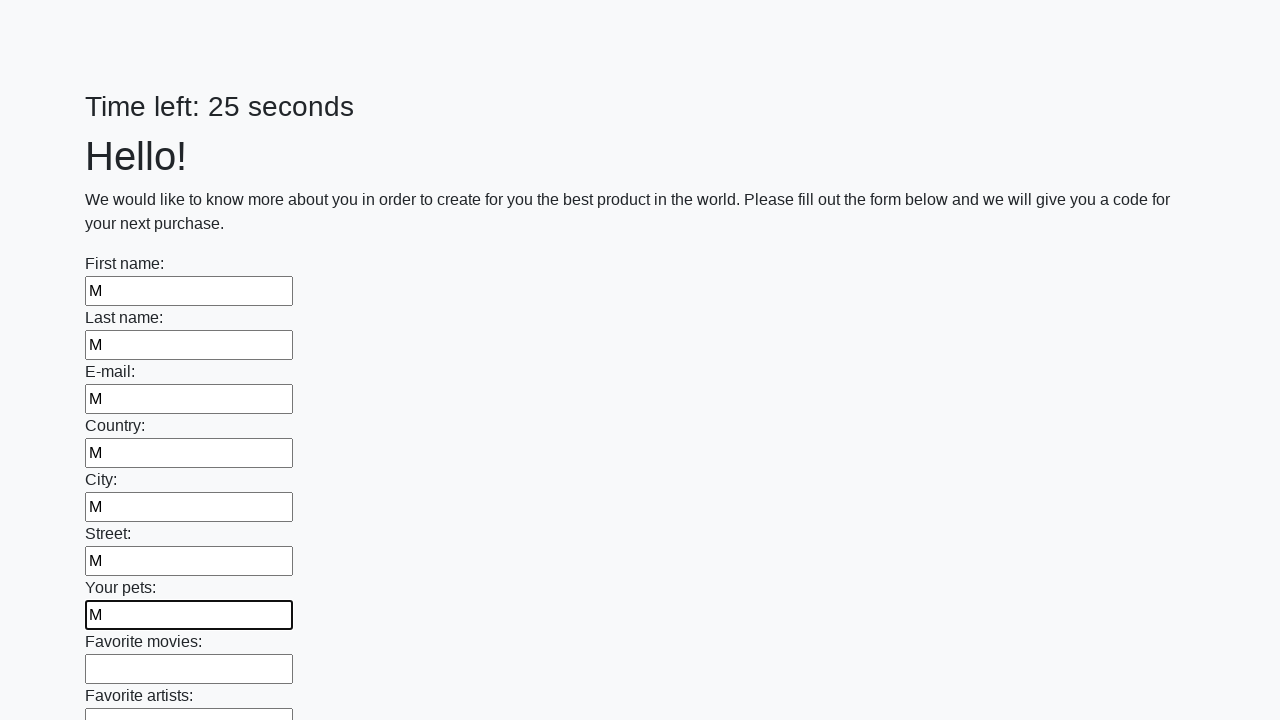

Filled an input field with 'M' on input >> nth=7
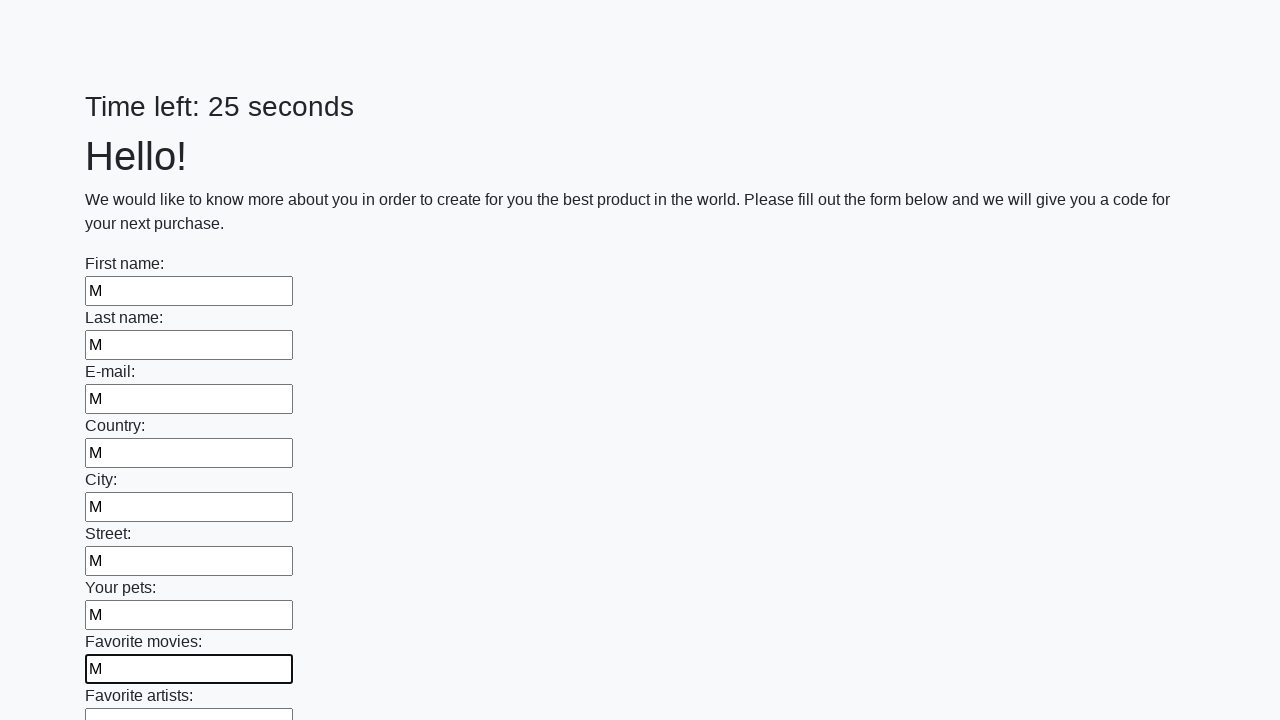

Filled an input field with 'M' on input >> nth=8
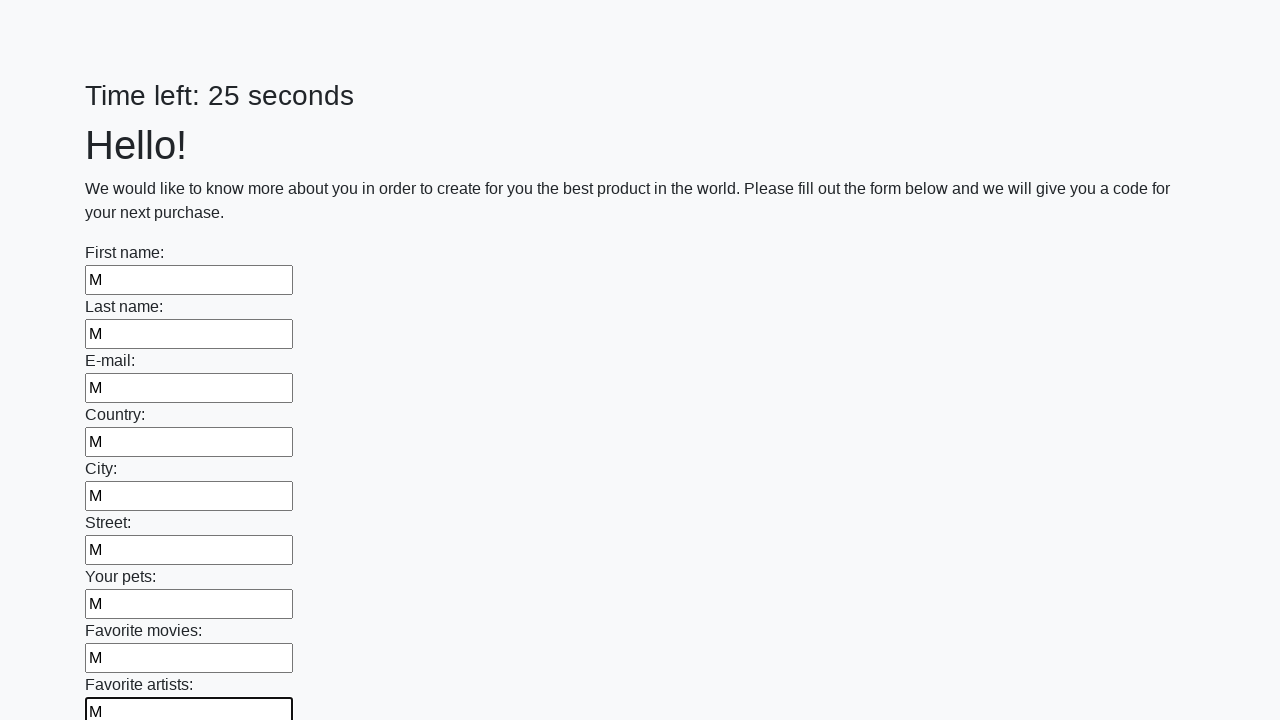

Filled an input field with 'M' on input >> nth=9
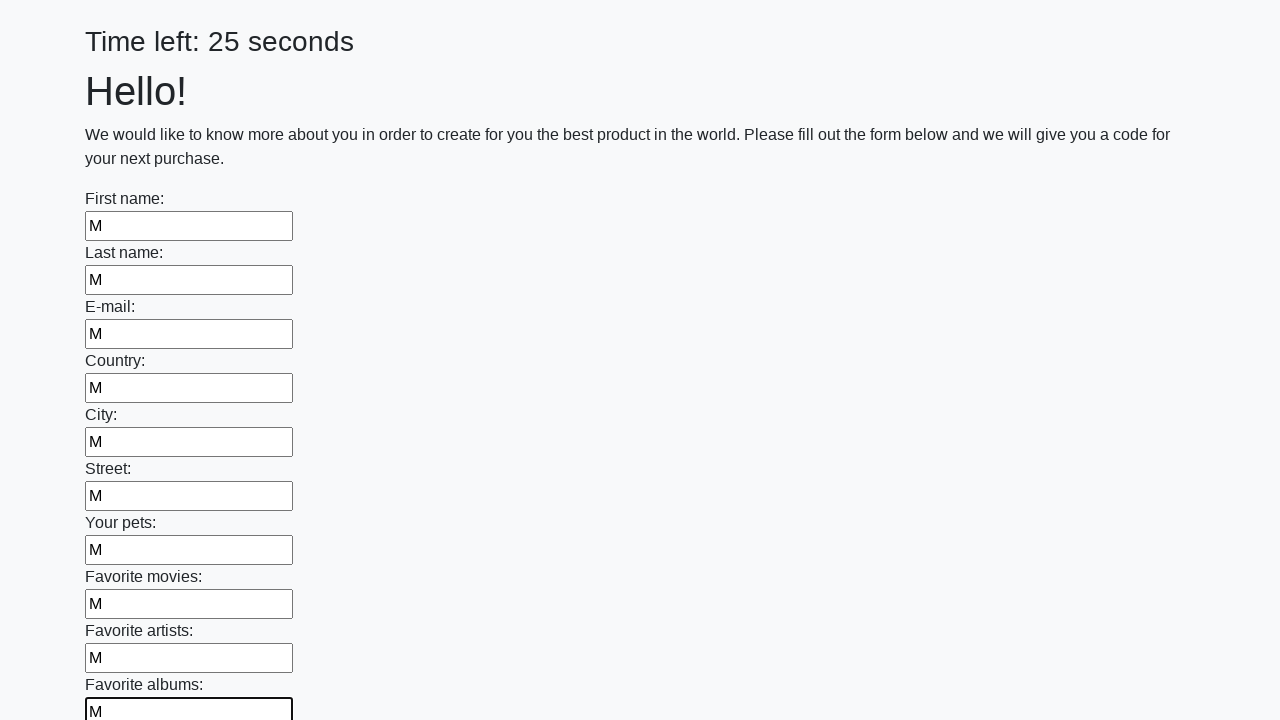

Filled an input field with 'M' on input >> nth=10
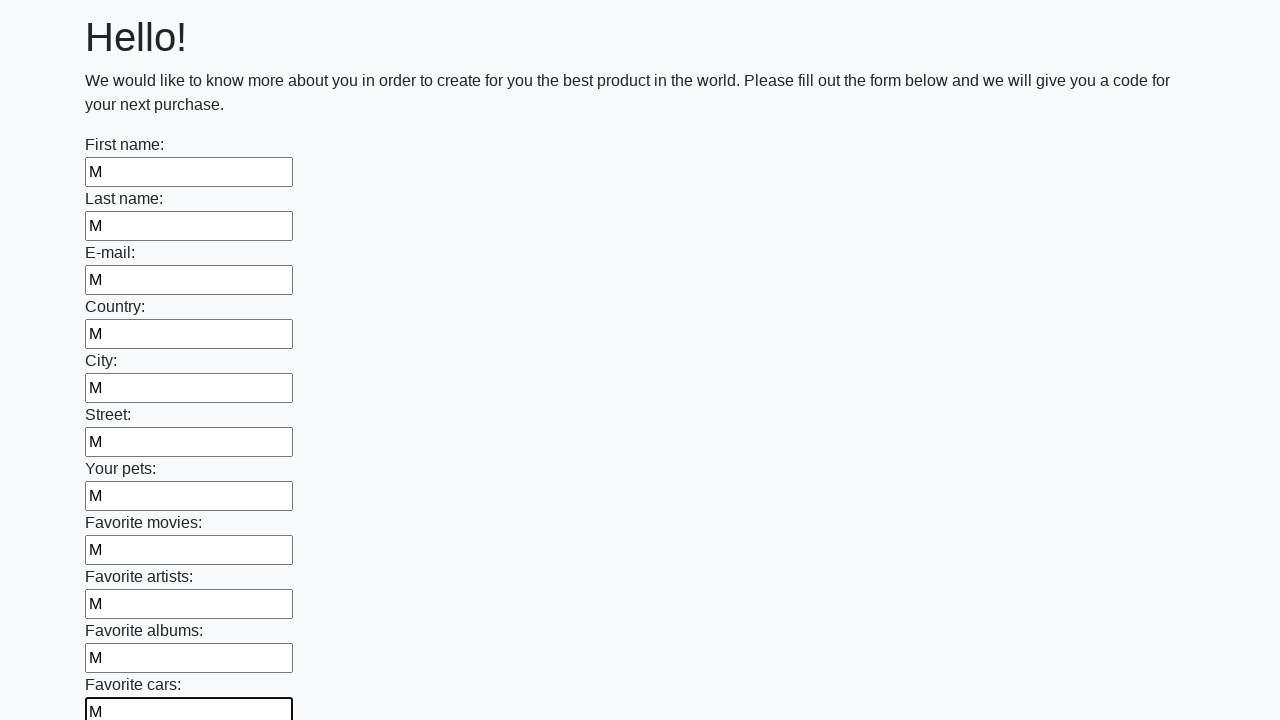

Filled an input field with 'M' on input >> nth=11
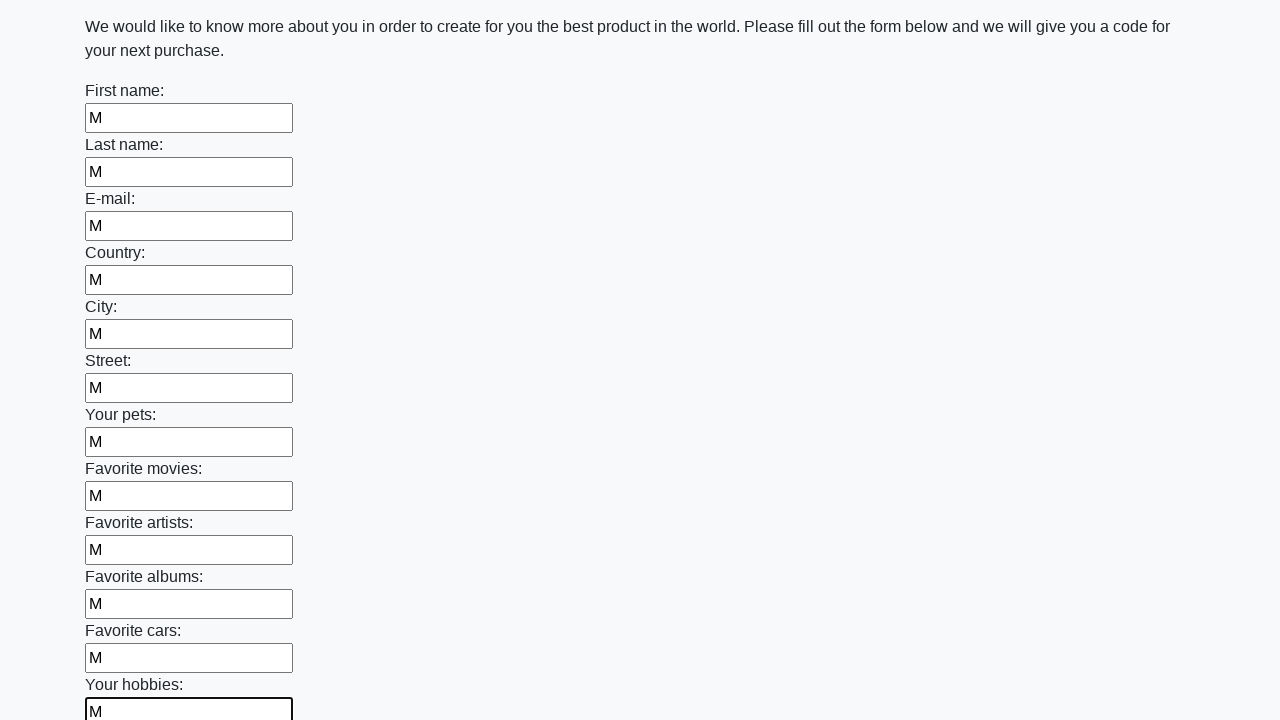

Filled an input field with 'M' on input >> nth=12
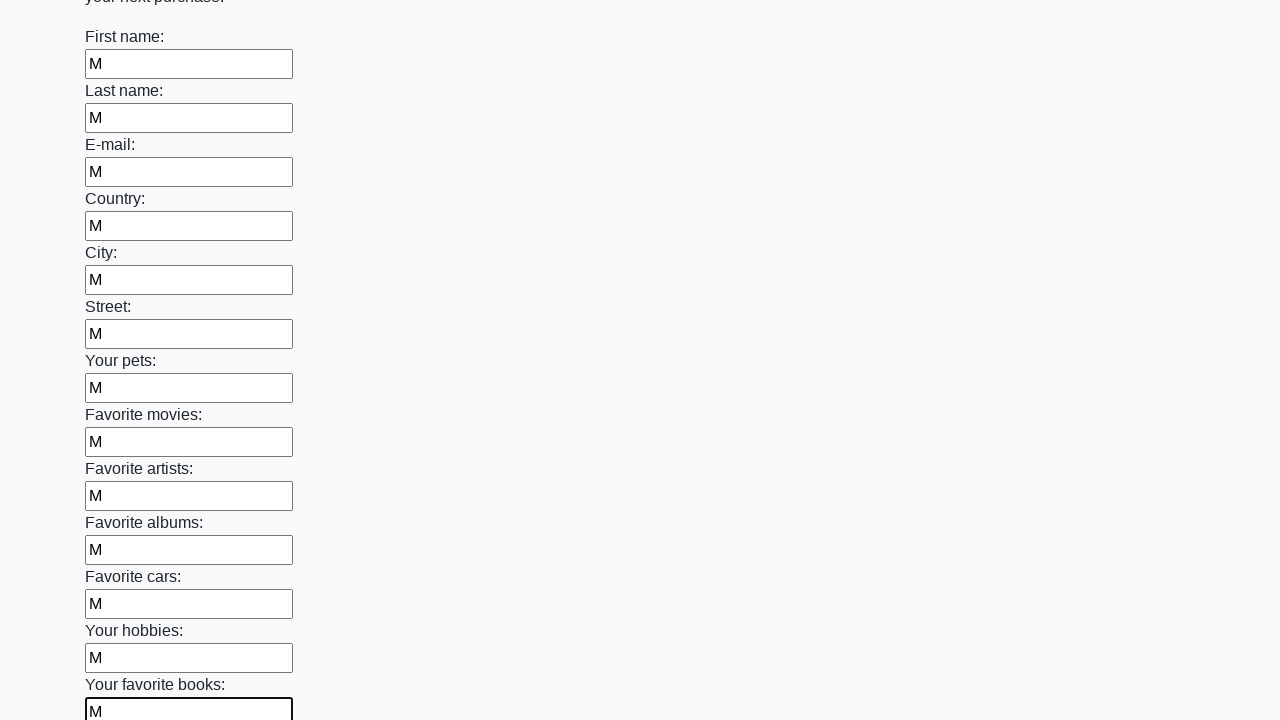

Filled an input field with 'M' on input >> nth=13
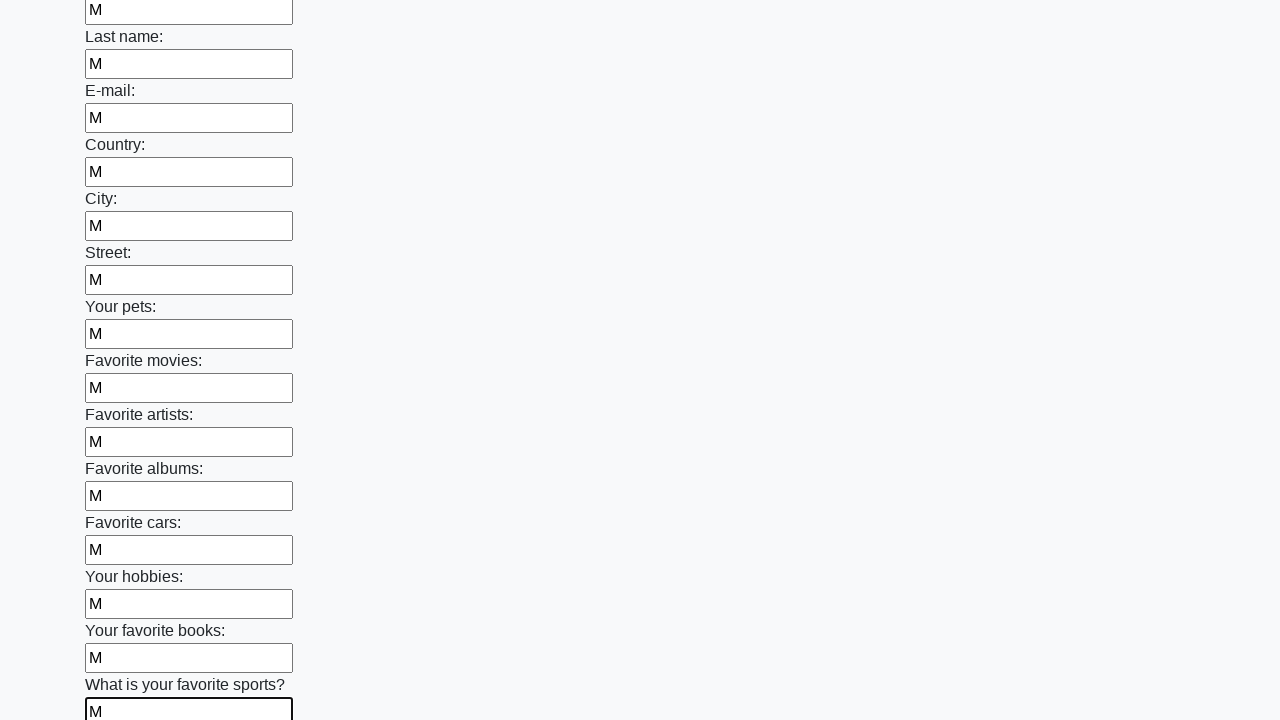

Filled an input field with 'M' on input >> nth=14
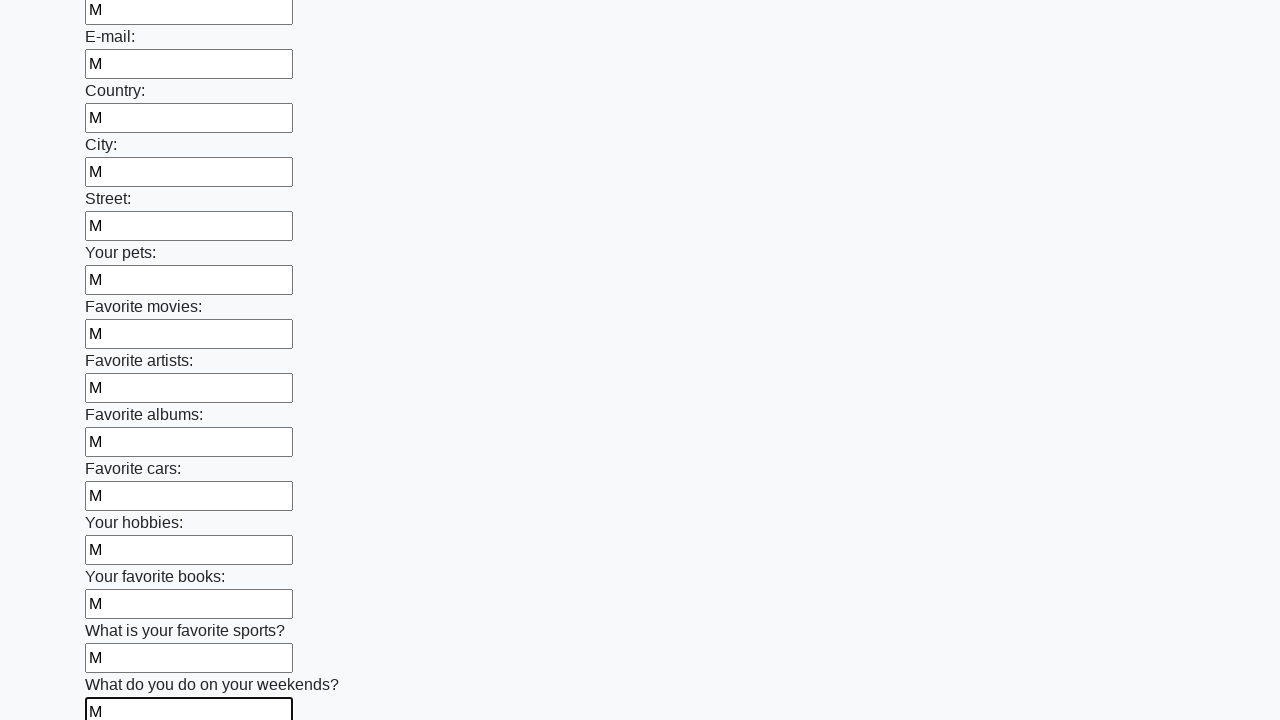

Filled an input field with 'M' on input >> nth=15
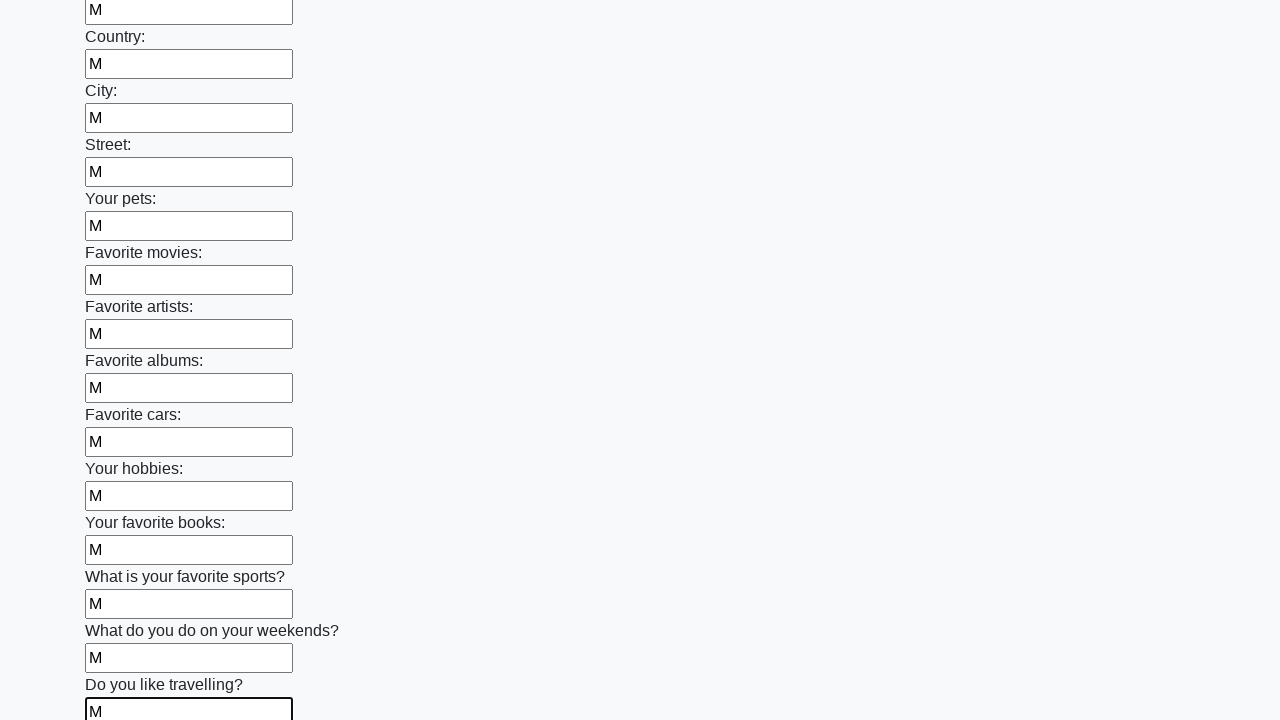

Filled an input field with 'M' on input >> nth=16
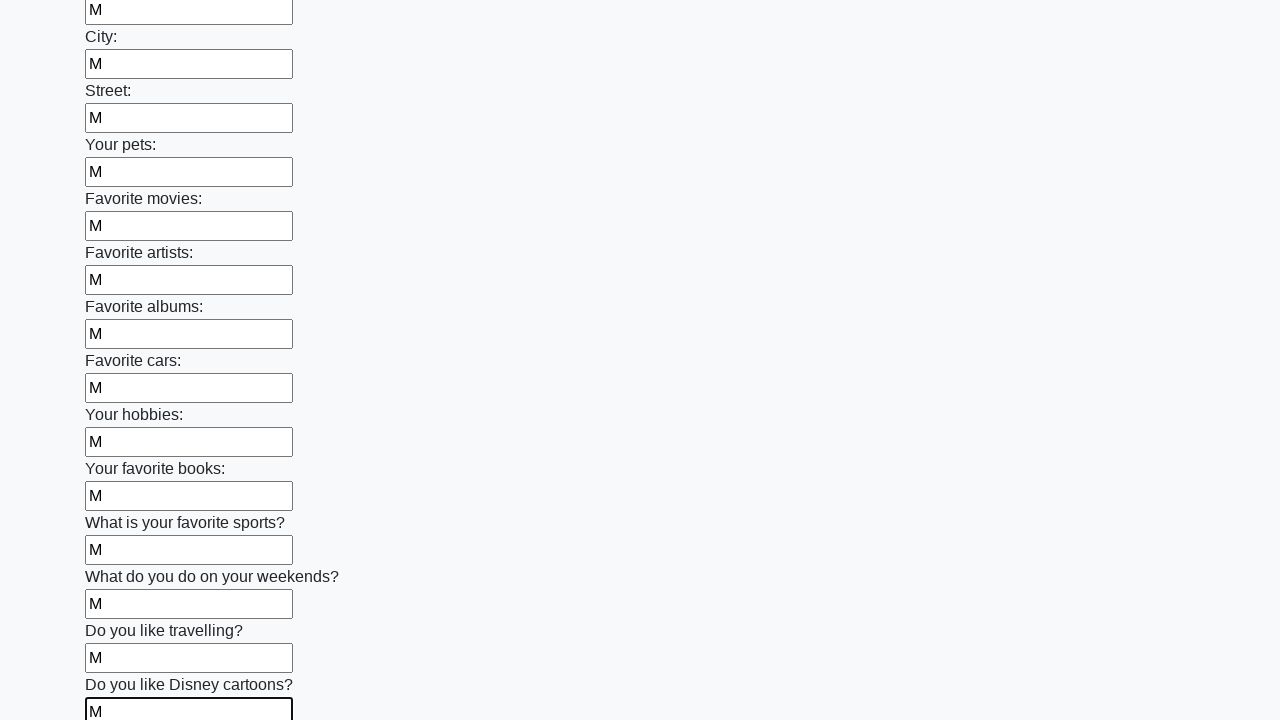

Filled an input field with 'M' on input >> nth=17
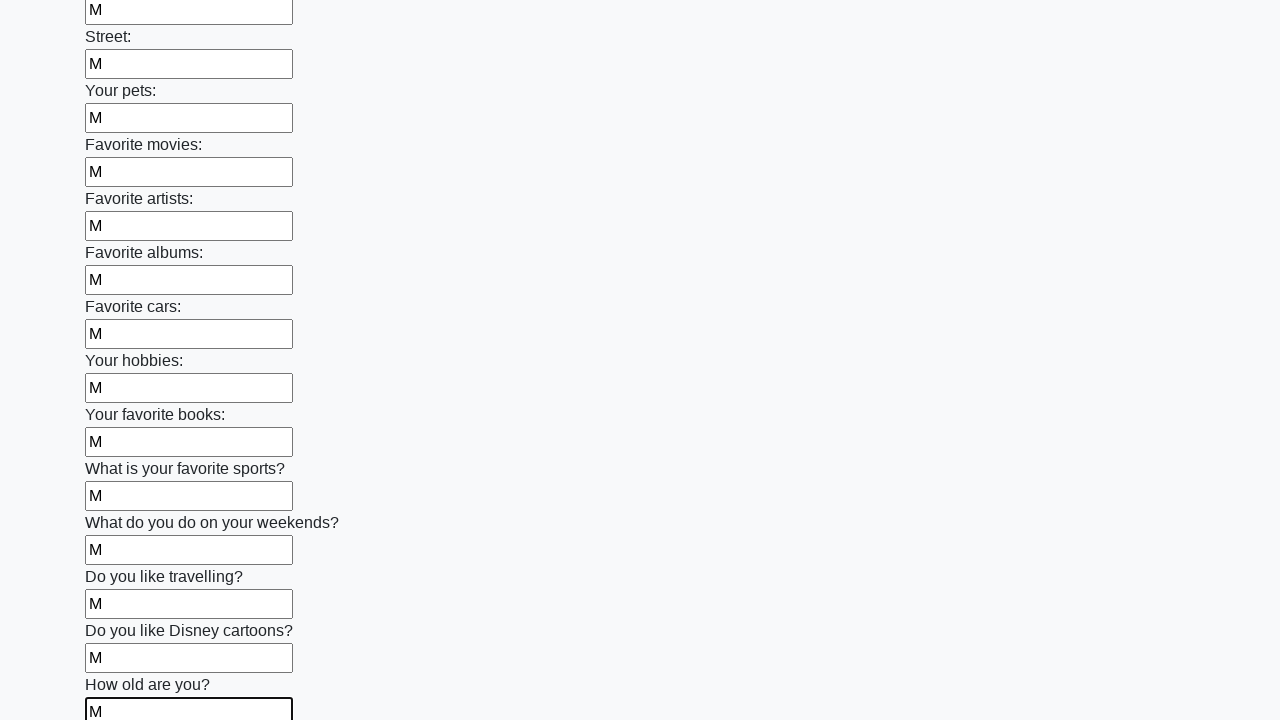

Filled an input field with 'M' on input >> nth=18
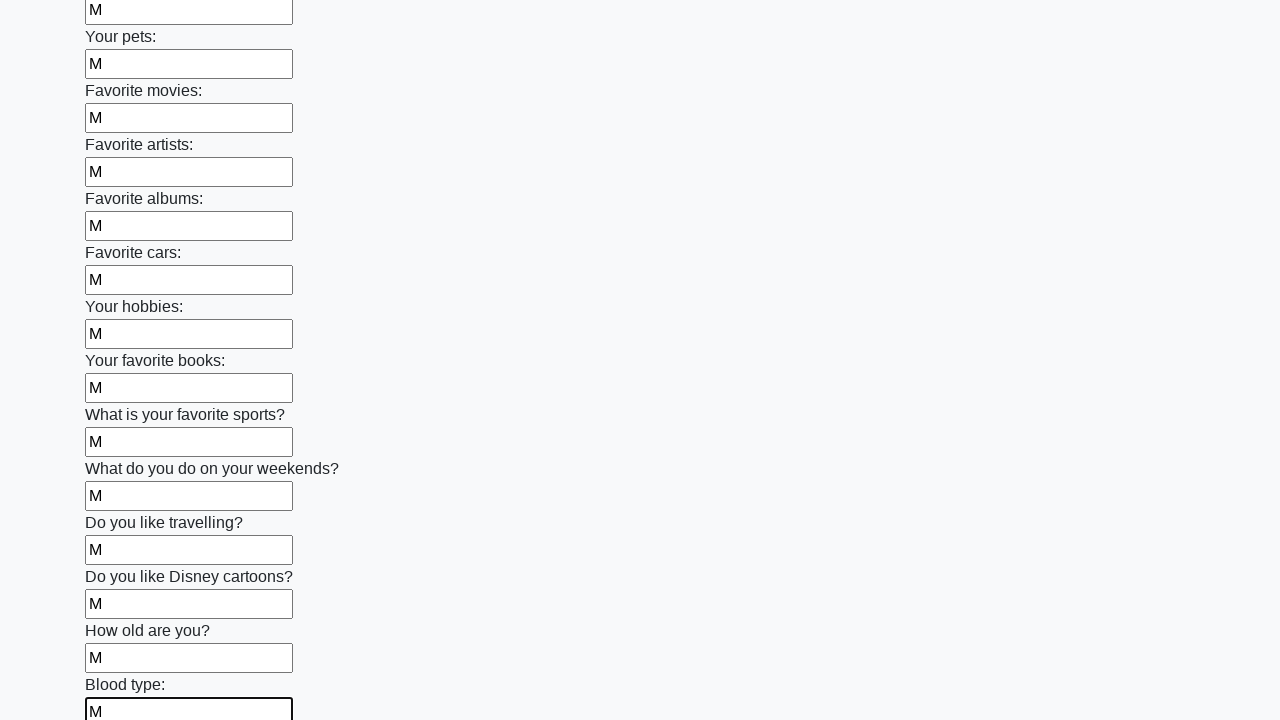

Filled an input field with 'M' on input >> nth=19
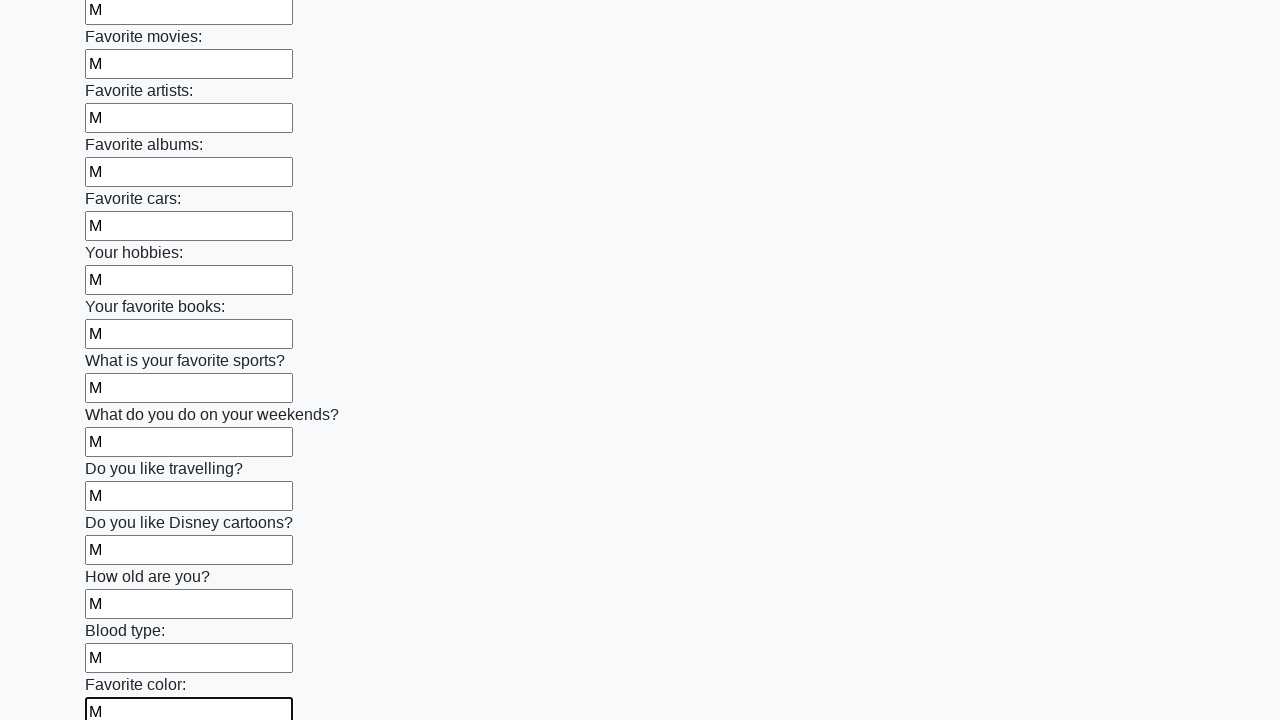

Filled an input field with 'M' on input >> nth=20
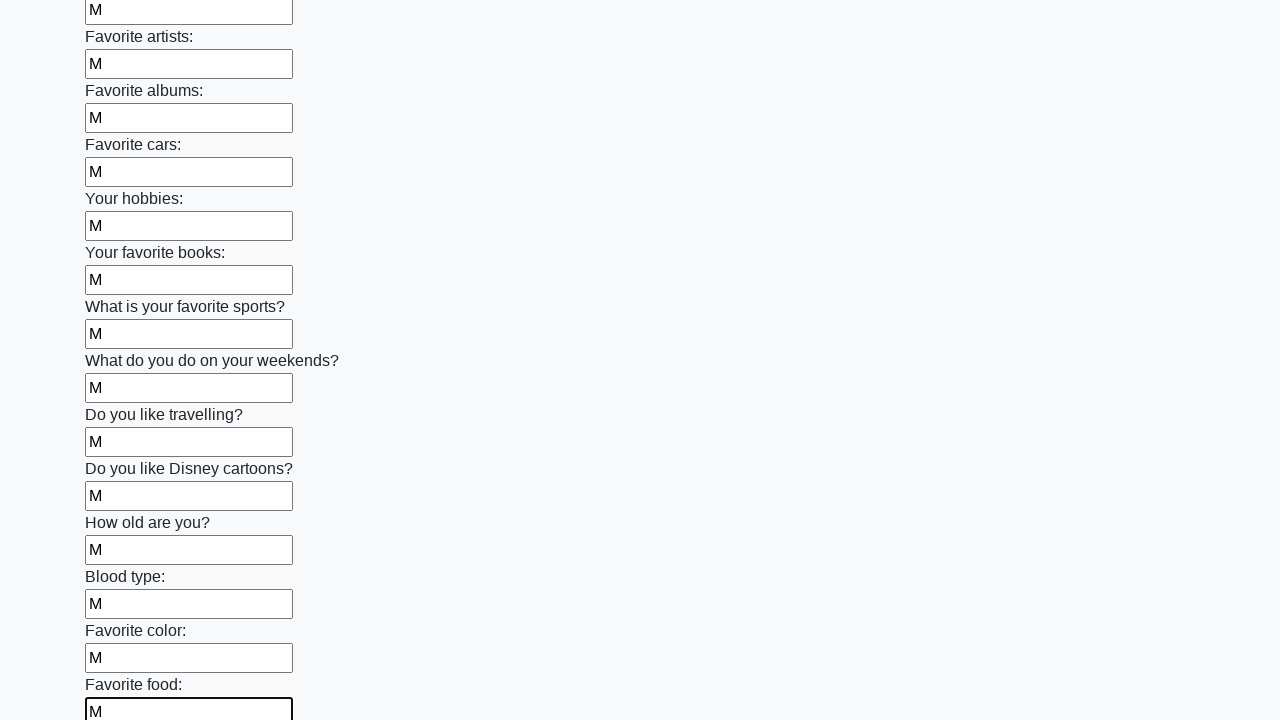

Filled an input field with 'M' on input >> nth=21
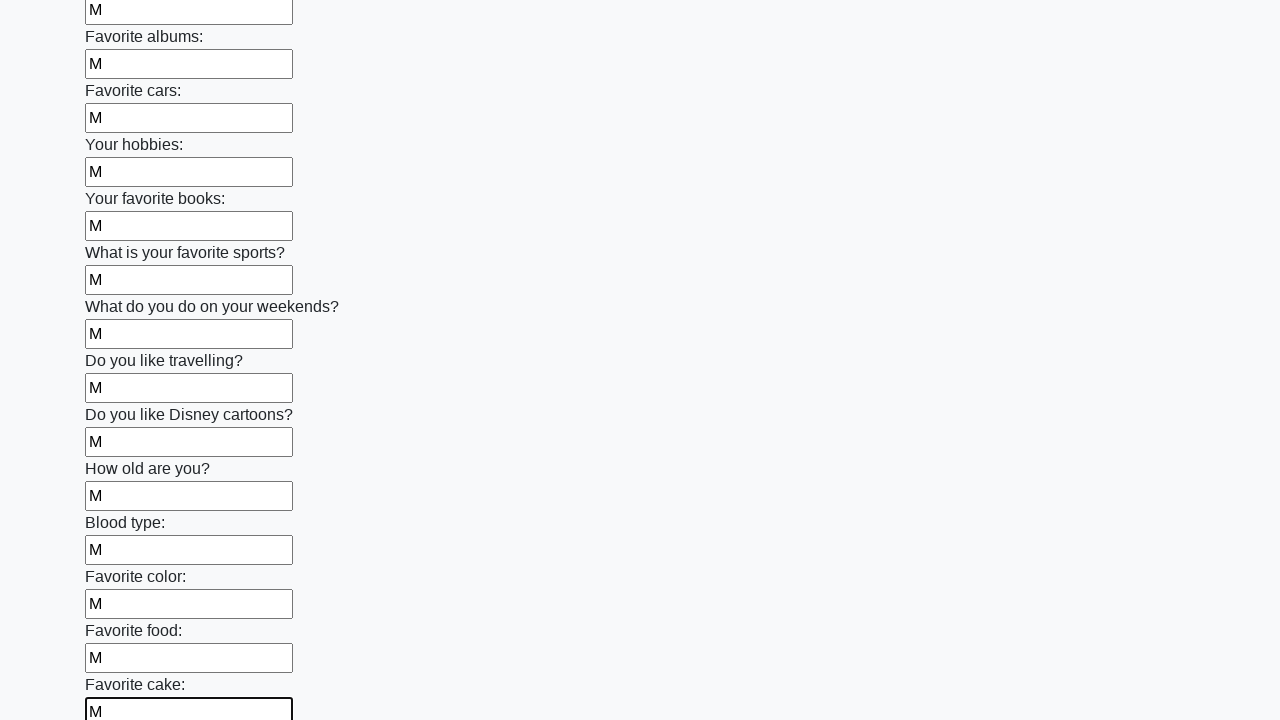

Filled an input field with 'M' on input >> nth=22
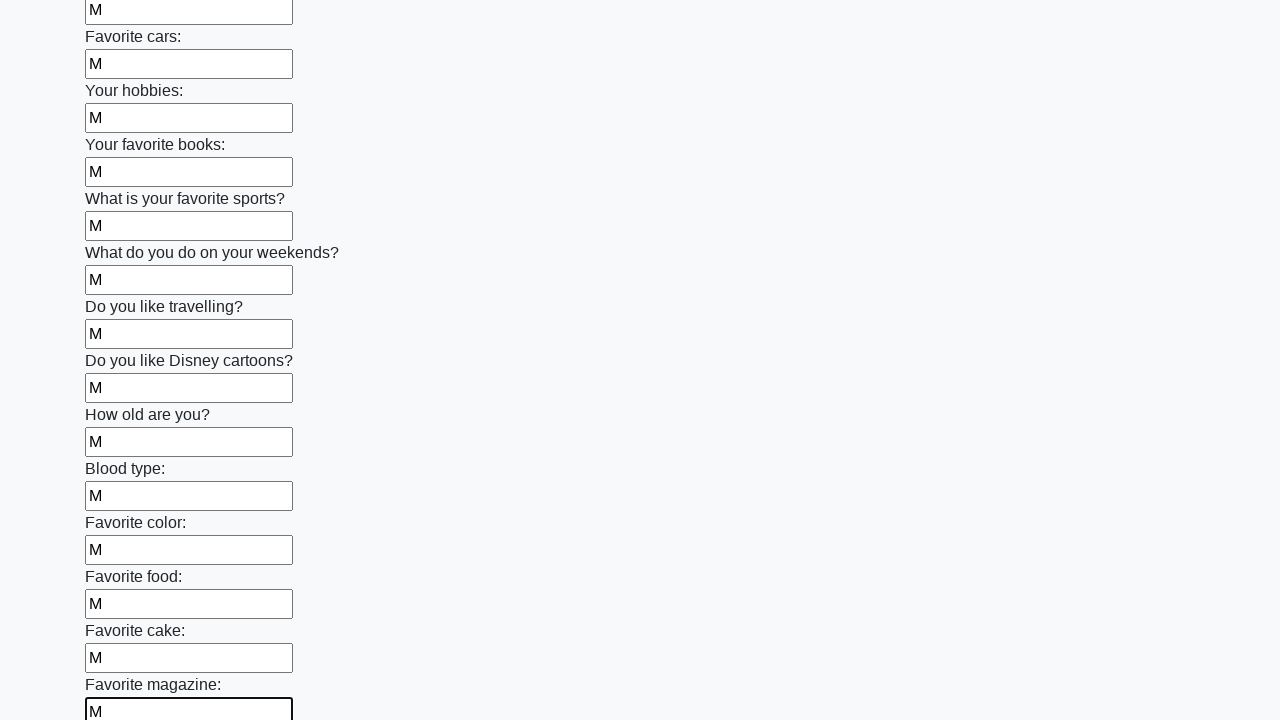

Filled an input field with 'M' on input >> nth=23
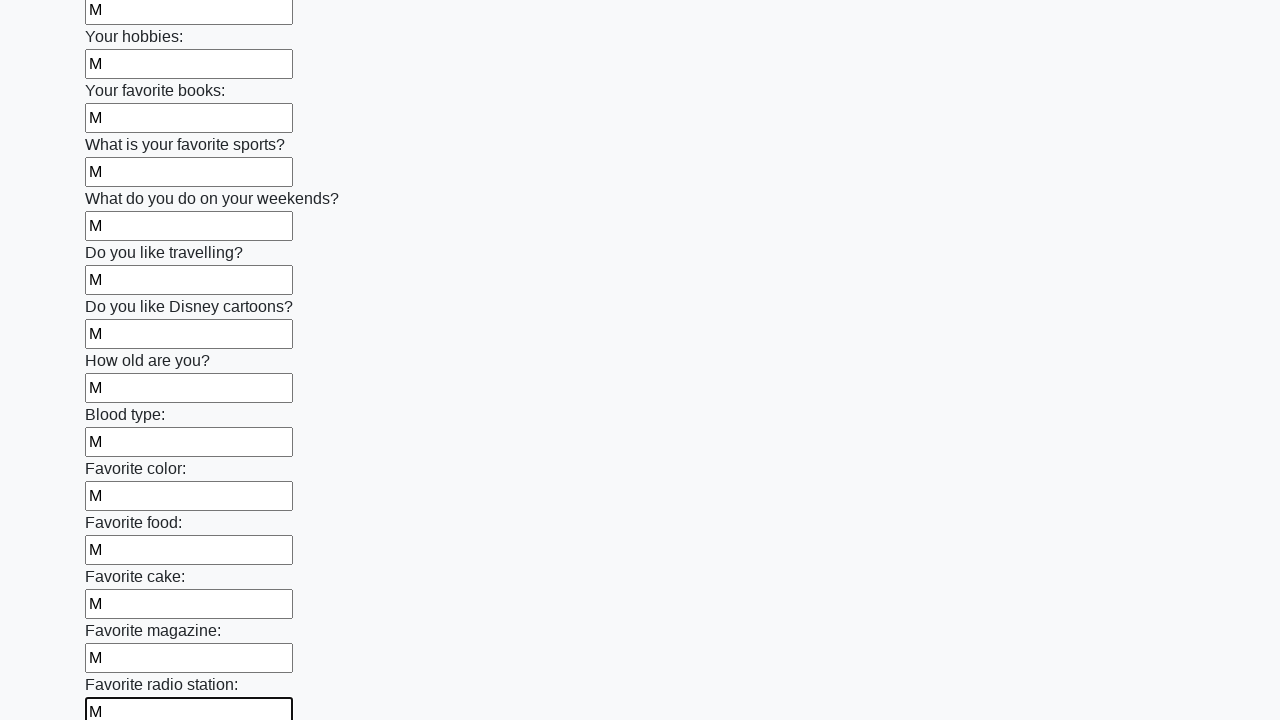

Filled an input field with 'M' on input >> nth=24
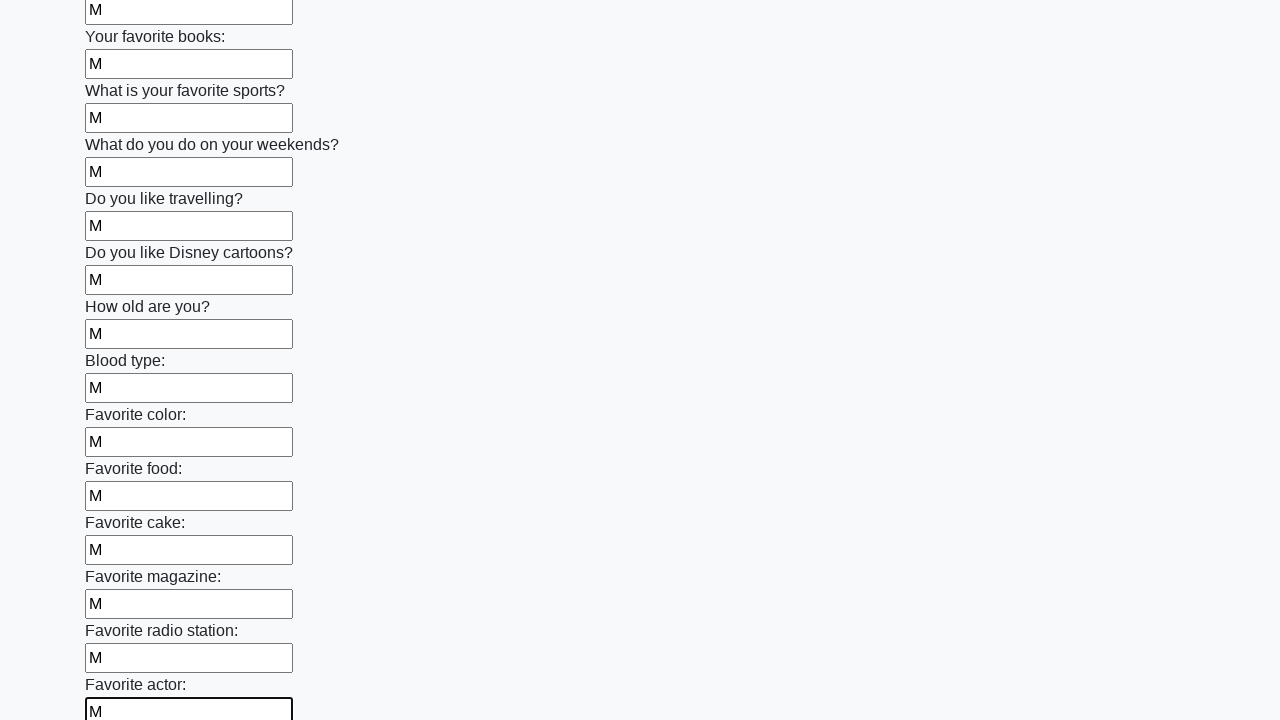

Filled an input field with 'M' on input >> nth=25
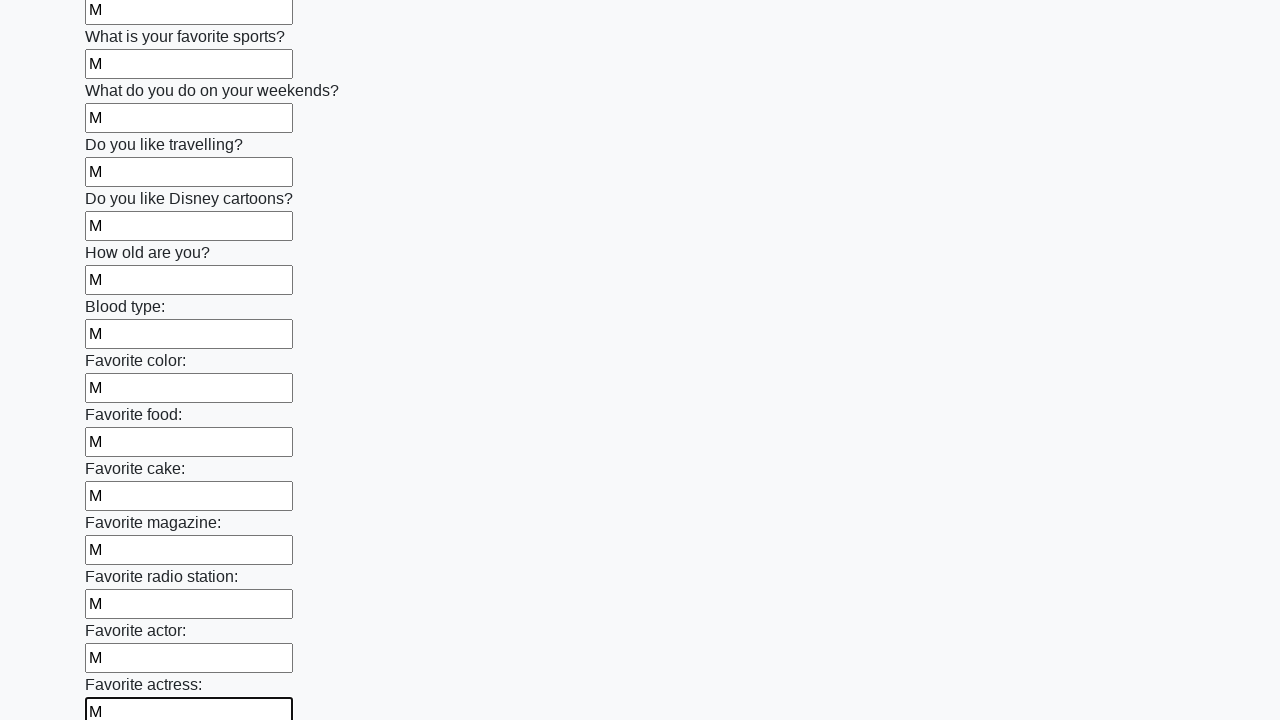

Filled an input field with 'M' on input >> nth=26
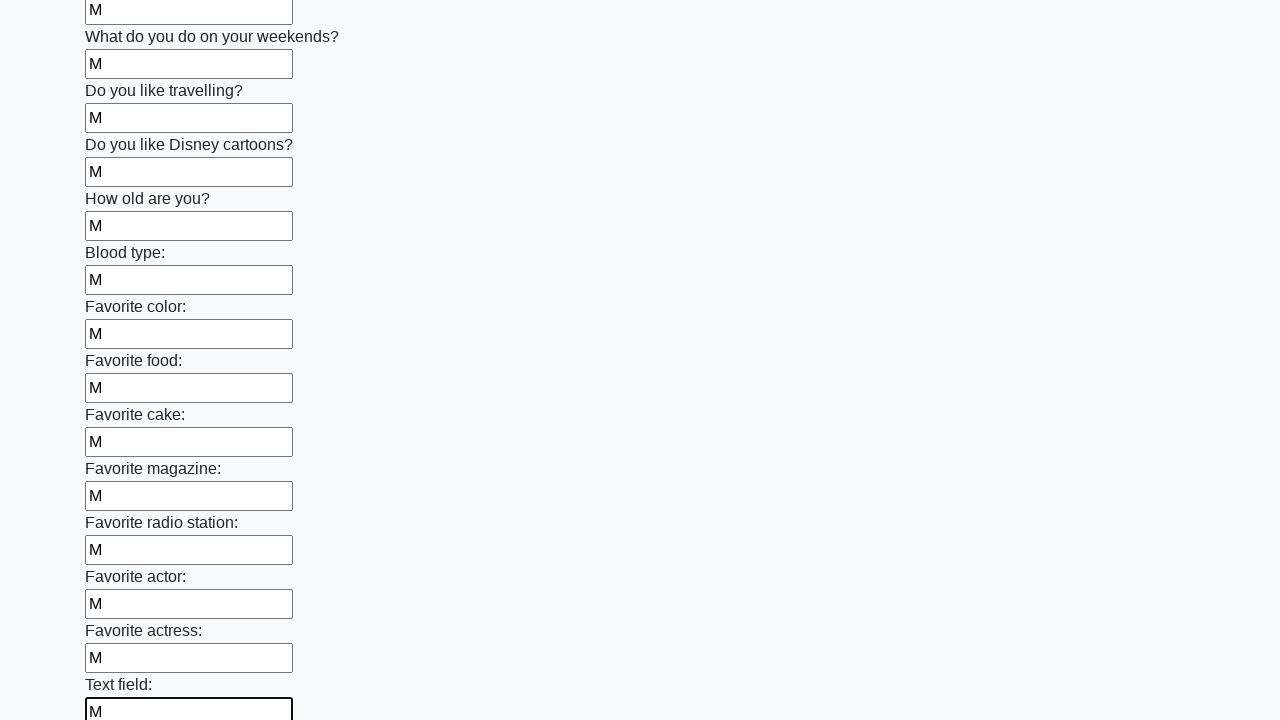

Filled an input field with 'M' on input >> nth=27
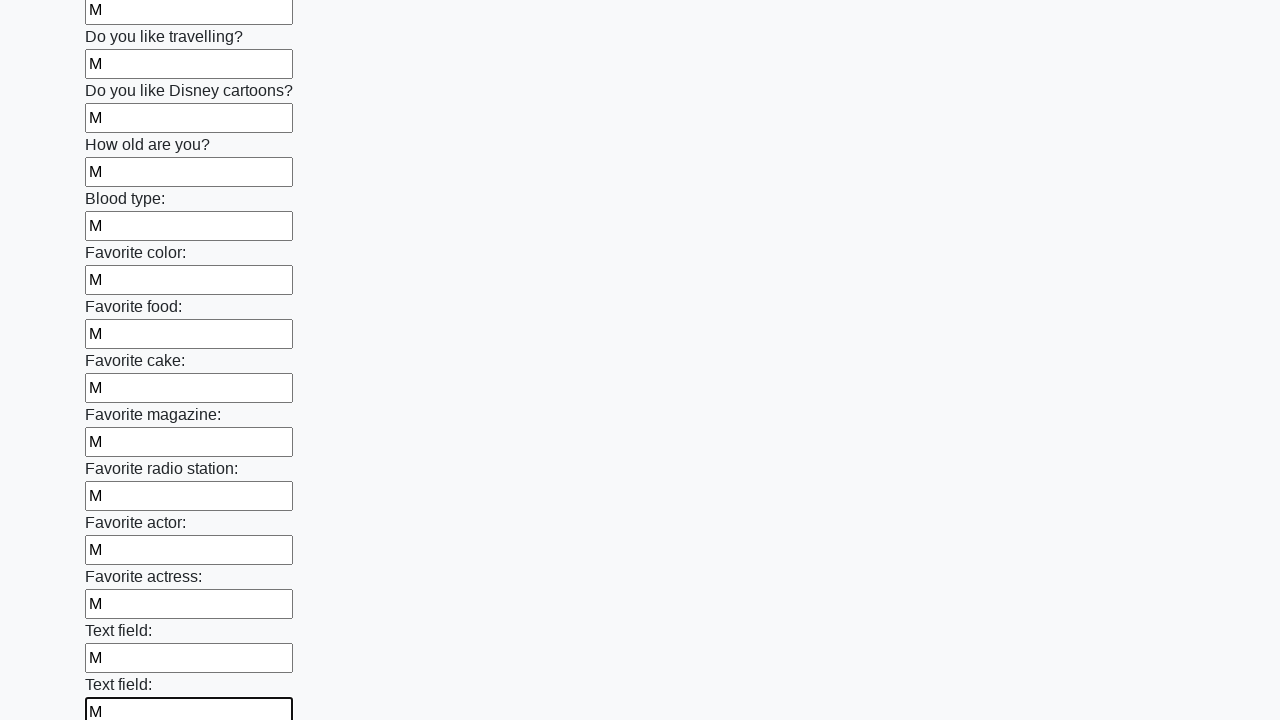

Filled an input field with 'M' on input >> nth=28
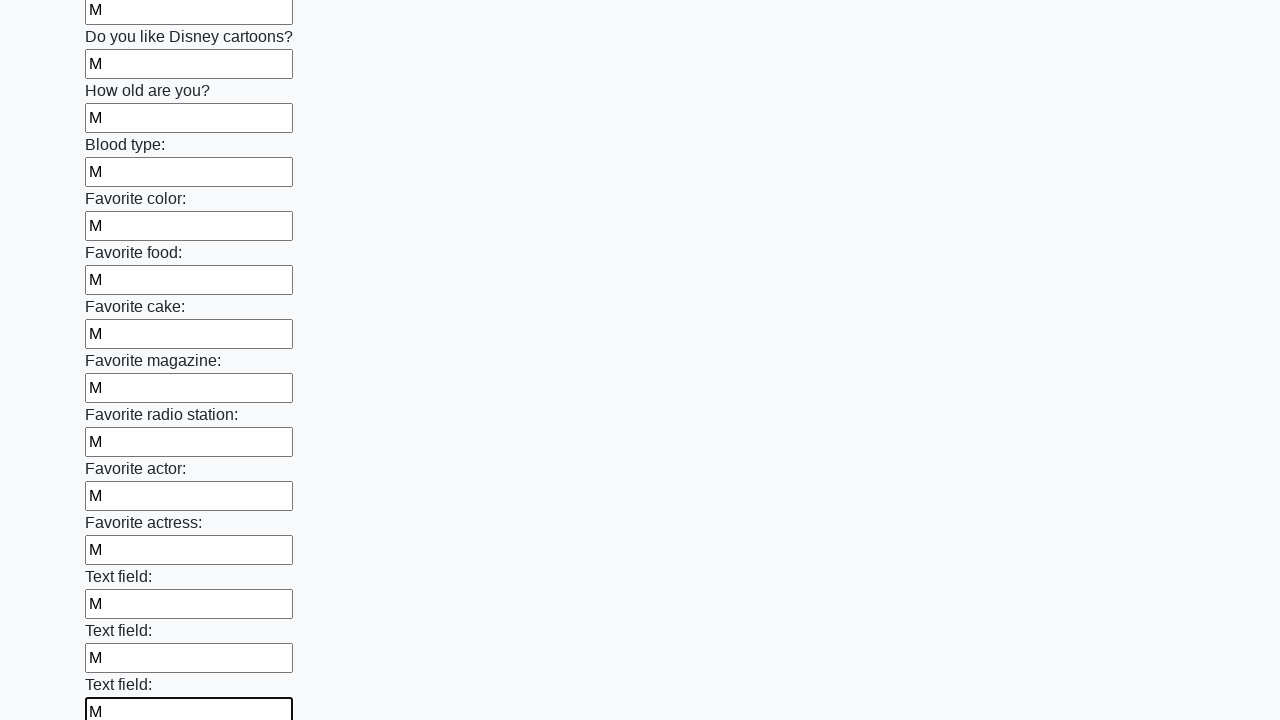

Filled an input field with 'M' on input >> nth=29
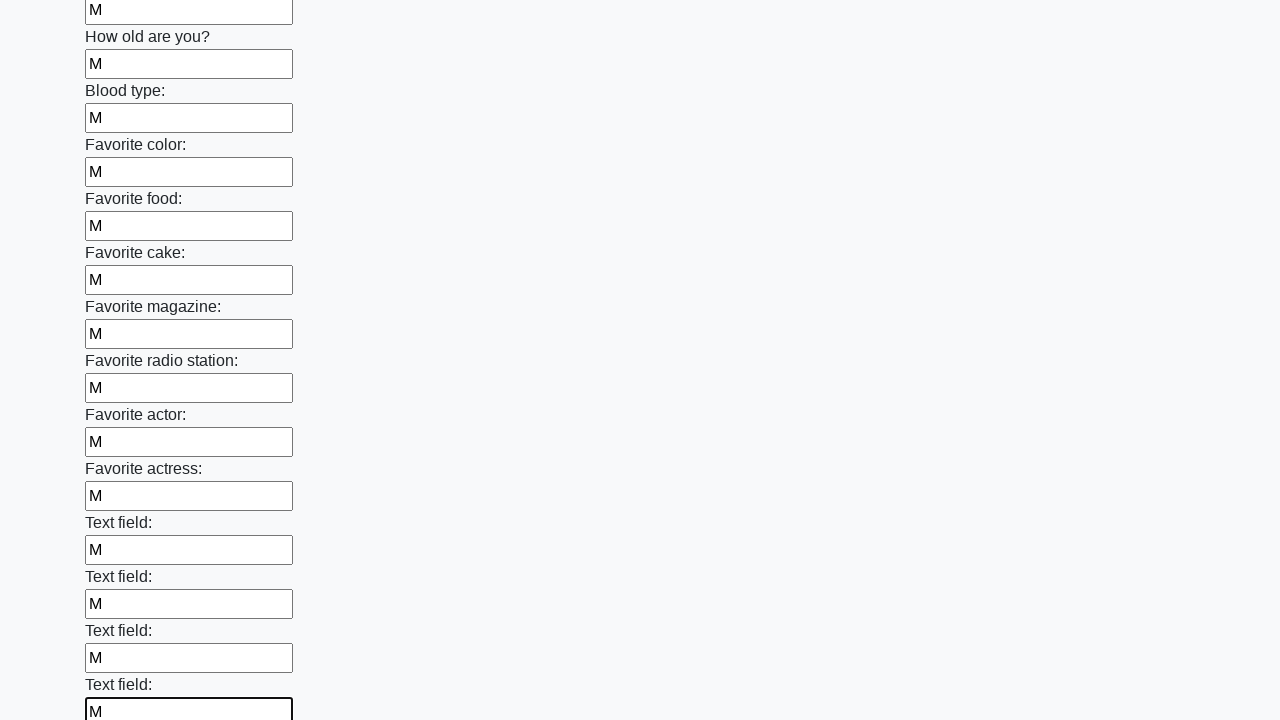

Filled an input field with 'M' on input >> nth=30
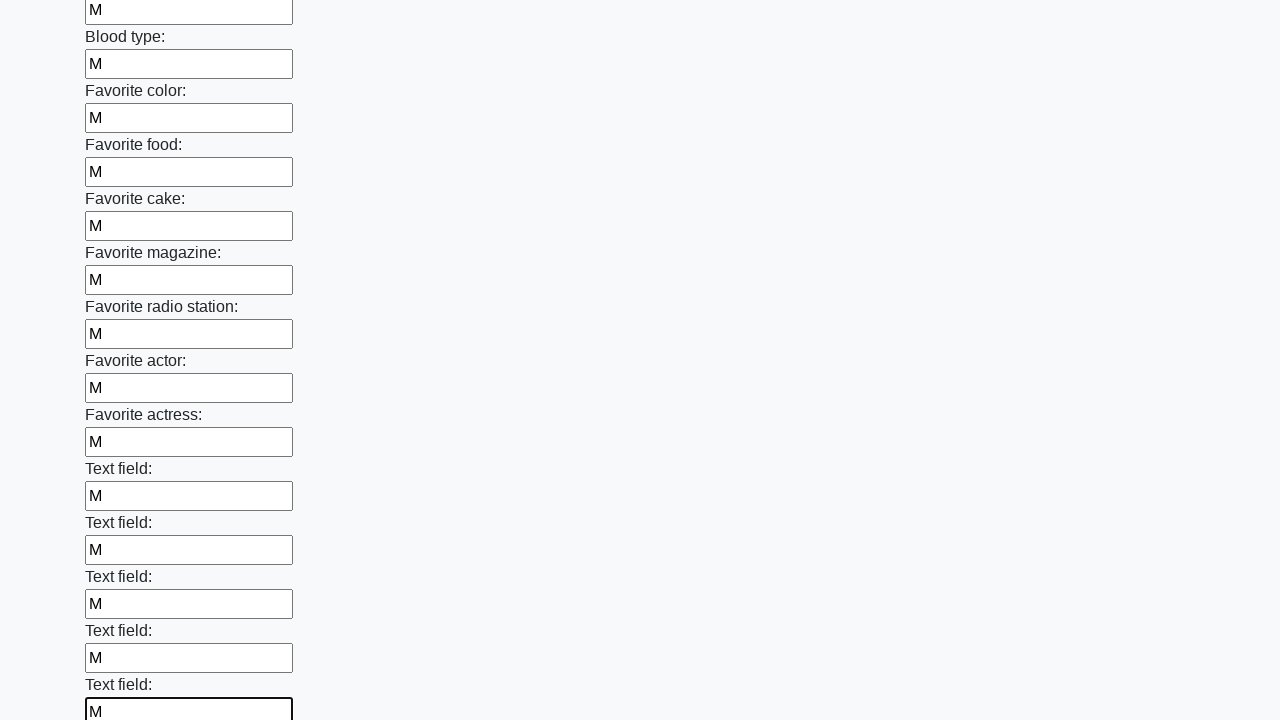

Filled an input field with 'M' on input >> nth=31
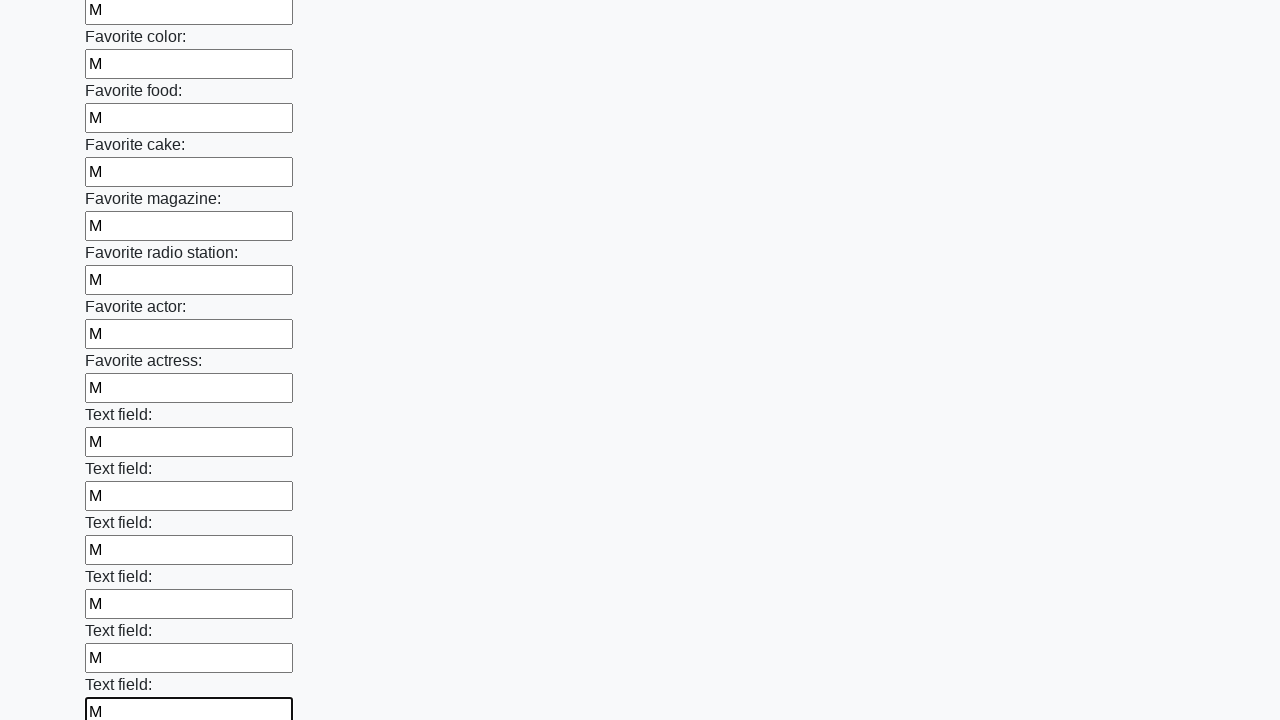

Filled an input field with 'M' on input >> nth=32
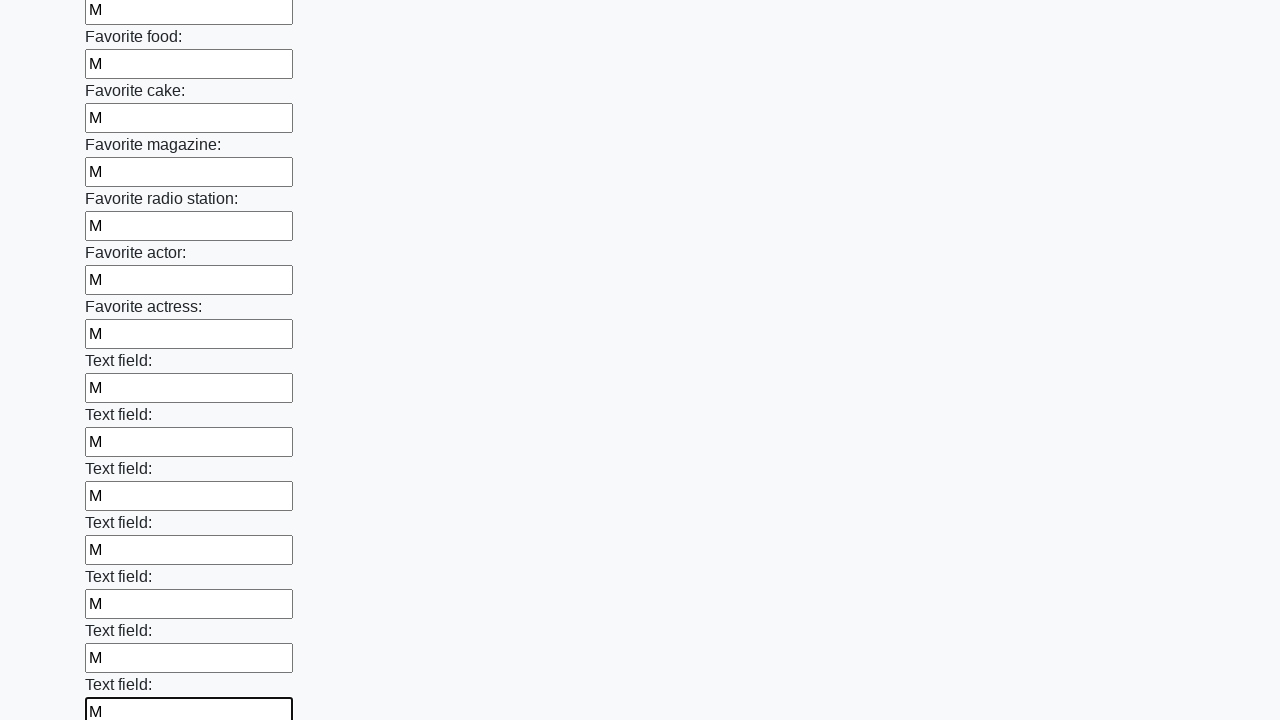

Filled an input field with 'M' on input >> nth=33
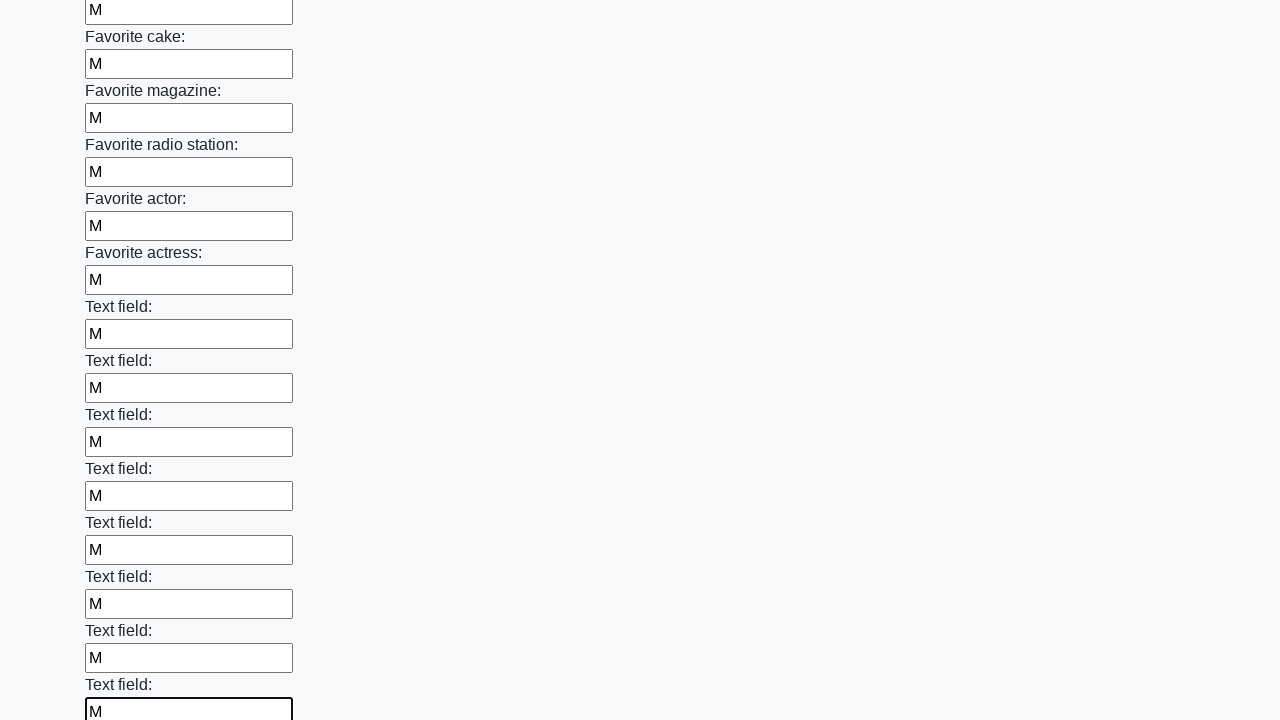

Filled an input field with 'M' on input >> nth=34
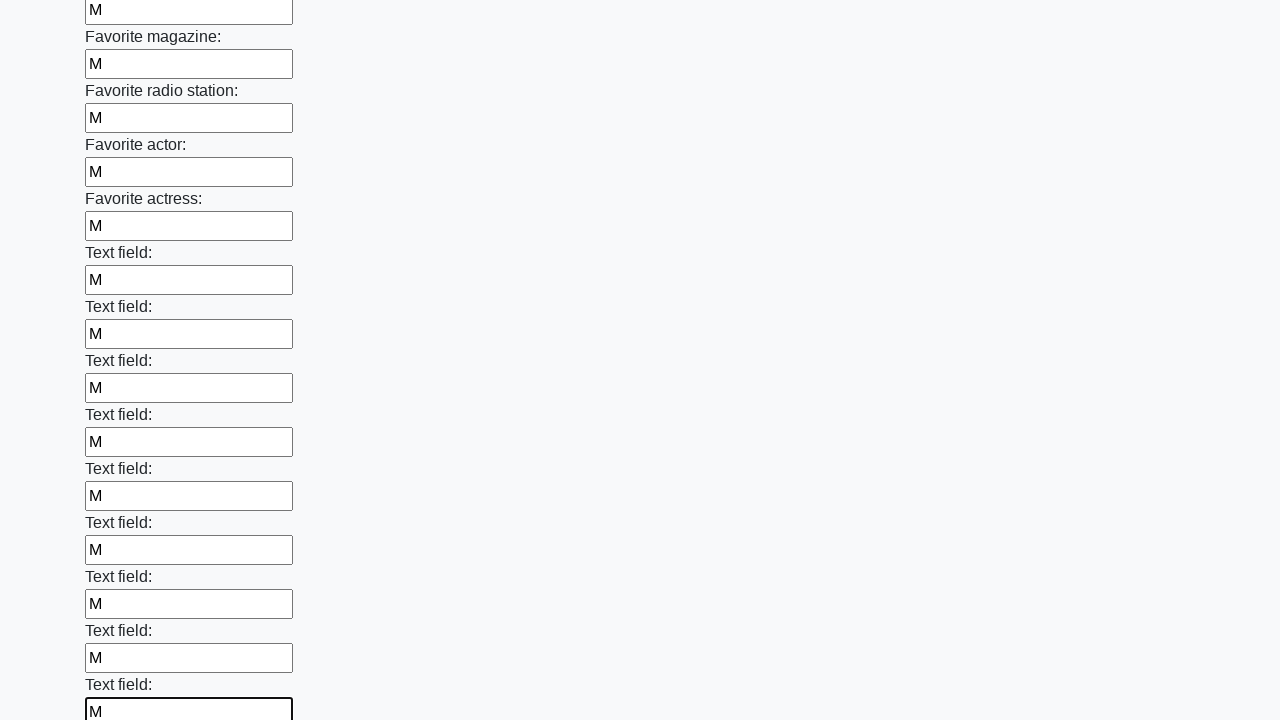

Filled an input field with 'M' on input >> nth=35
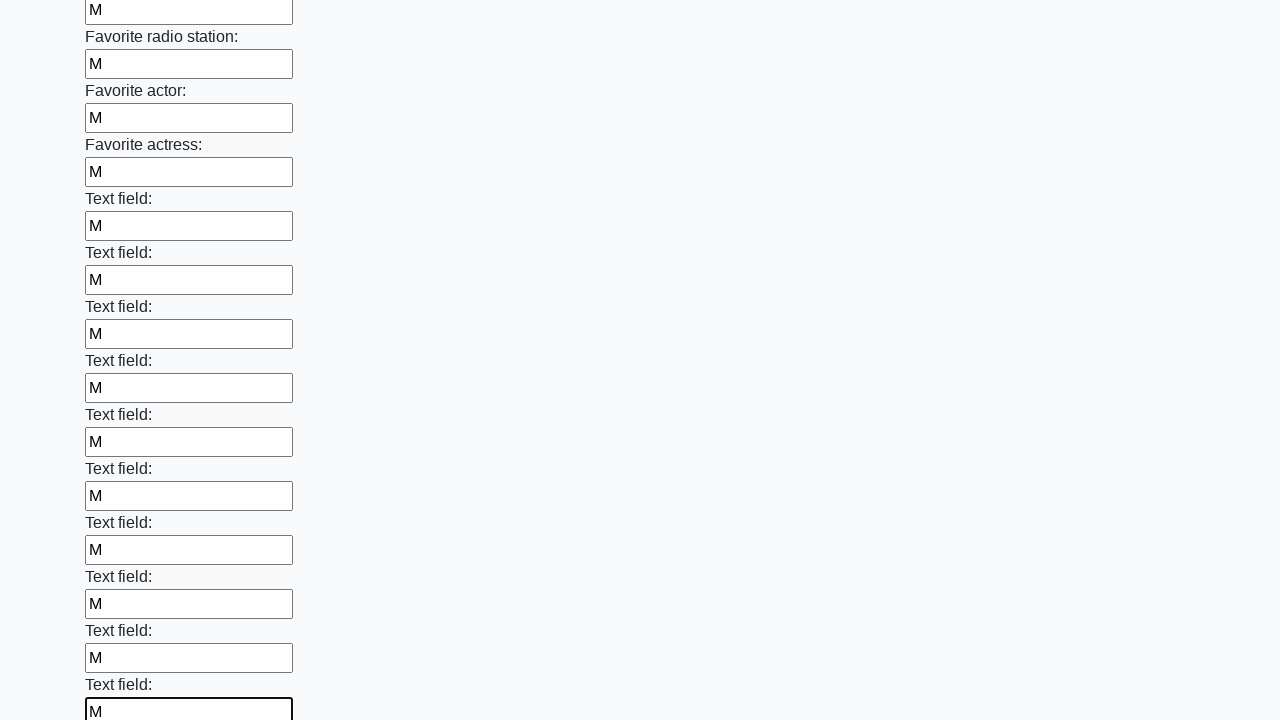

Filled an input field with 'M' on input >> nth=36
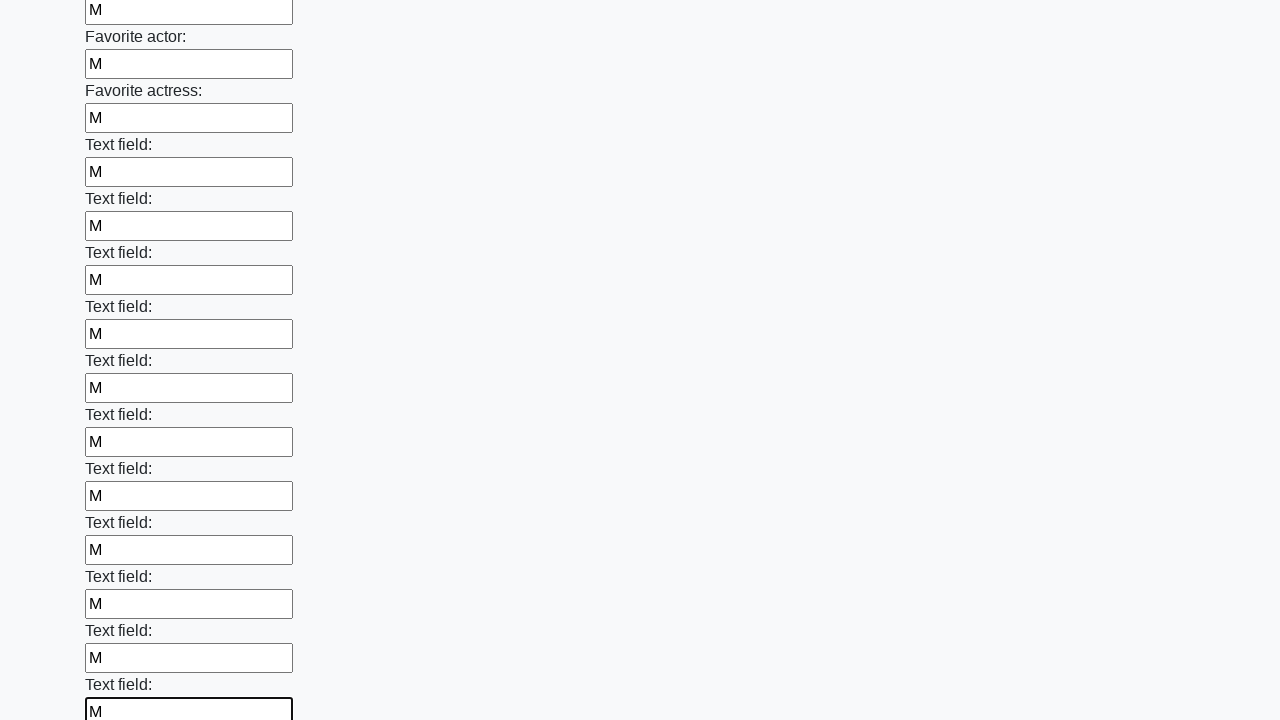

Filled an input field with 'M' on input >> nth=37
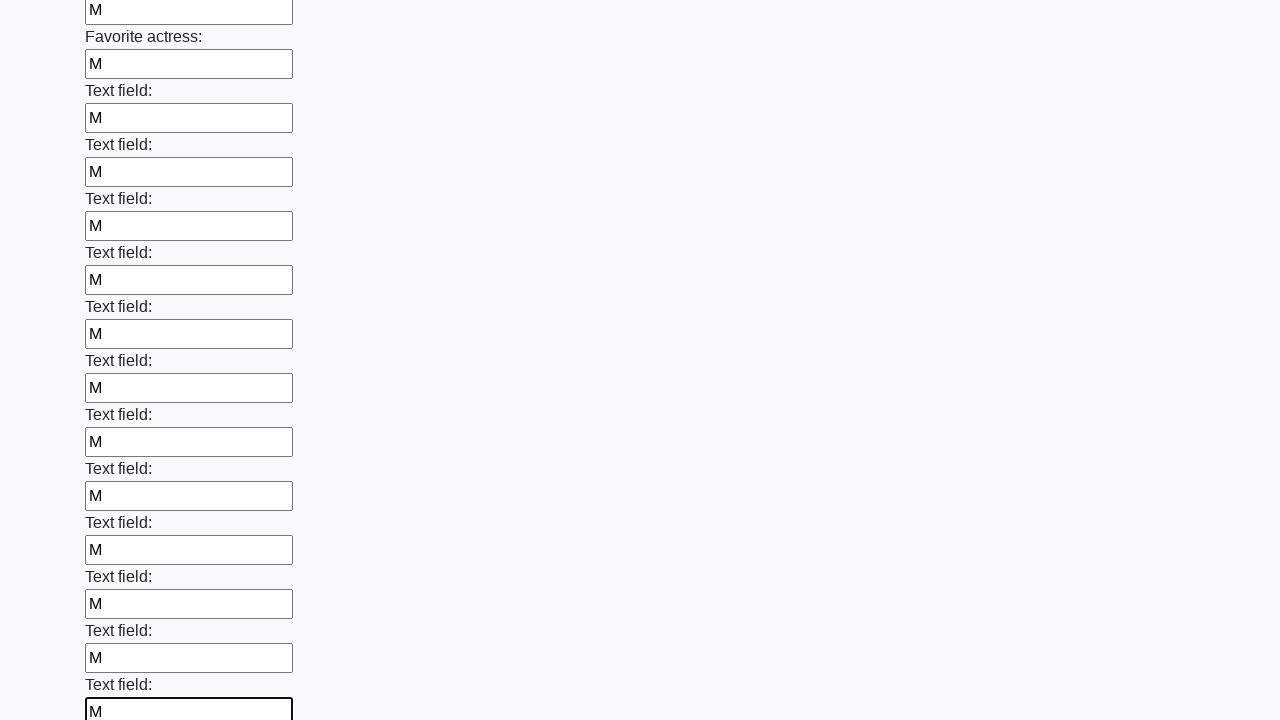

Filled an input field with 'M' on input >> nth=38
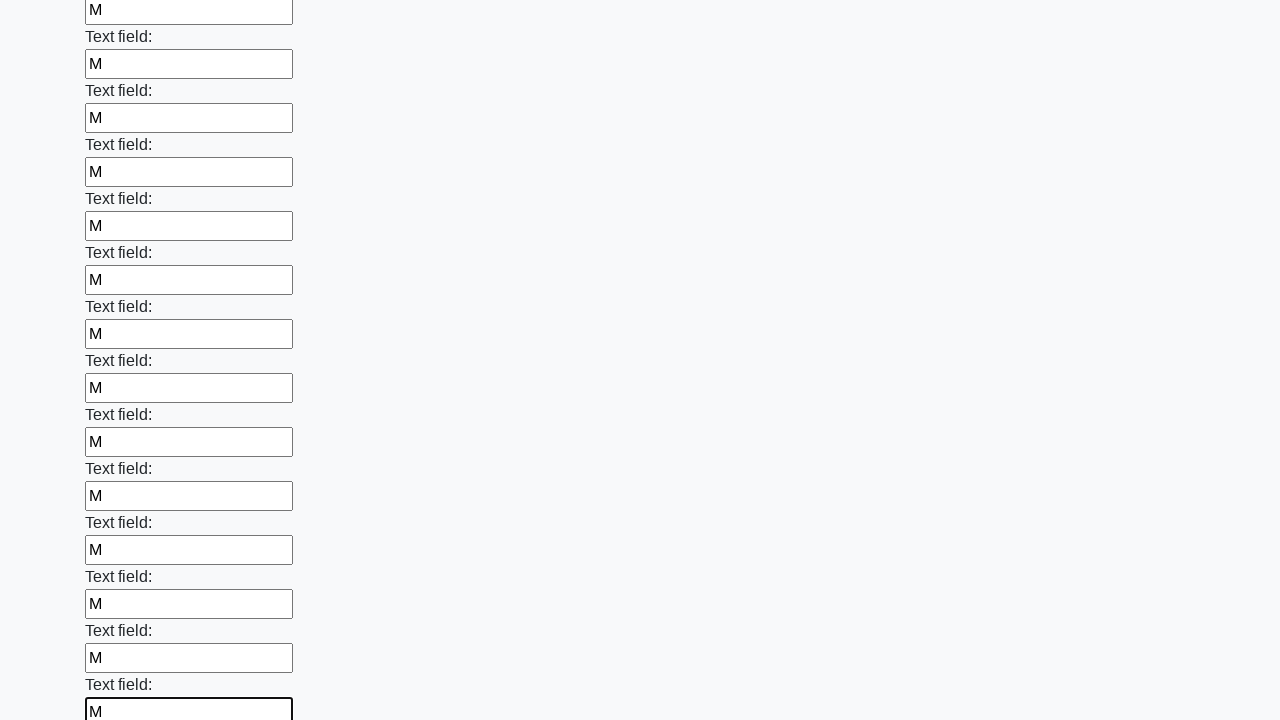

Filled an input field with 'M' on input >> nth=39
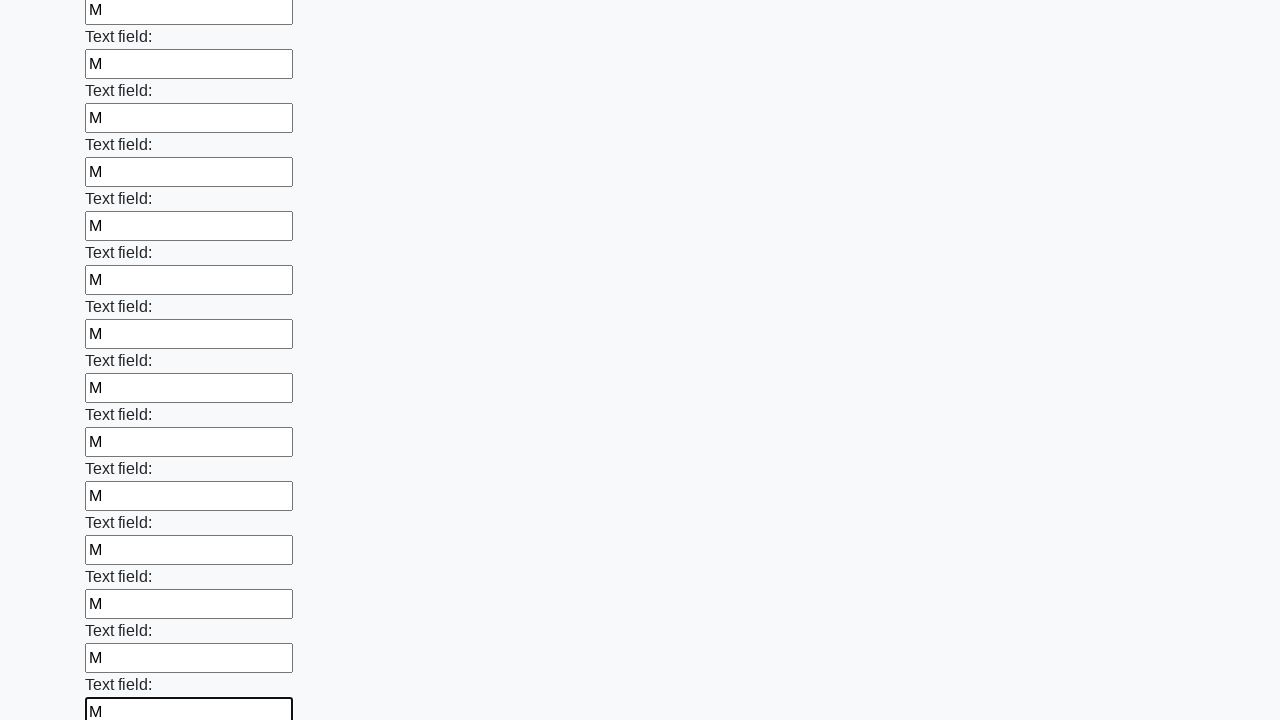

Filled an input field with 'M' on input >> nth=40
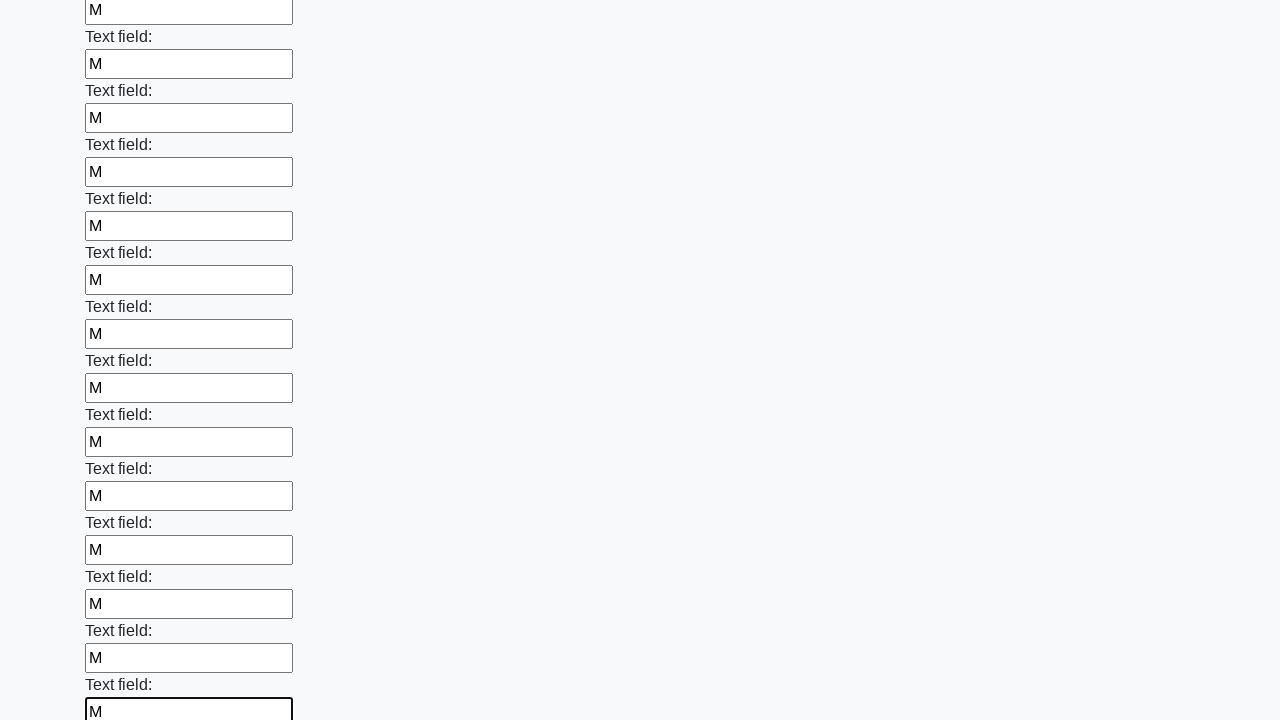

Filled an input field with 'M' on input >> nth=41
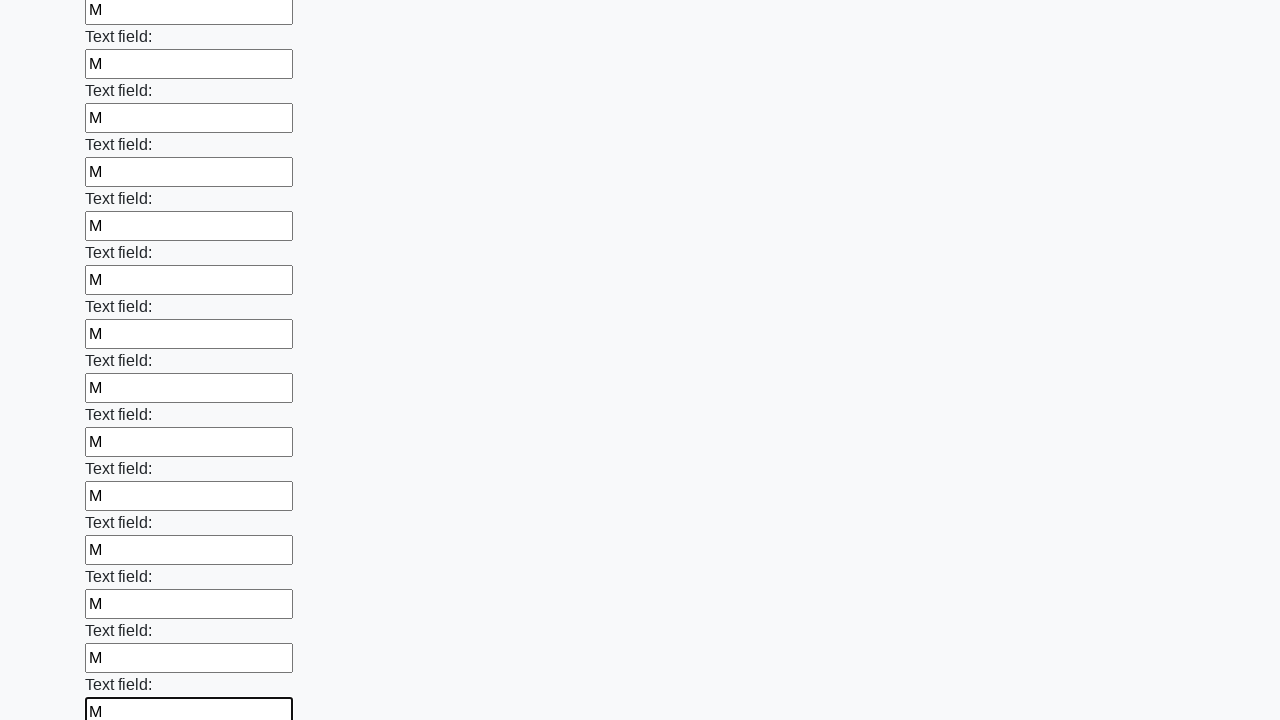

Filled an input field with 'M' on input >> nth=42
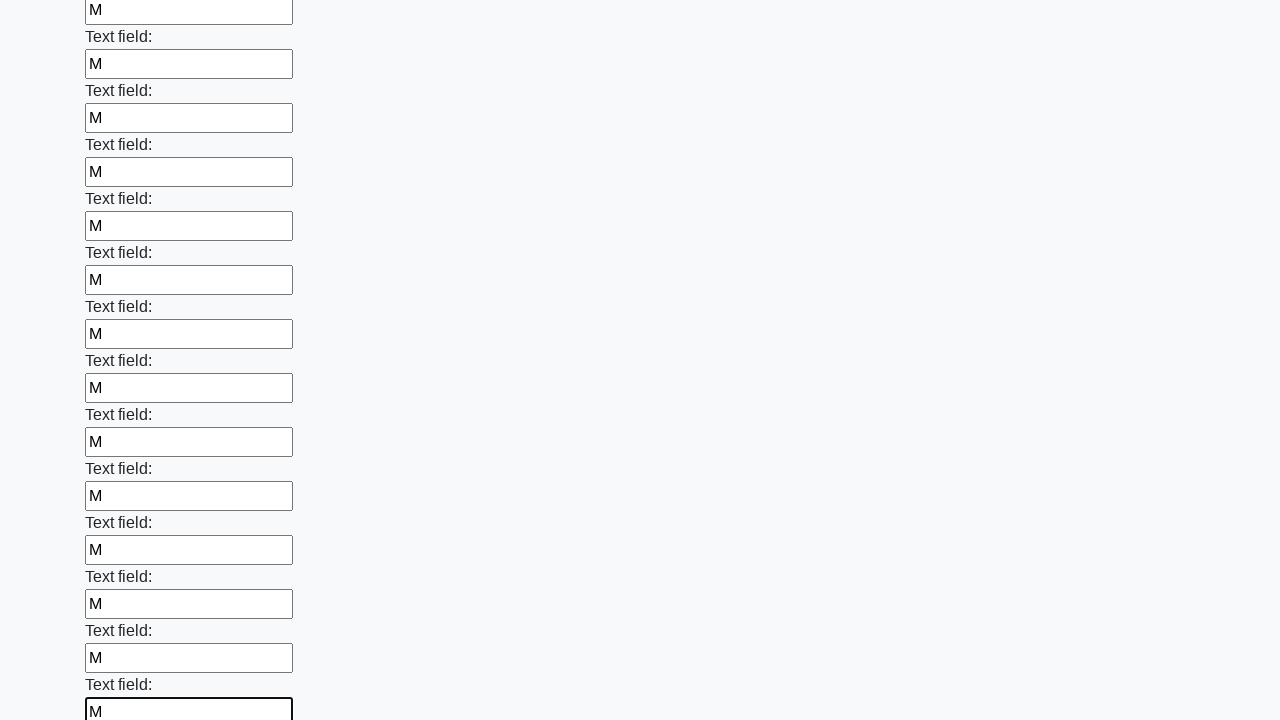

Filled an input field with 'M' on input >> nth=43
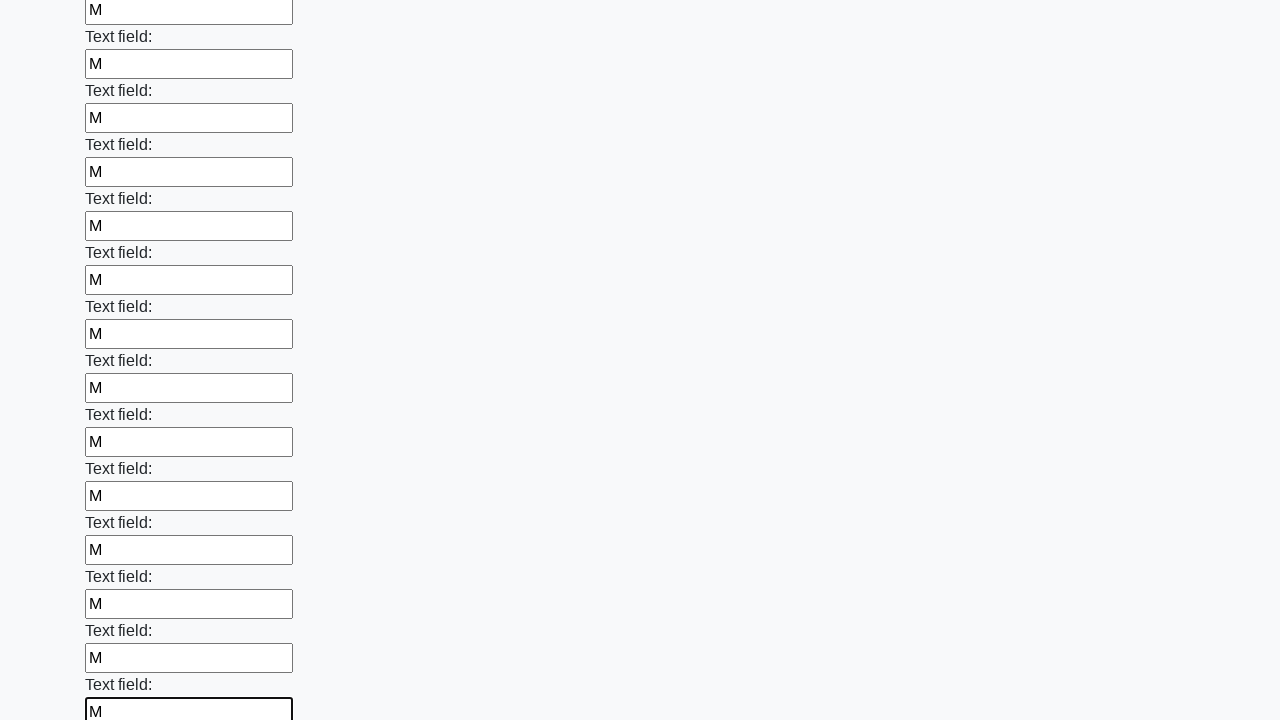

Filled an input field with 'M' on input >> nth=44
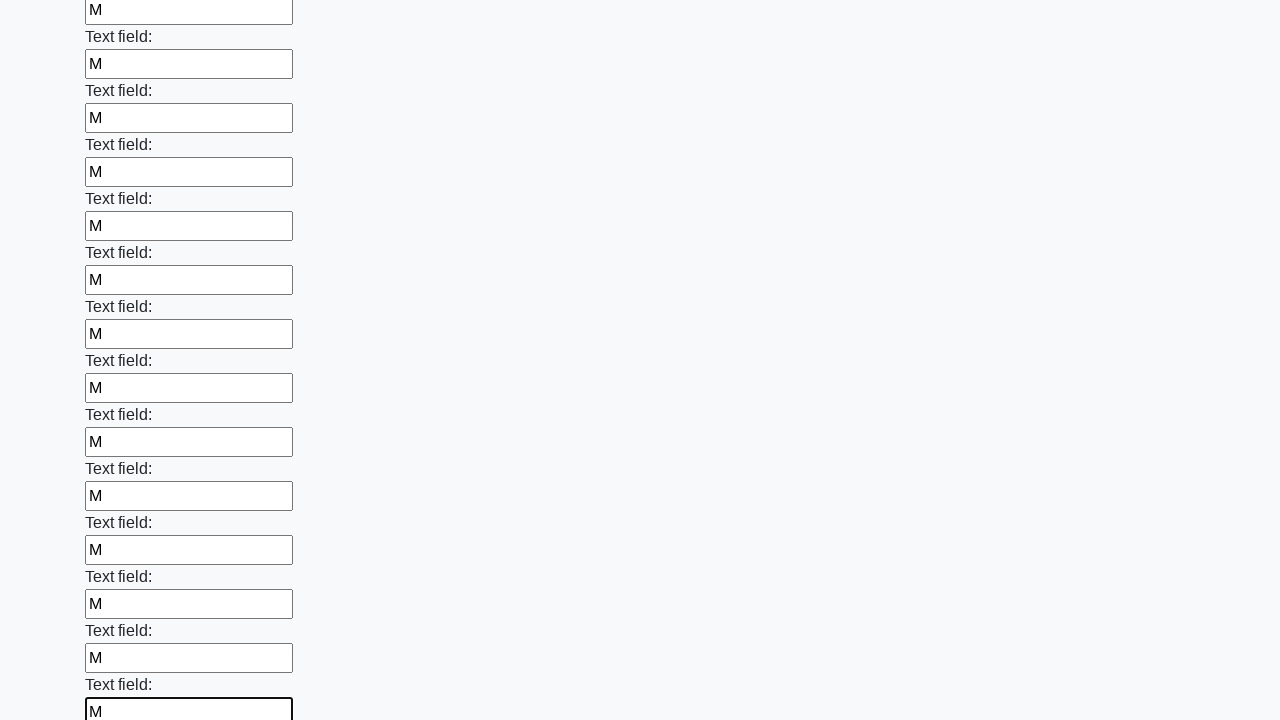

Filled an input field with 'M' on input >> nth=45
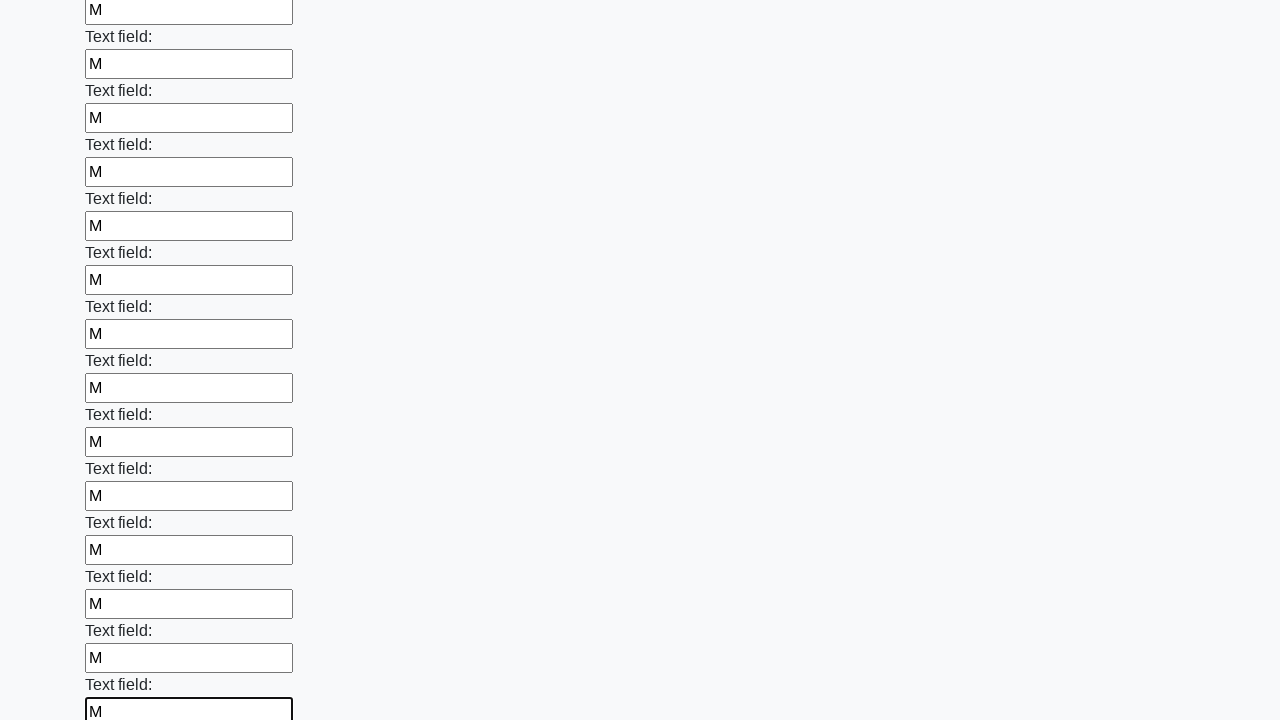

Filled an input field with 'M' on input >> nth=46
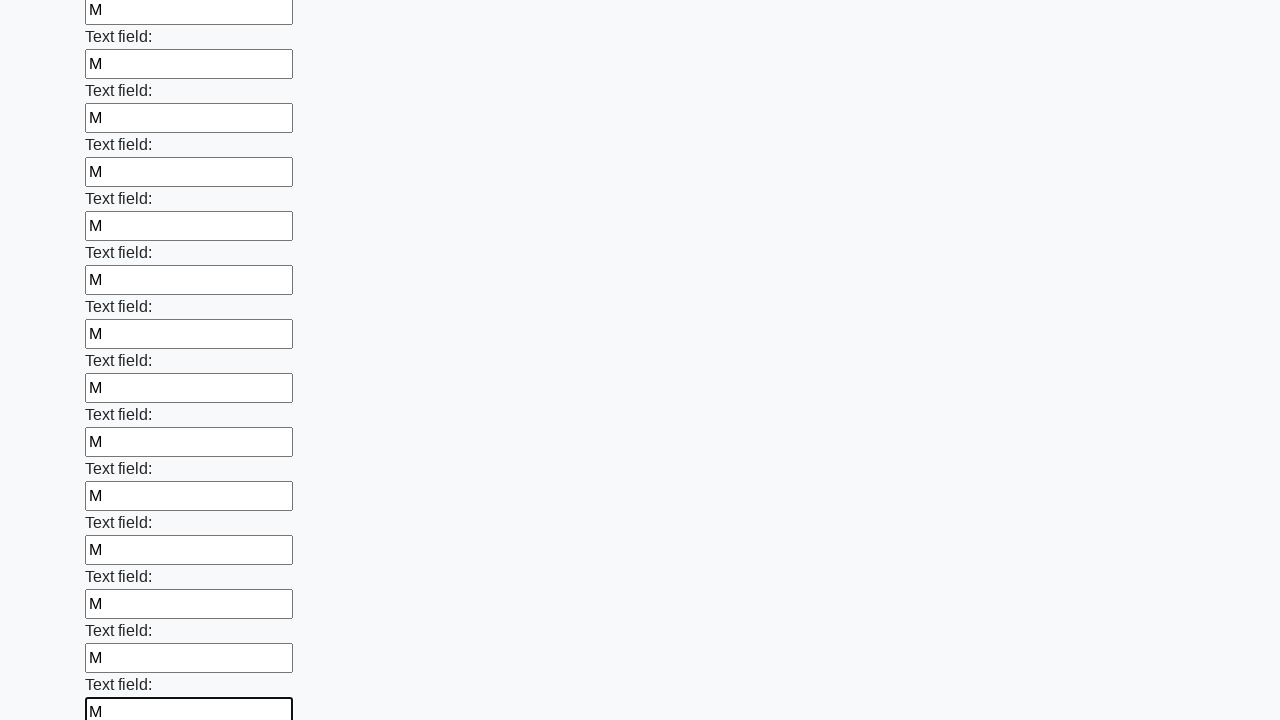

Filled an input field with 'M' on input >> nth=47
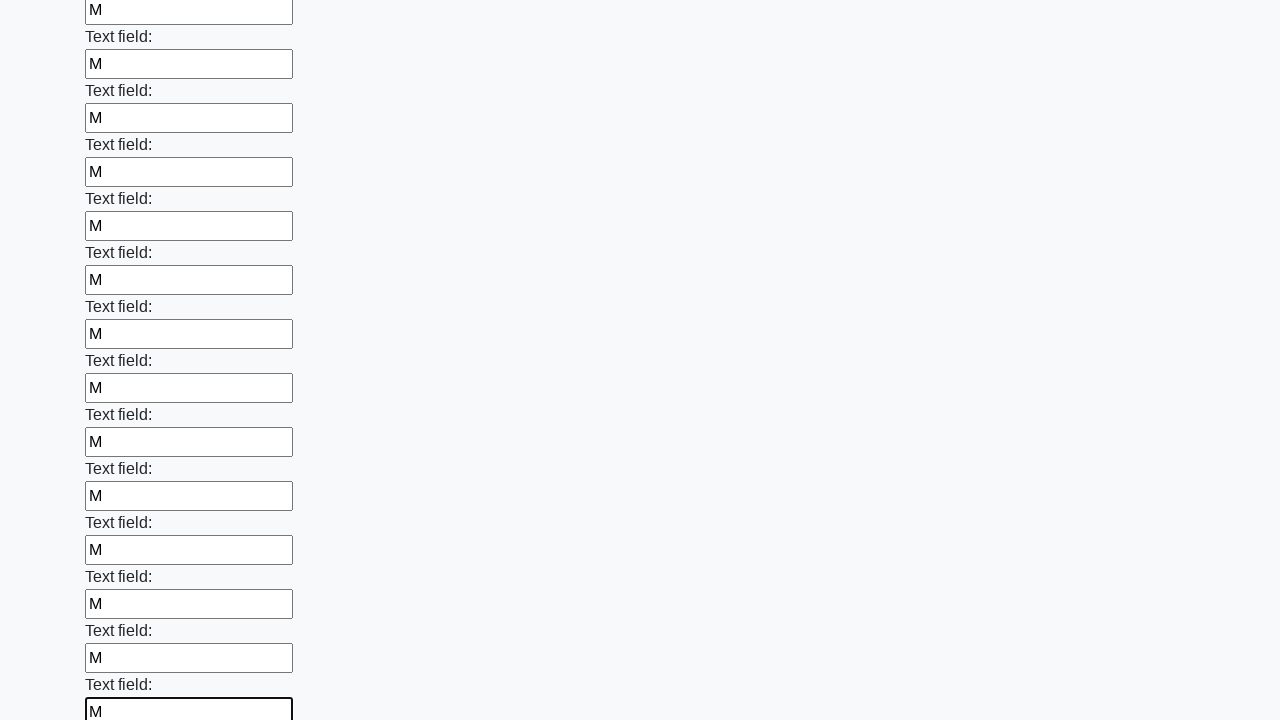

Filled an input field with 'M' on input >> nth=48
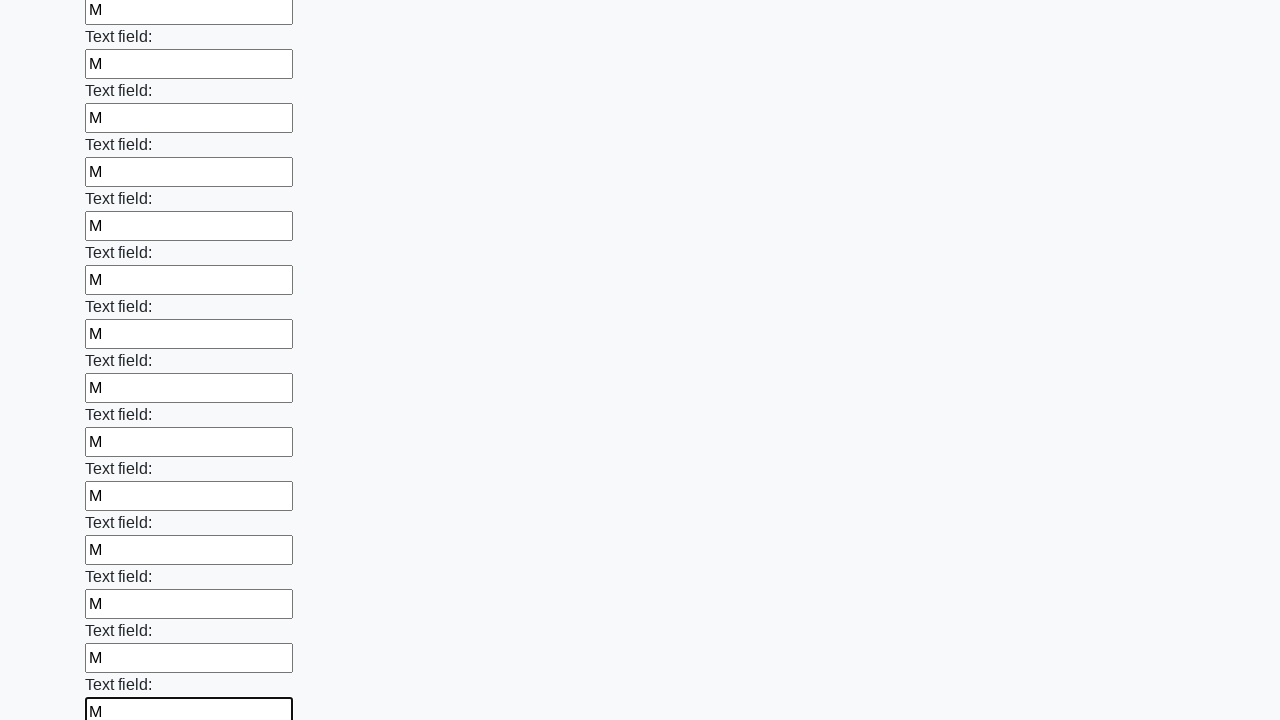

Filled an input field with 'M' on input >> nth=49
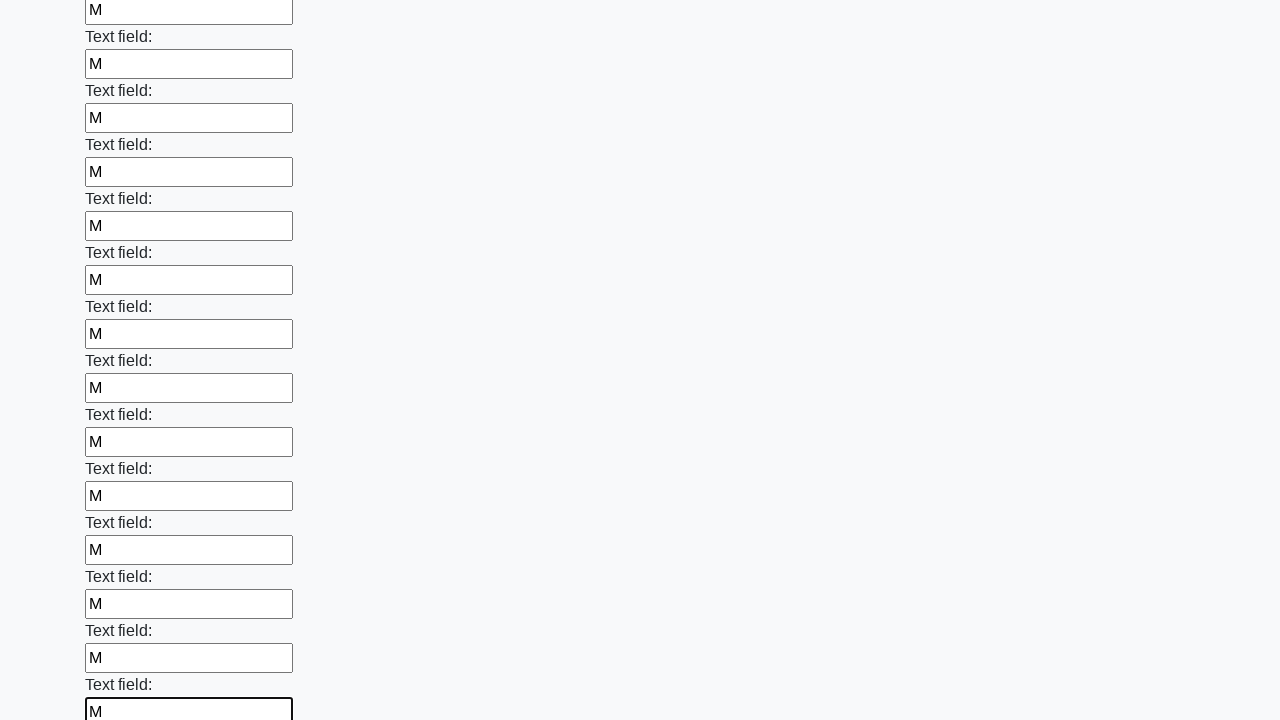

Filled an input field with 'M' on input >> nth=50
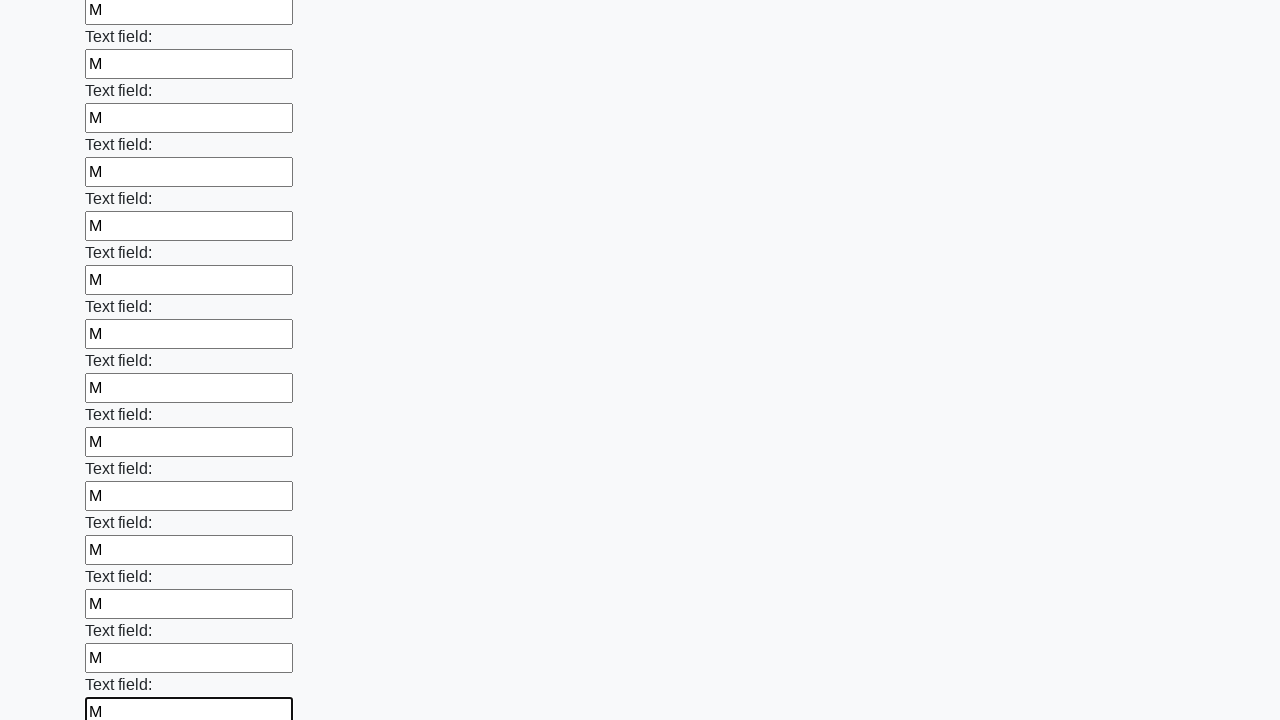

Filled an input field with 'M' on input >> nth=51
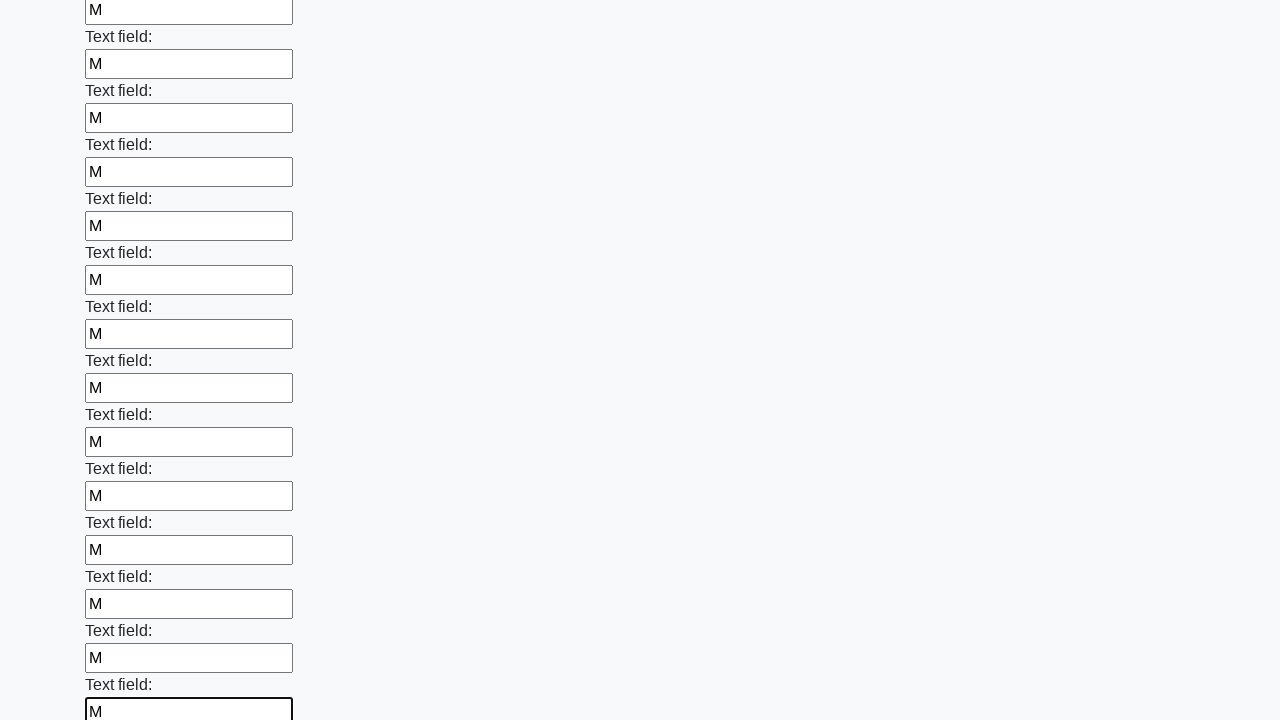

Filled an input field with 'M' on input >> nth=52
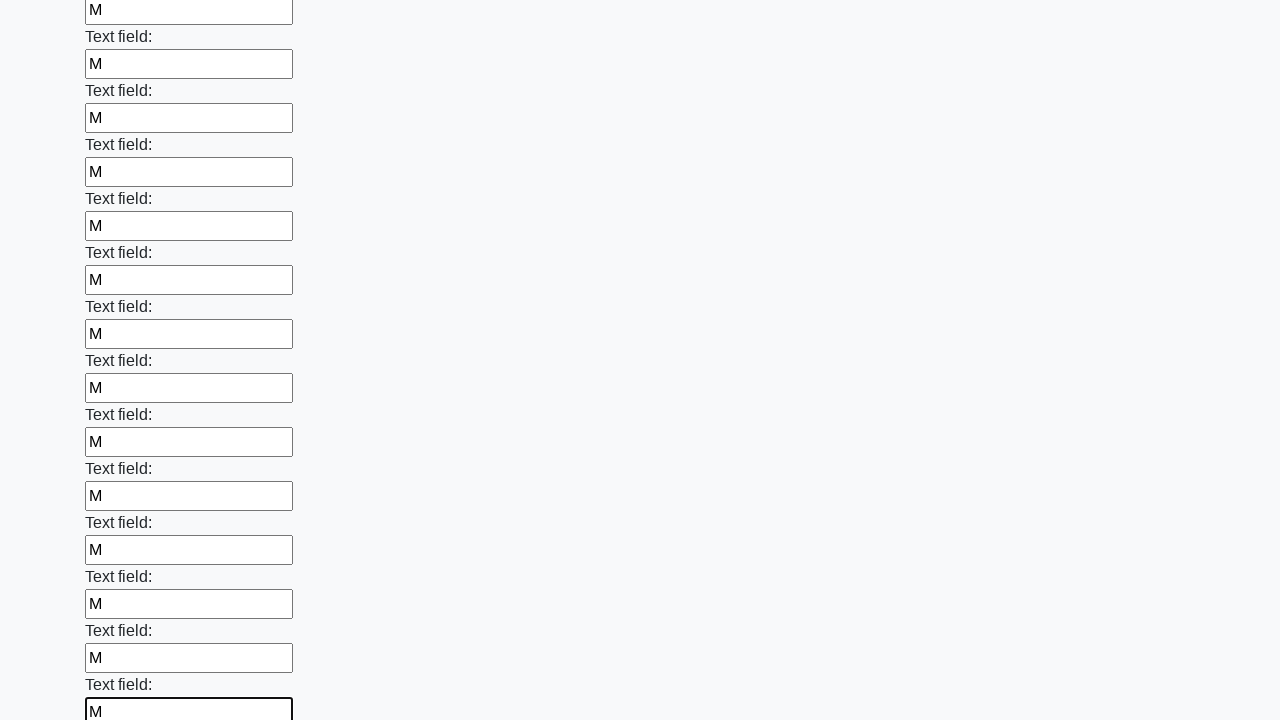

Filled an input field with 'M' on input >> nth=53
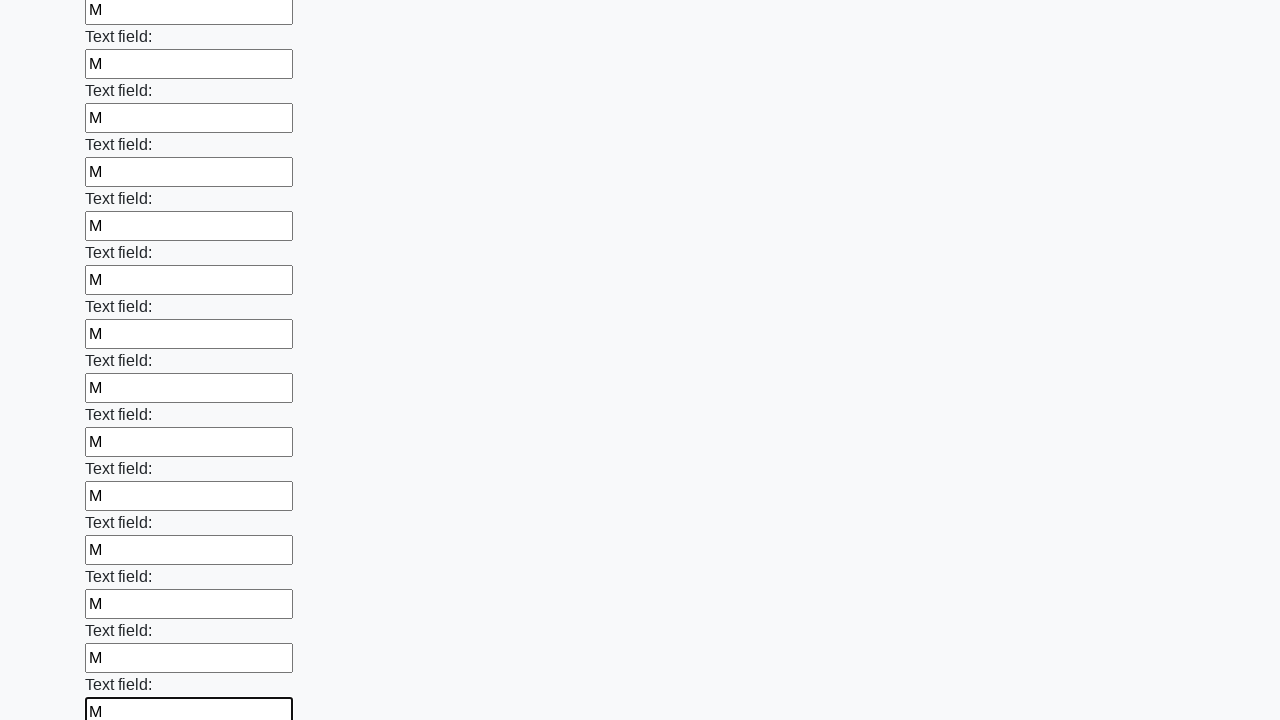

Filled an input field with 'M' on input >> nth=54
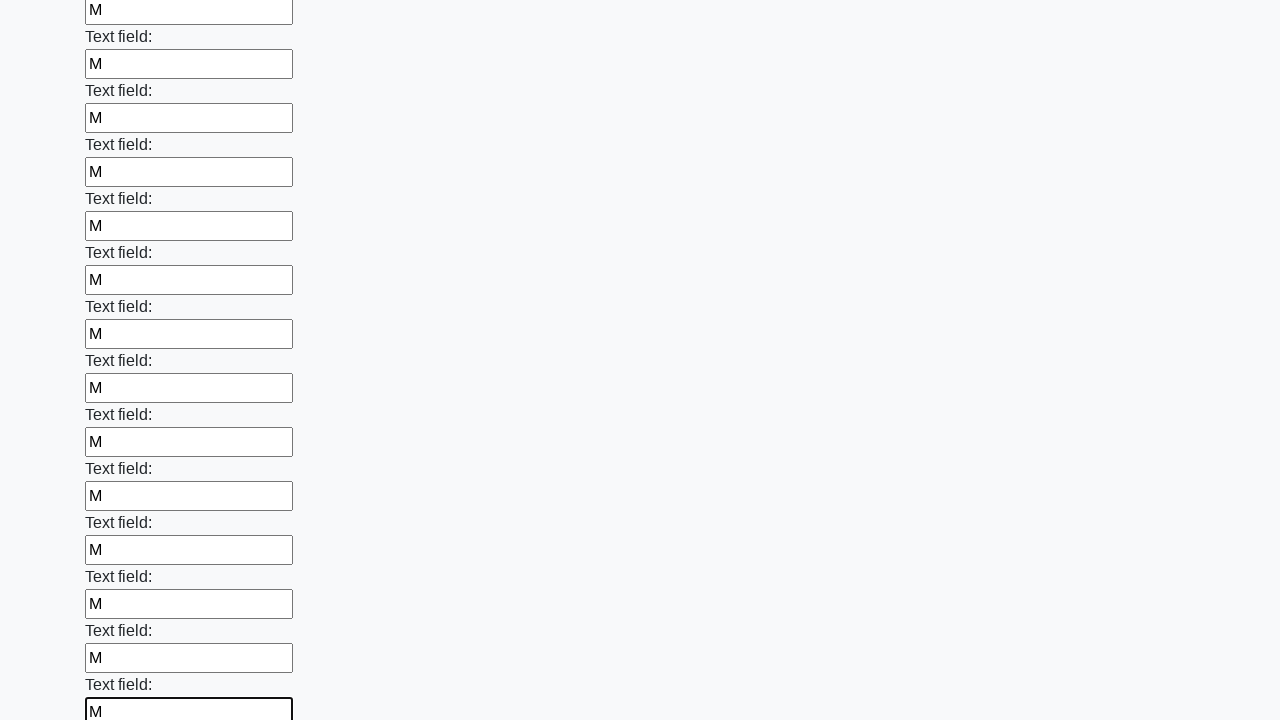

Filled an input field with 'M' on input >> nth=55
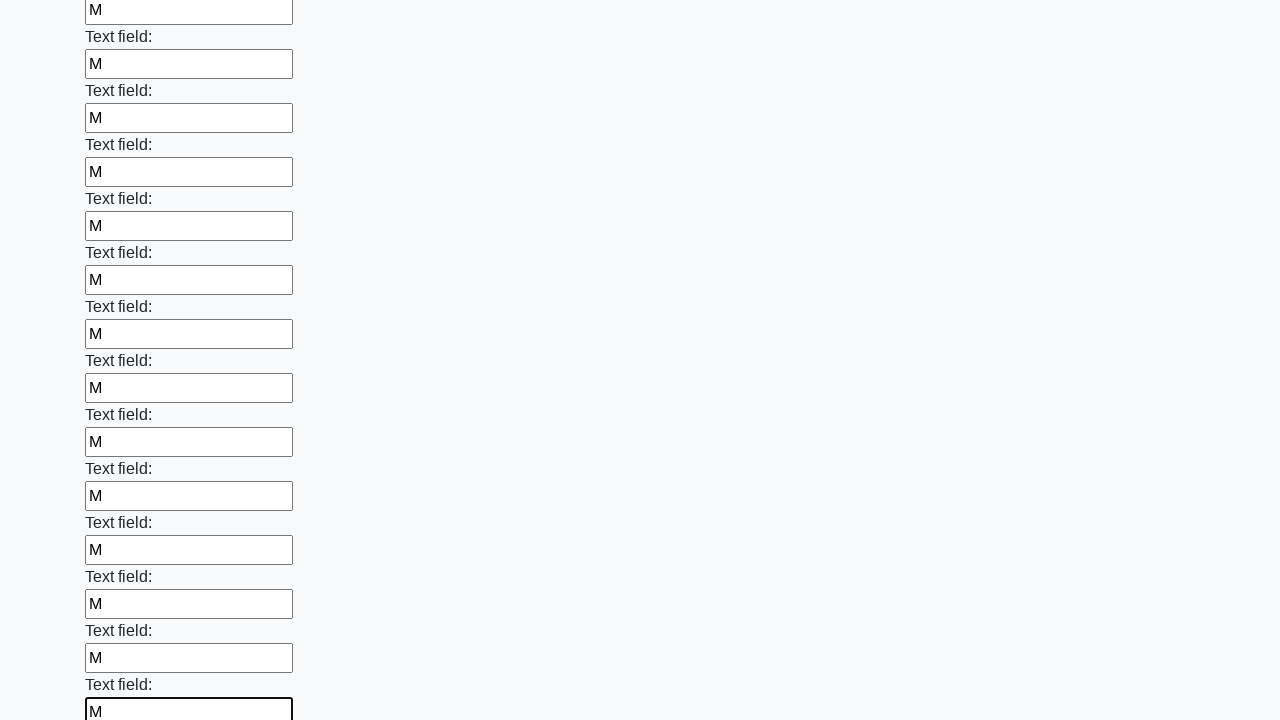

Filled an input field with 'M' on input >> nth=56
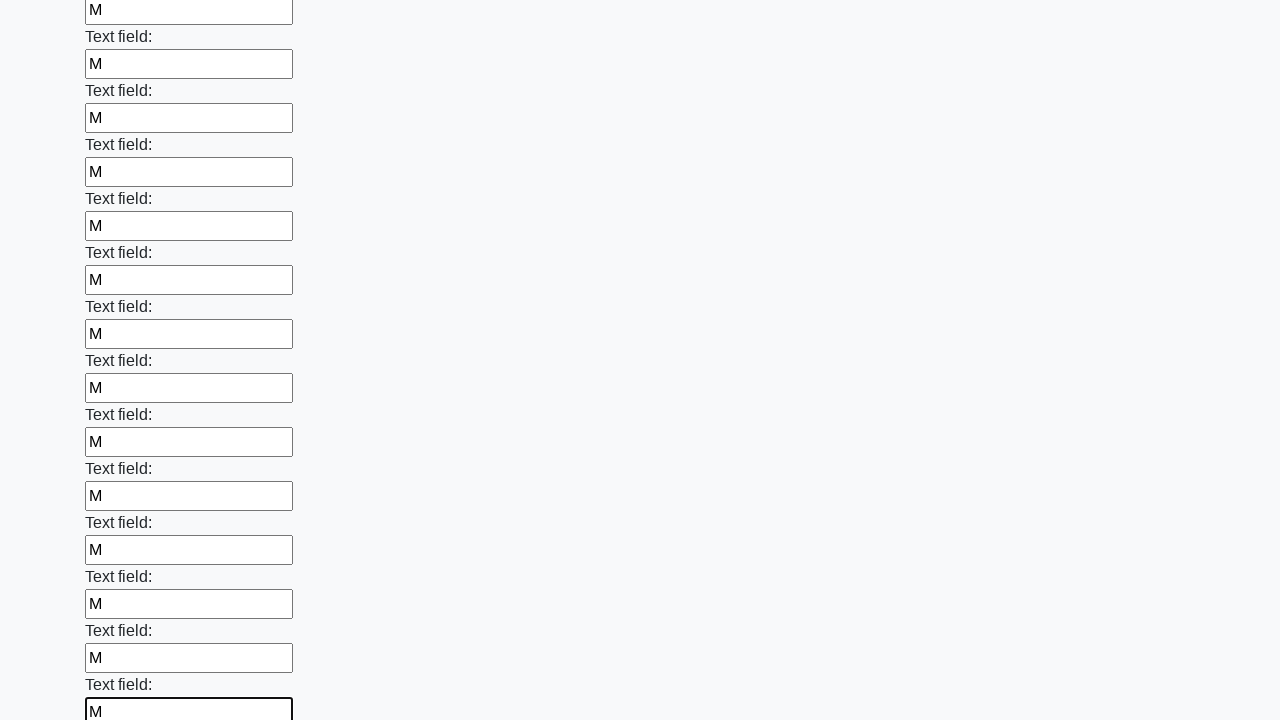

Filled an input field with 'M' on input >> nth=57
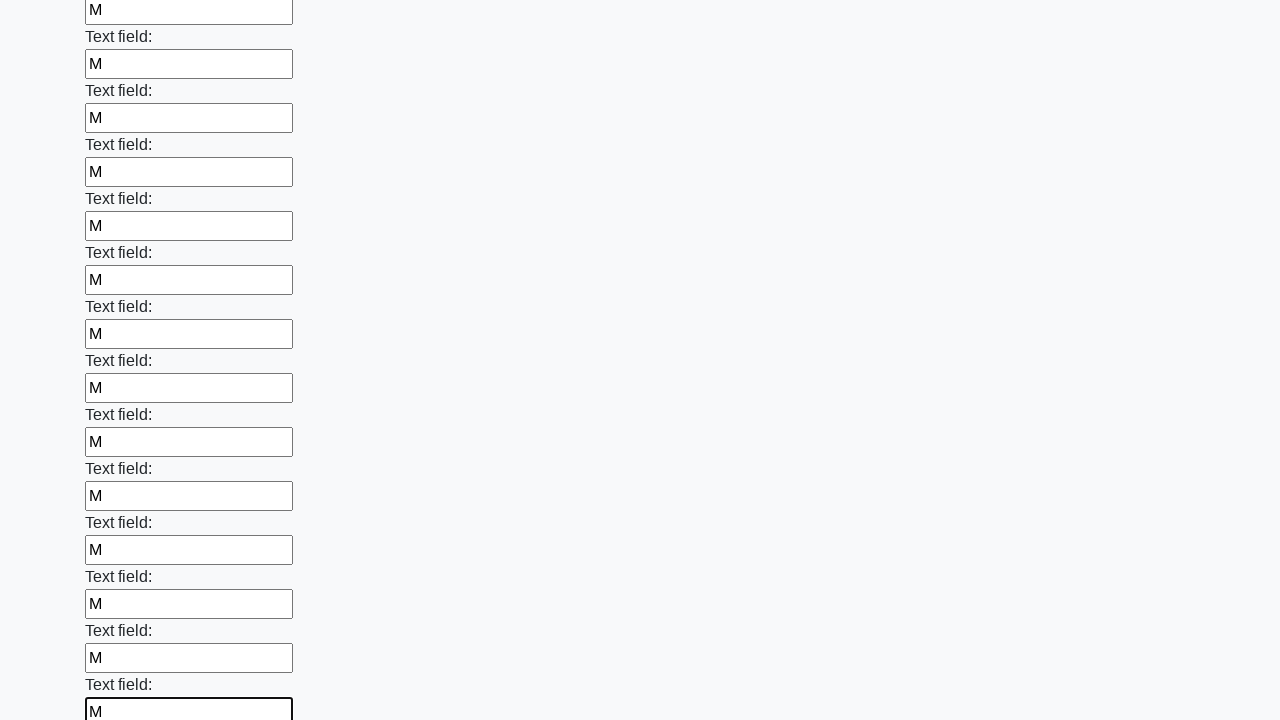

Filled an input field with 'M' on input >> nth=58
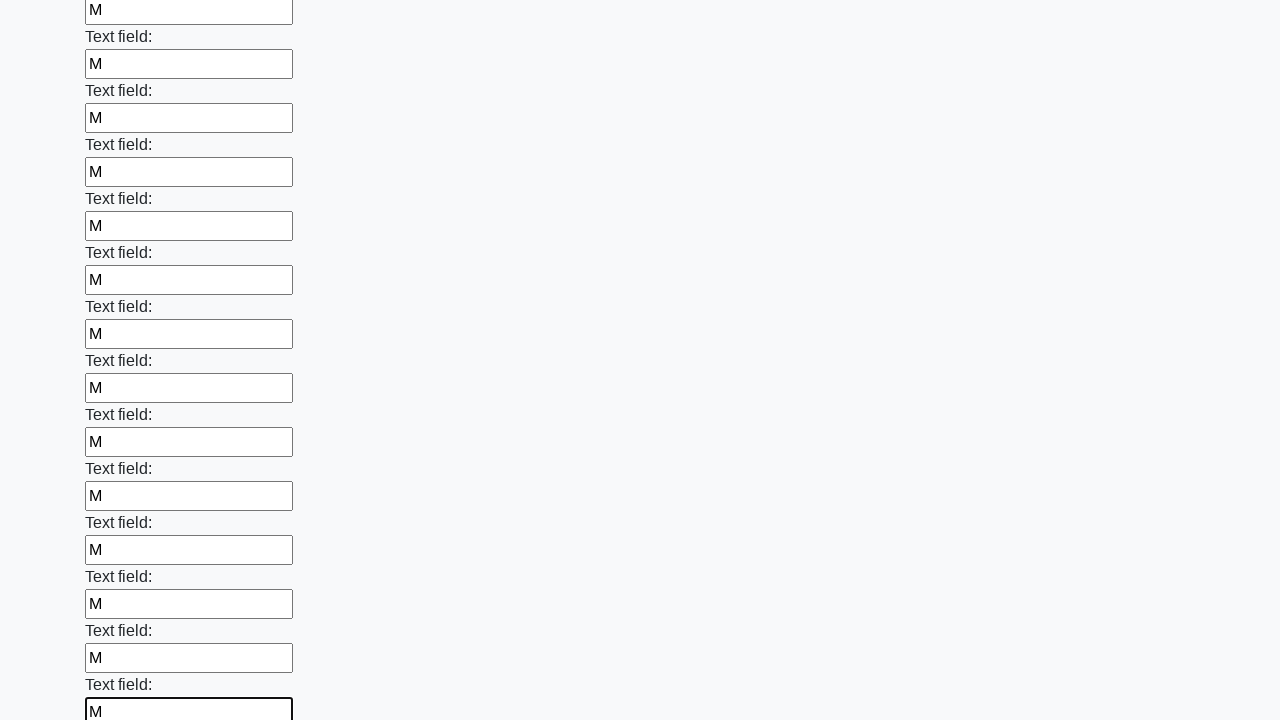

Filled an input field with 'M' on input >> nth=59
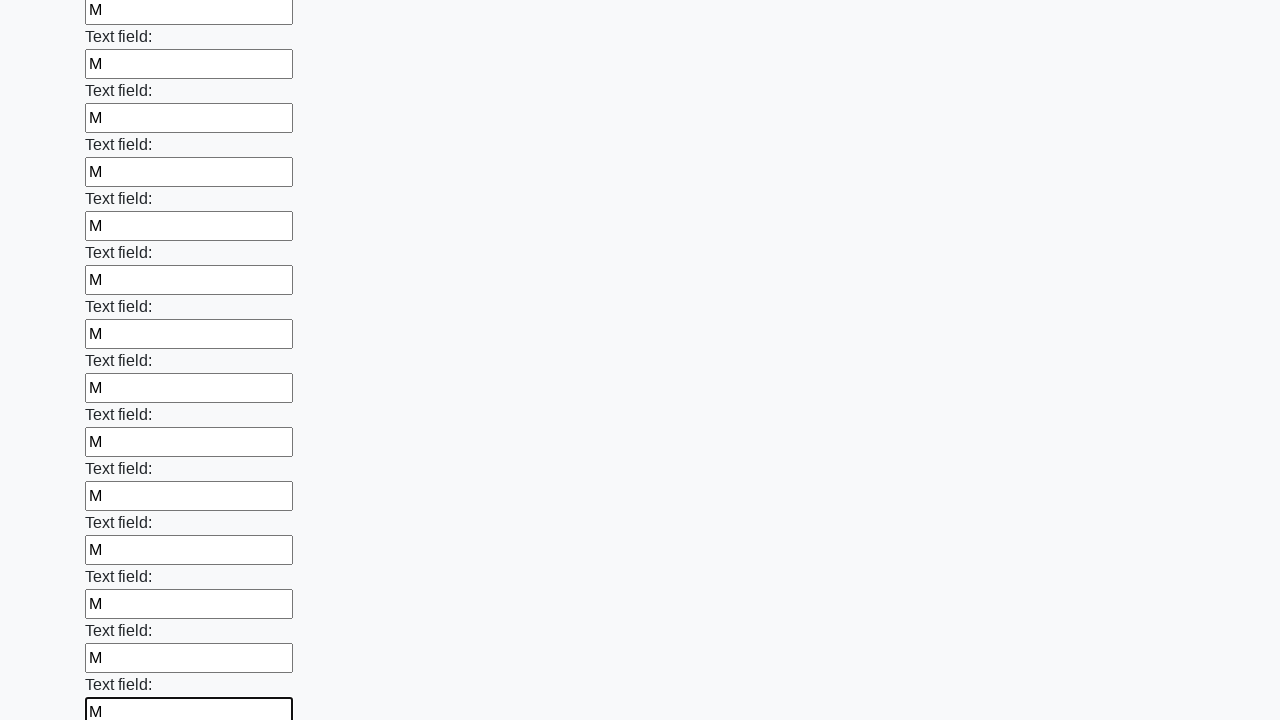

Filled an input field with 'M' on input >> nth=60
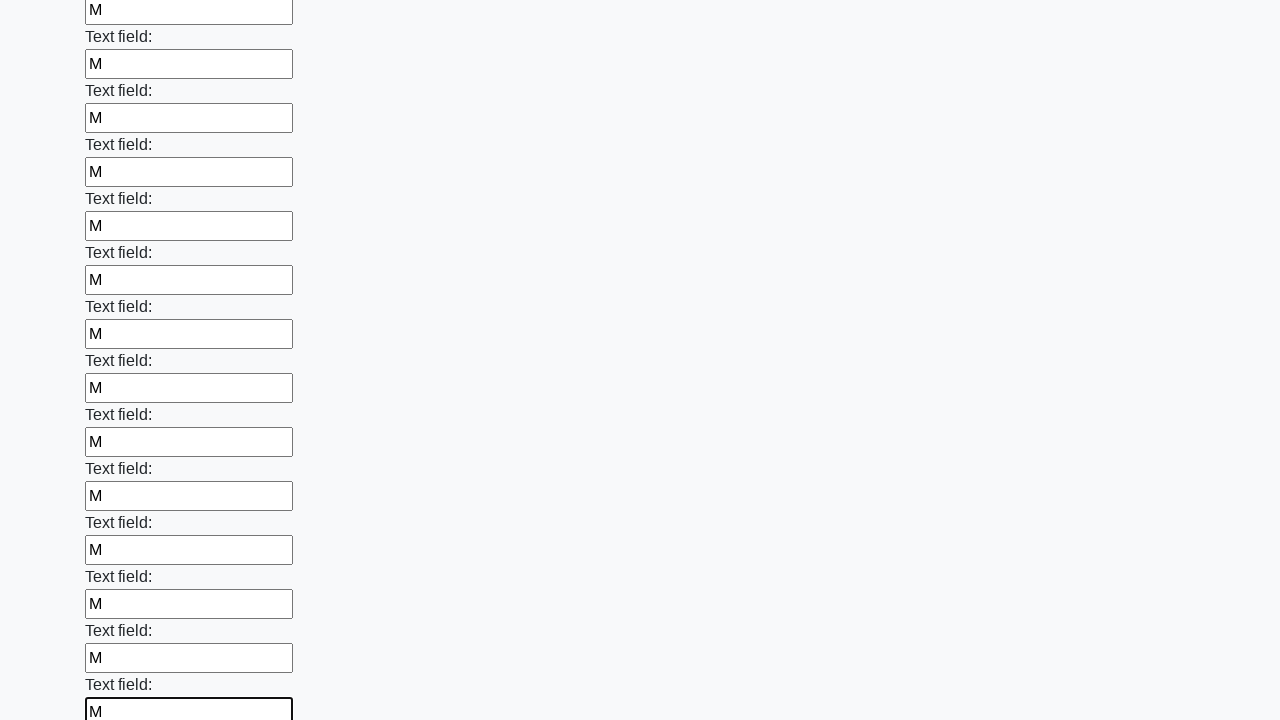

Filled an input field with 'M' on input >> nth=61
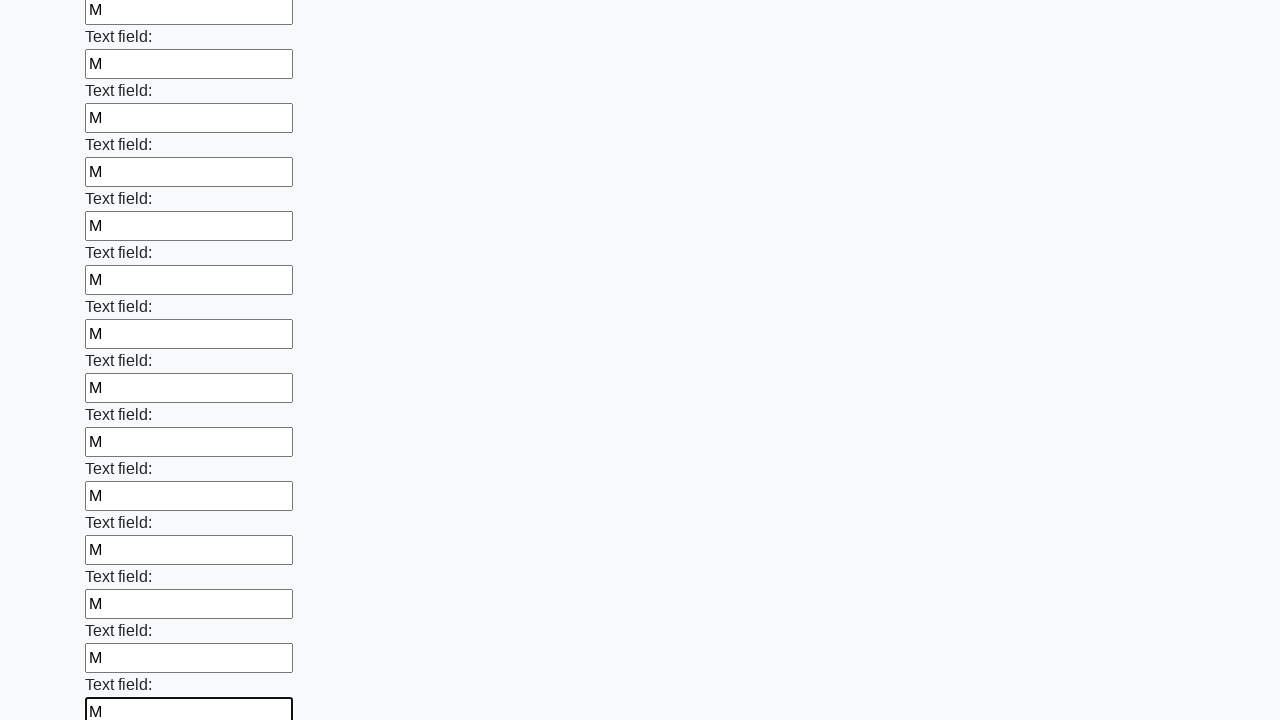

Filled an input field with 'M' on input >> nth=62
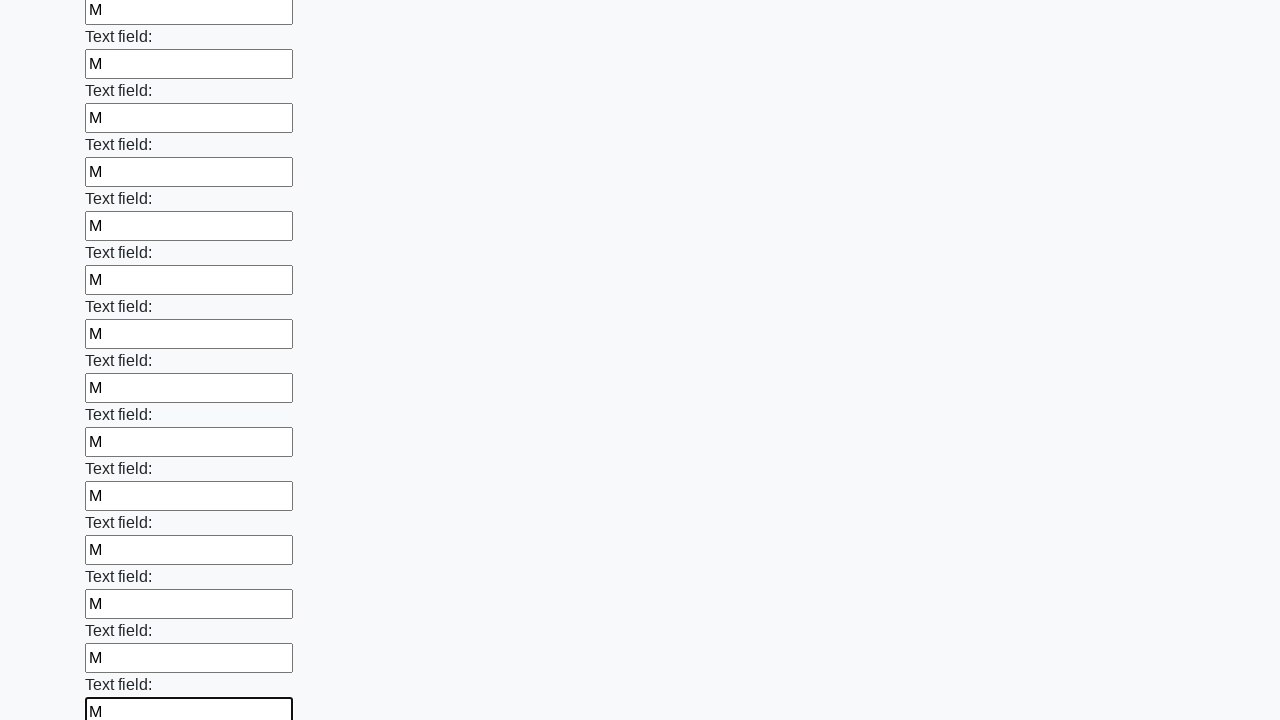

Filled an input field with 'M' on input >> nth=63
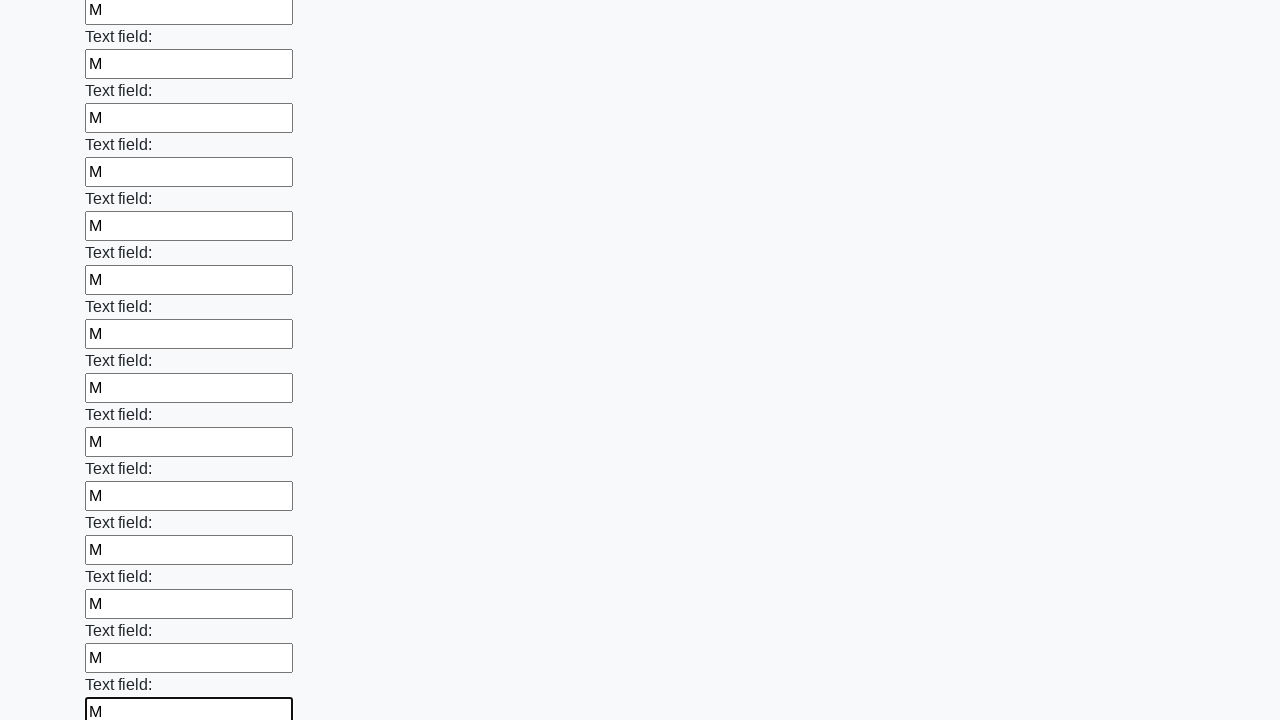

Filled an input field with 'M' on input >> nth=64
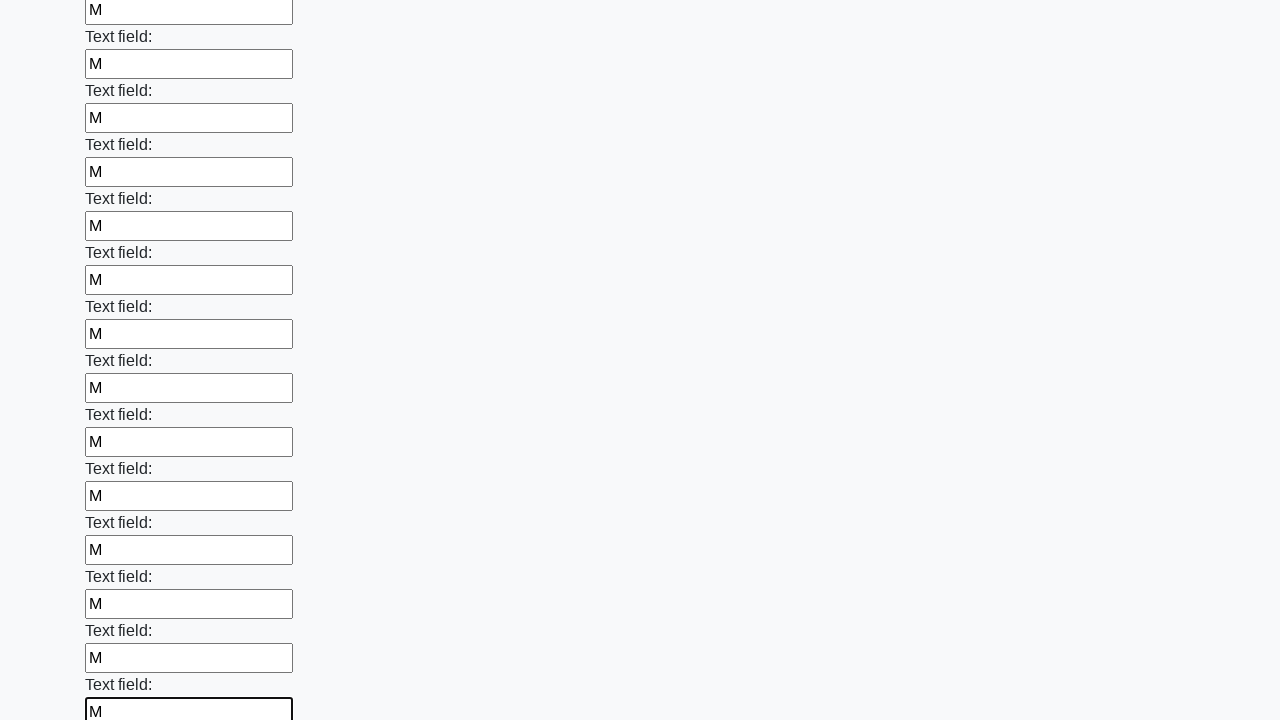

Filled an input field with 'M' on input >> nth=65
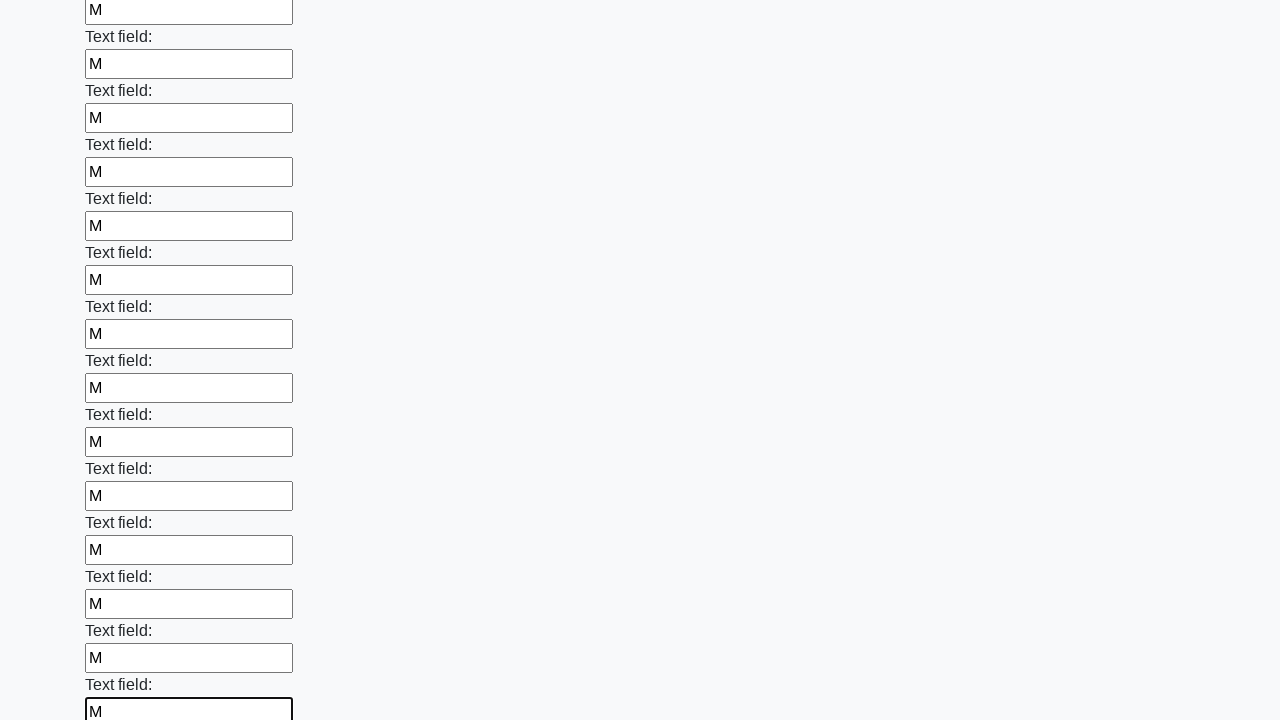

Filled an input field with 'M' on input >> nth=66
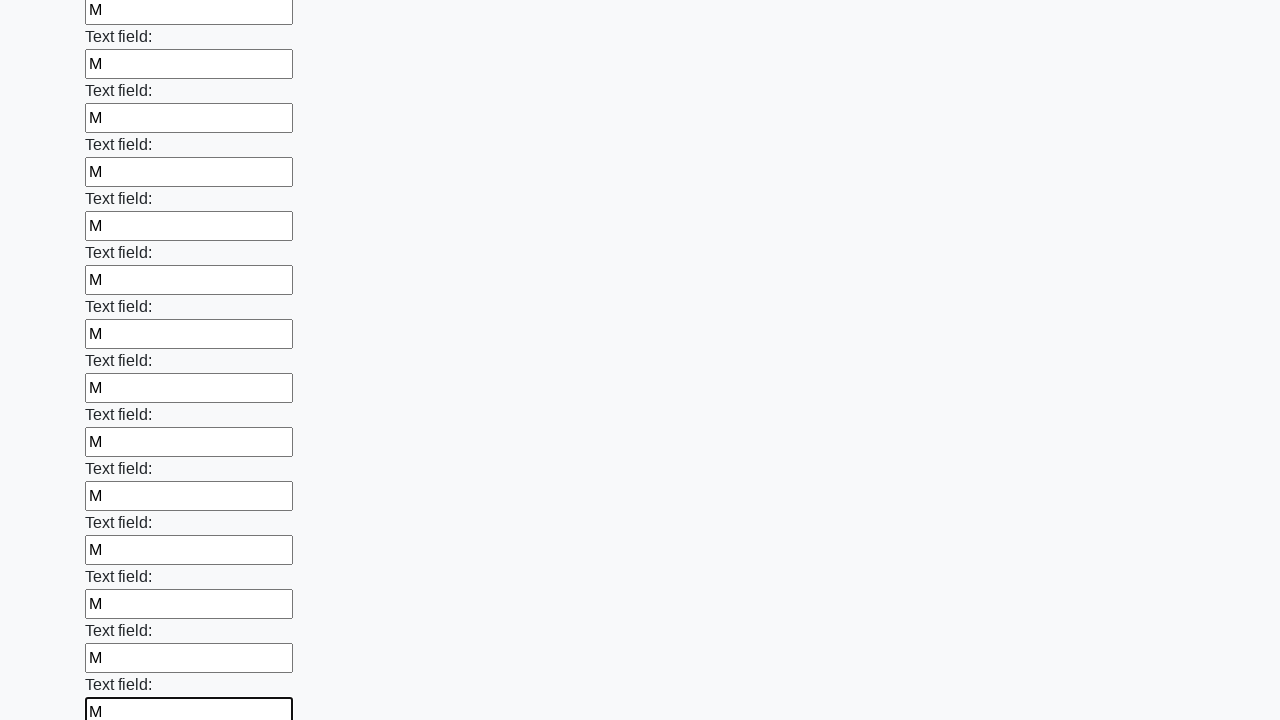

Filled an input field with 'M' on input >> nth=67
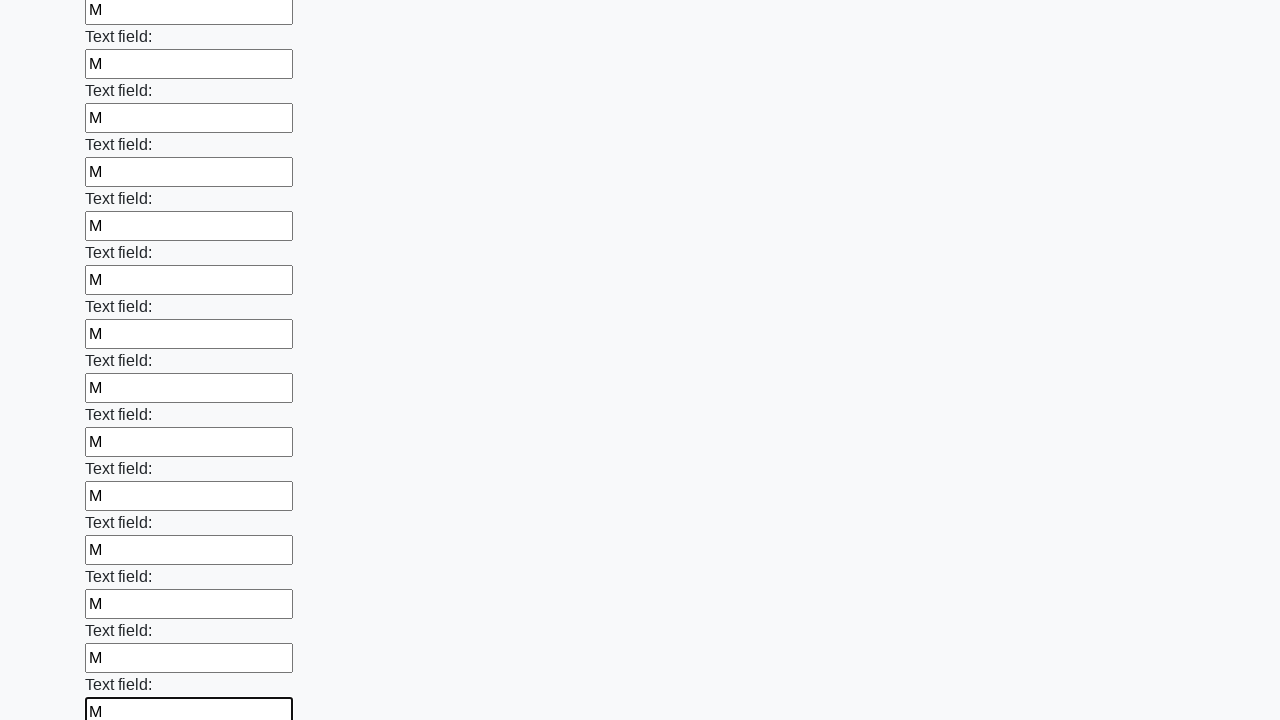

Filled an input field with 'M' on input >> nth=68
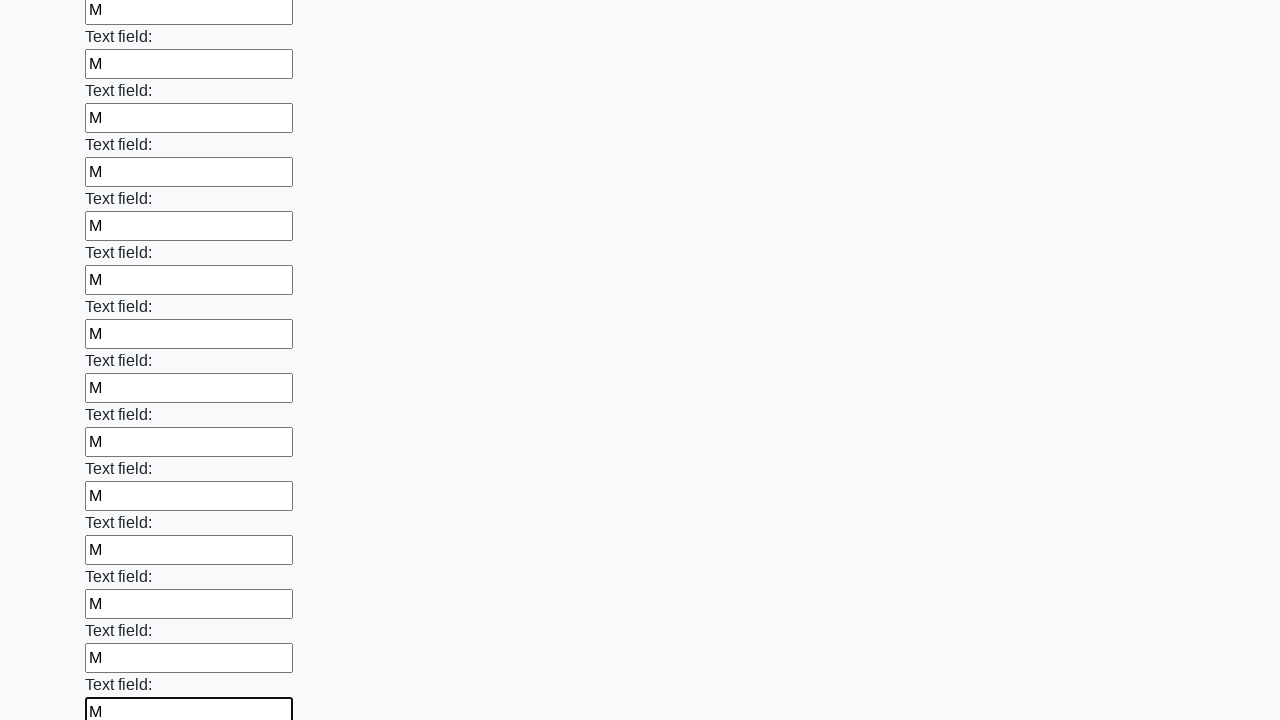

Filled an input field with 'M' on input >> nth=69
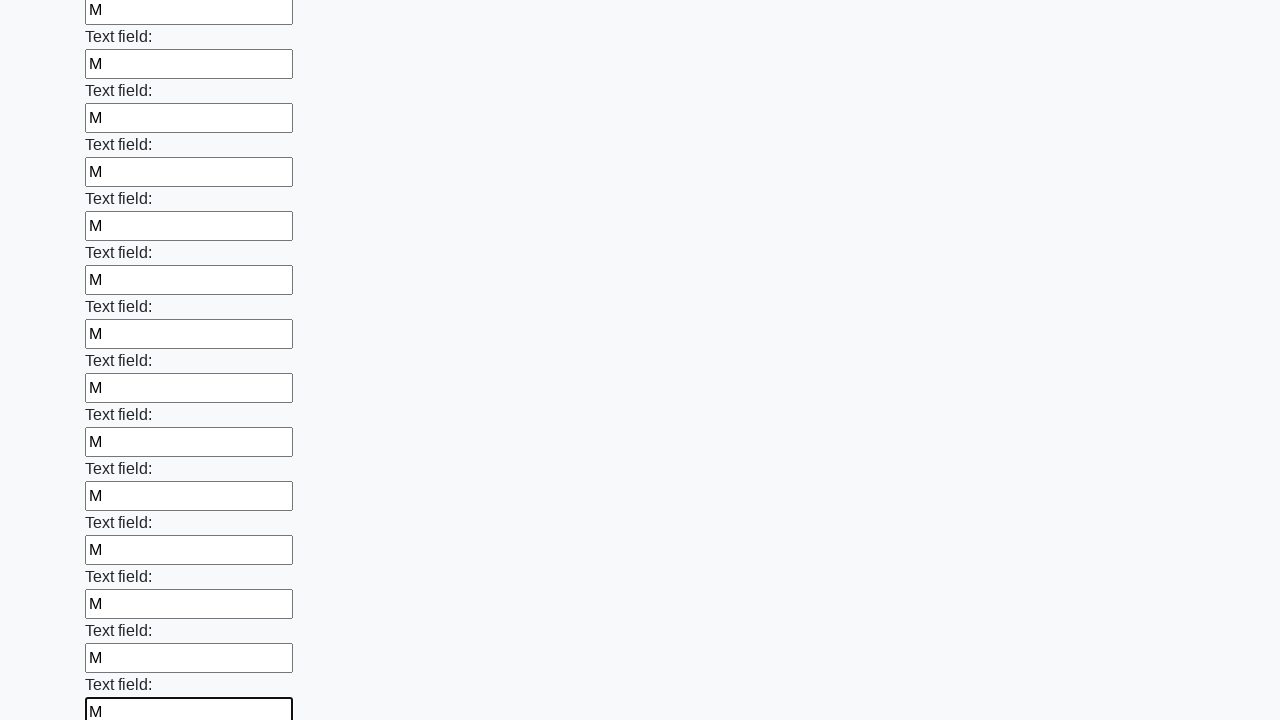

Filled an input field with 'M' on input >> nth=70
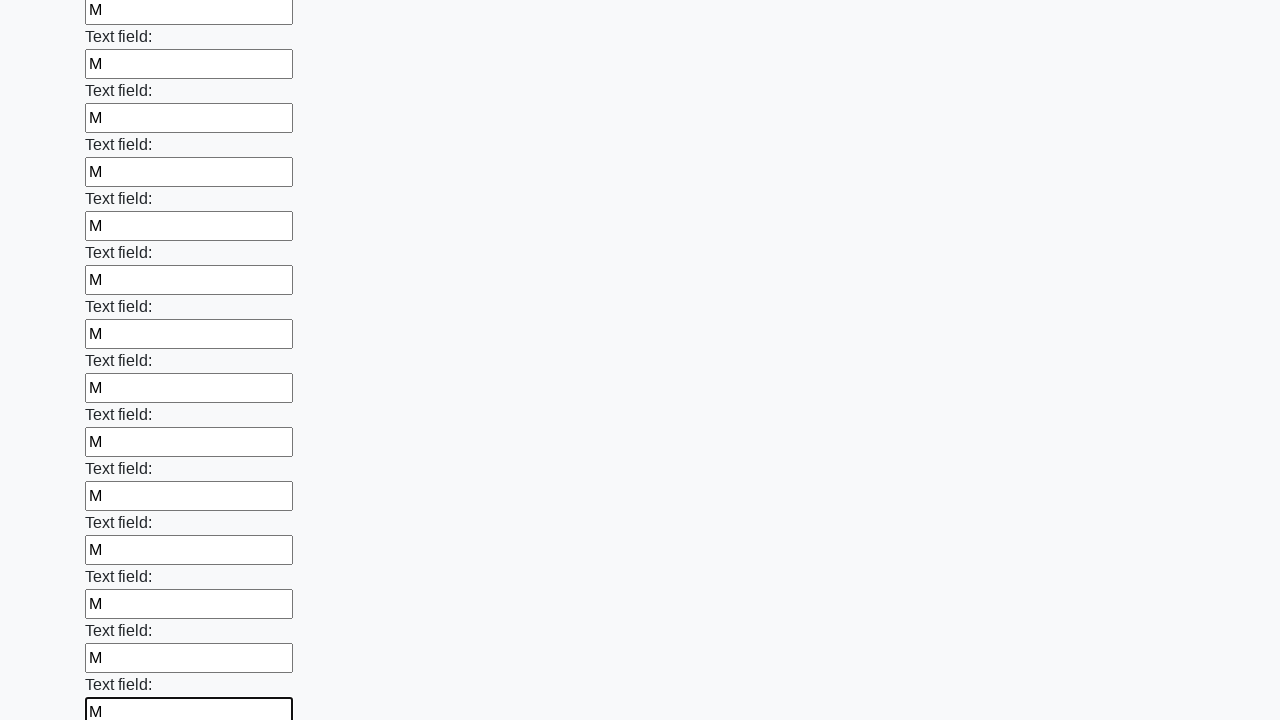

Filled an input field with 'M' on input >> nth=71
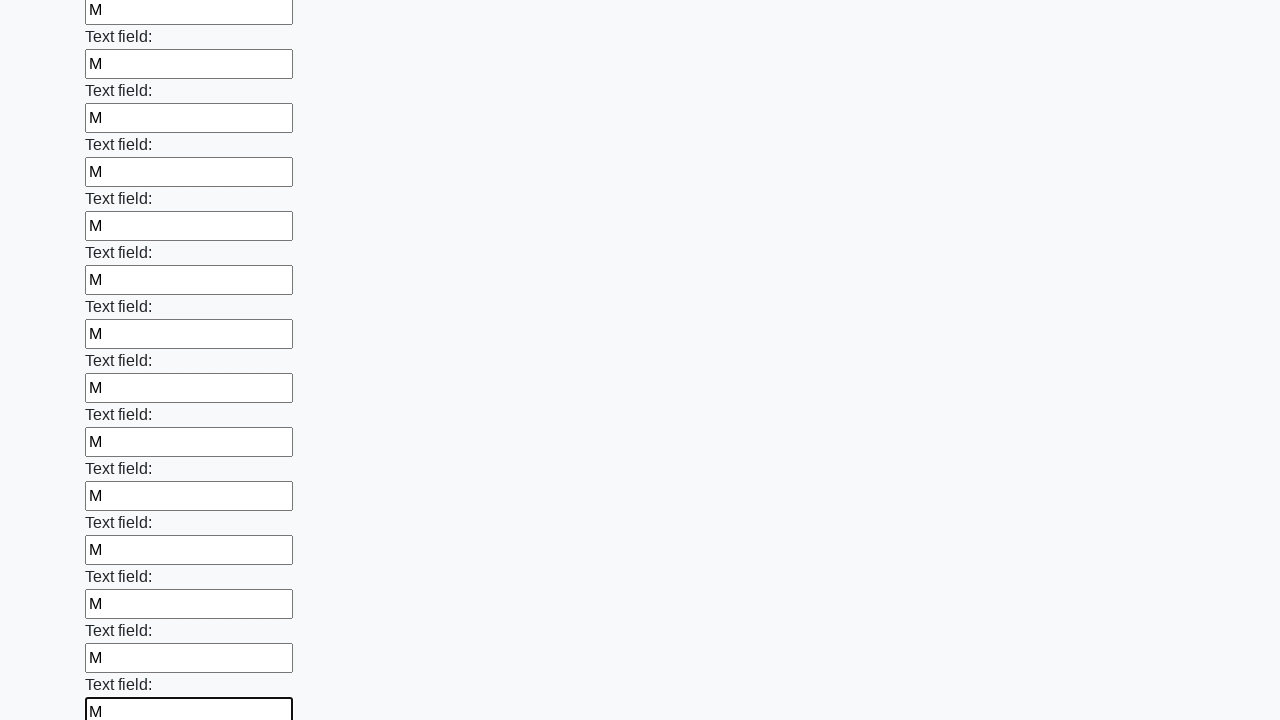

Filled an input field with 'M' on input >> nth=72
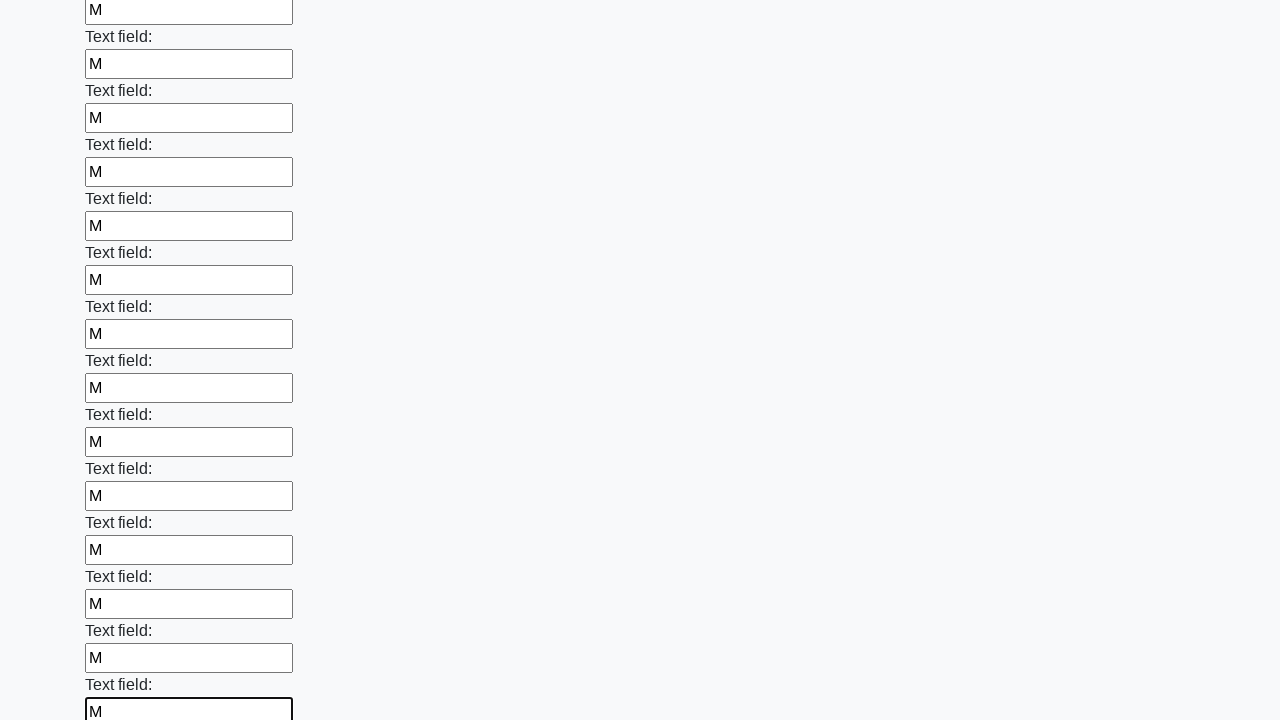

Filled an input field with 'M' on input >> nth=73
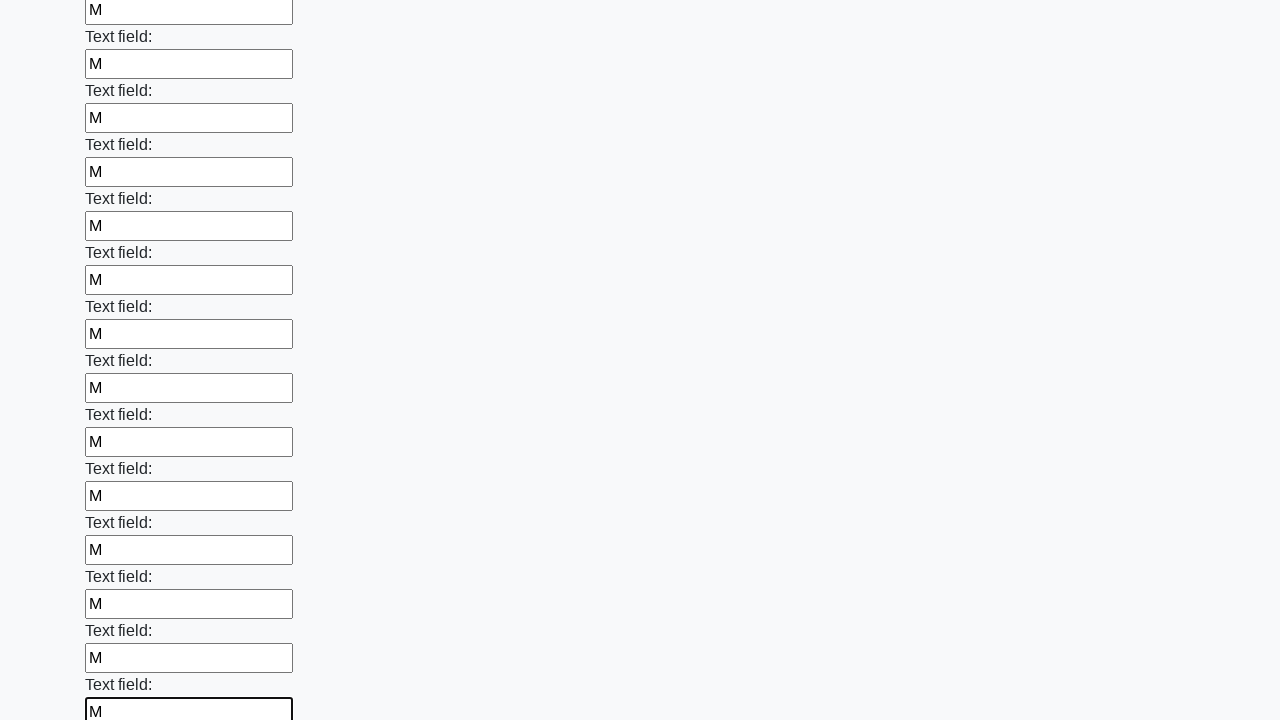

Filled an input field with 'M' on input >> nth=74
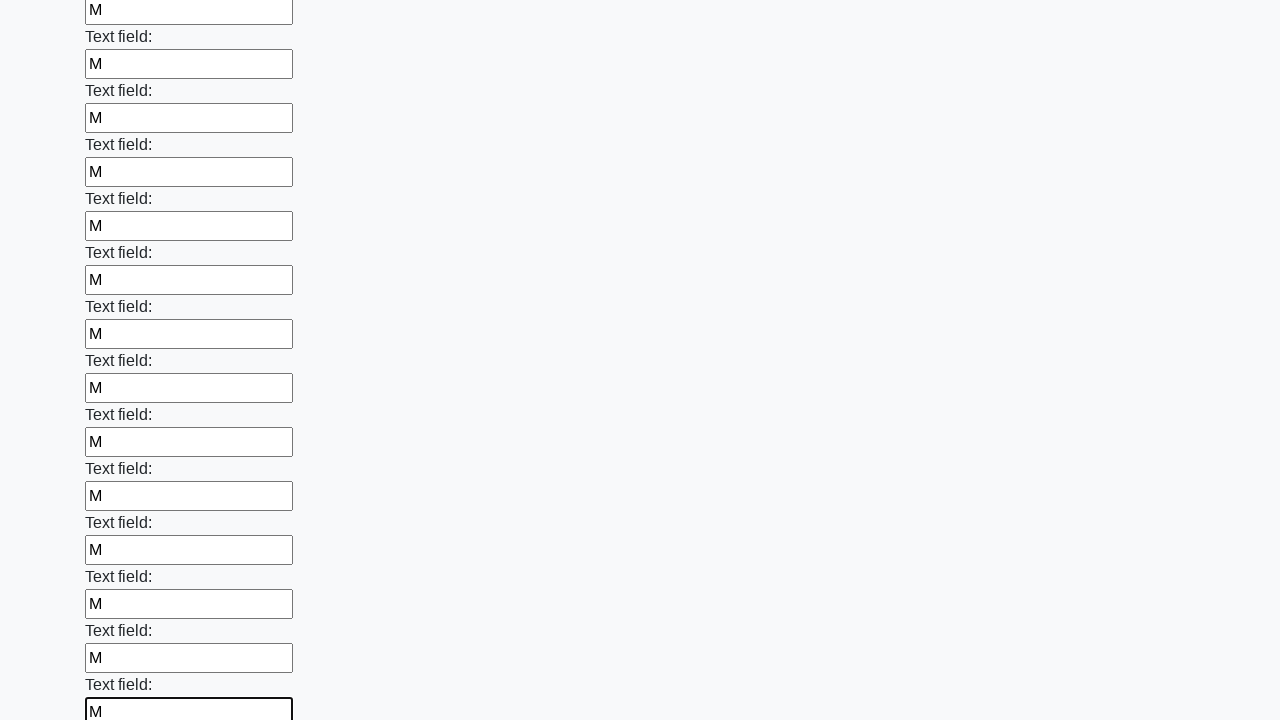

Filled an input field with 'M' on input >> nth=75
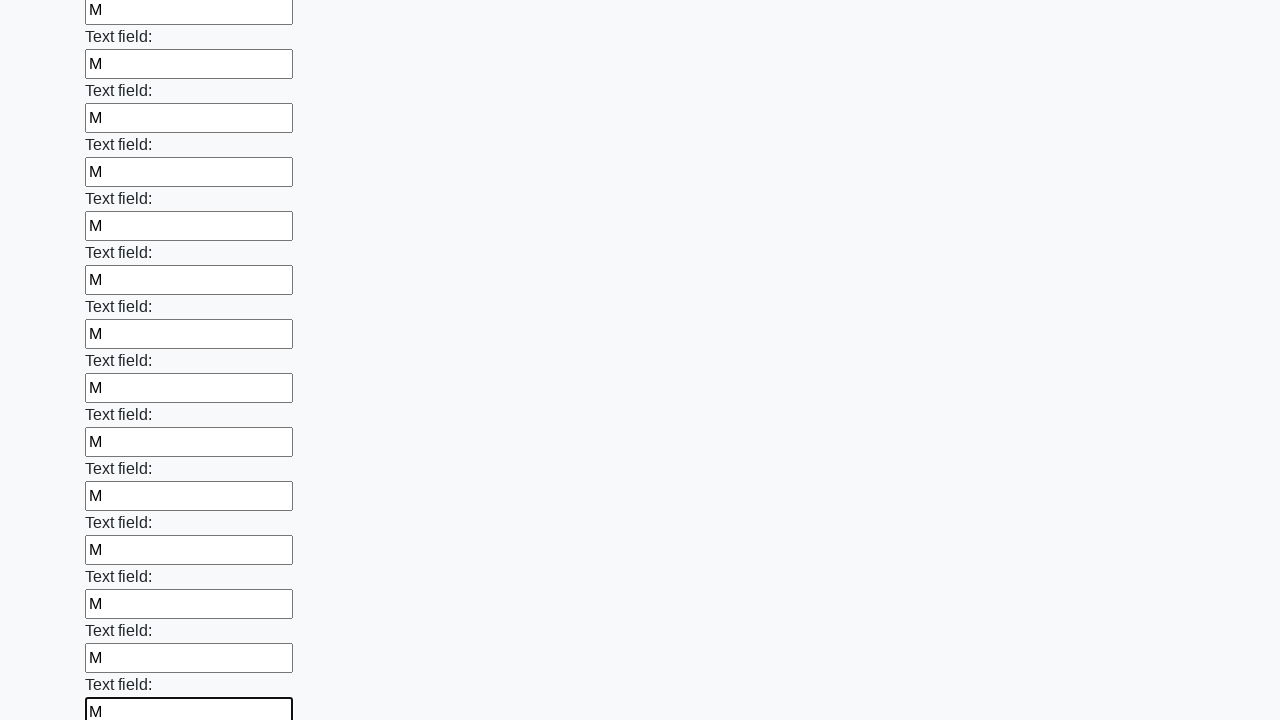

Filled an input field with 'M' on input >> nth=76
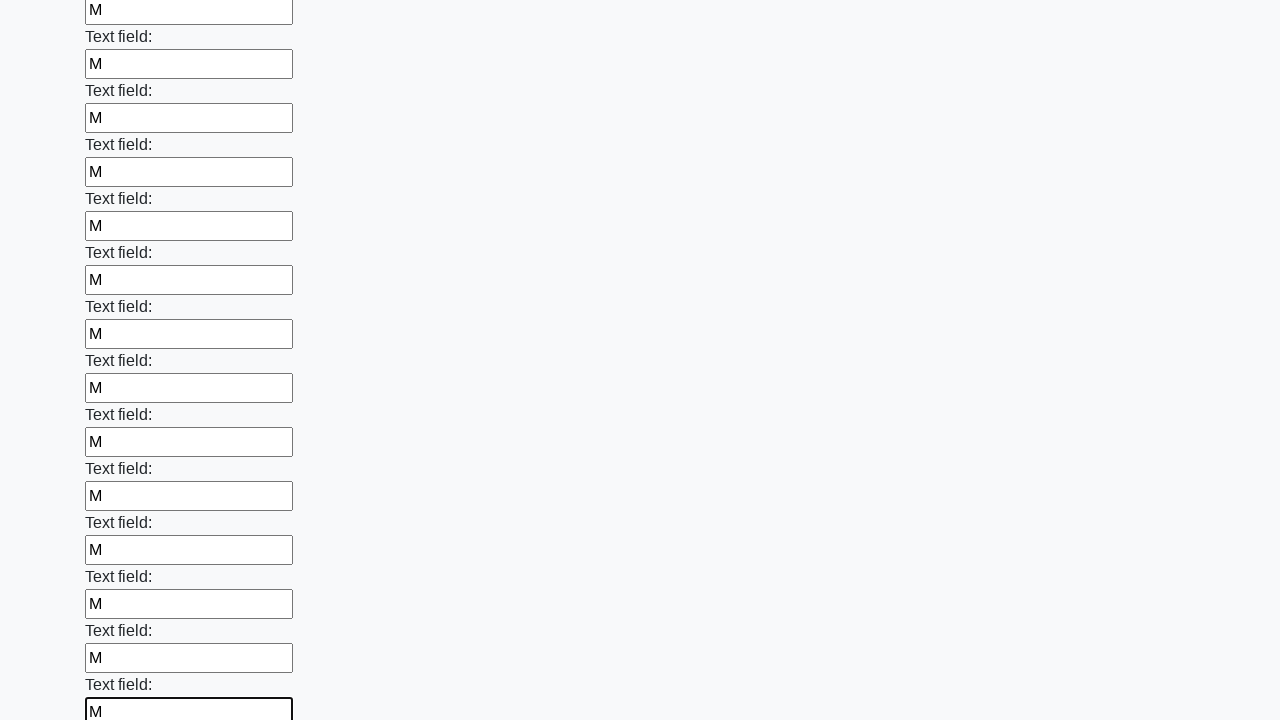

Filled an input field with 'M' on input >> nth=77
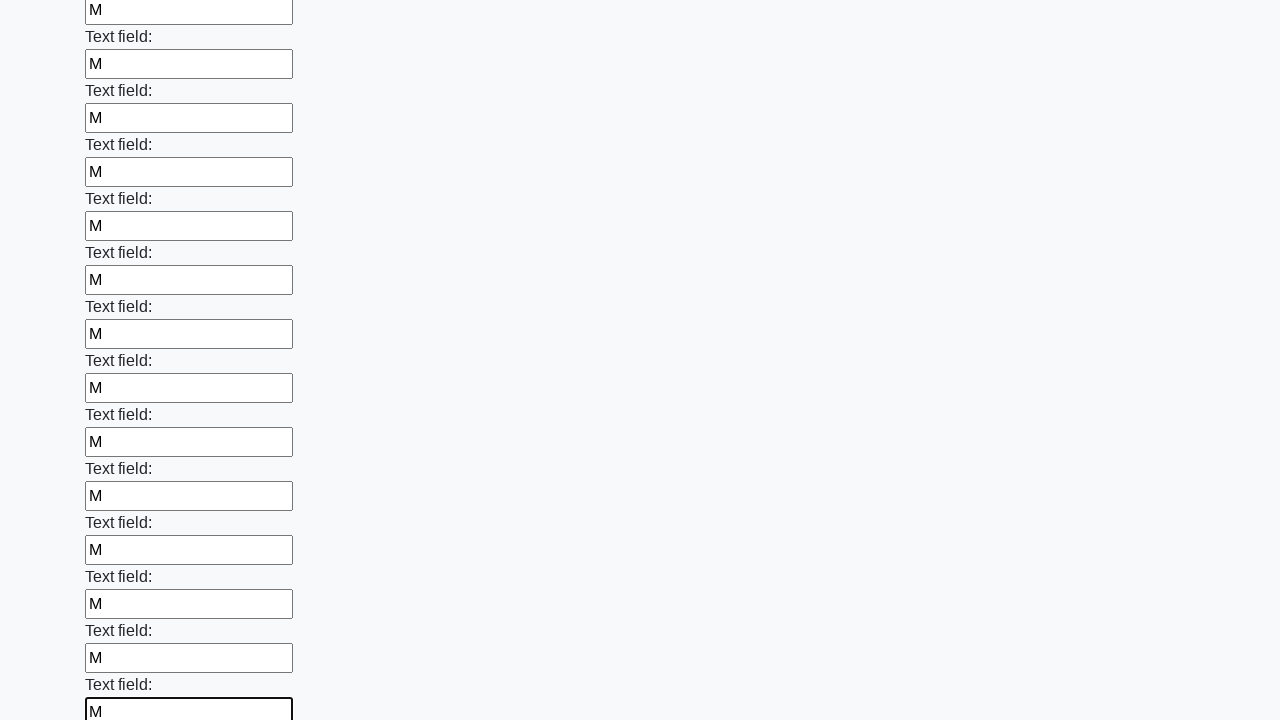

Filled an input field with 'M' on input >> nth=78
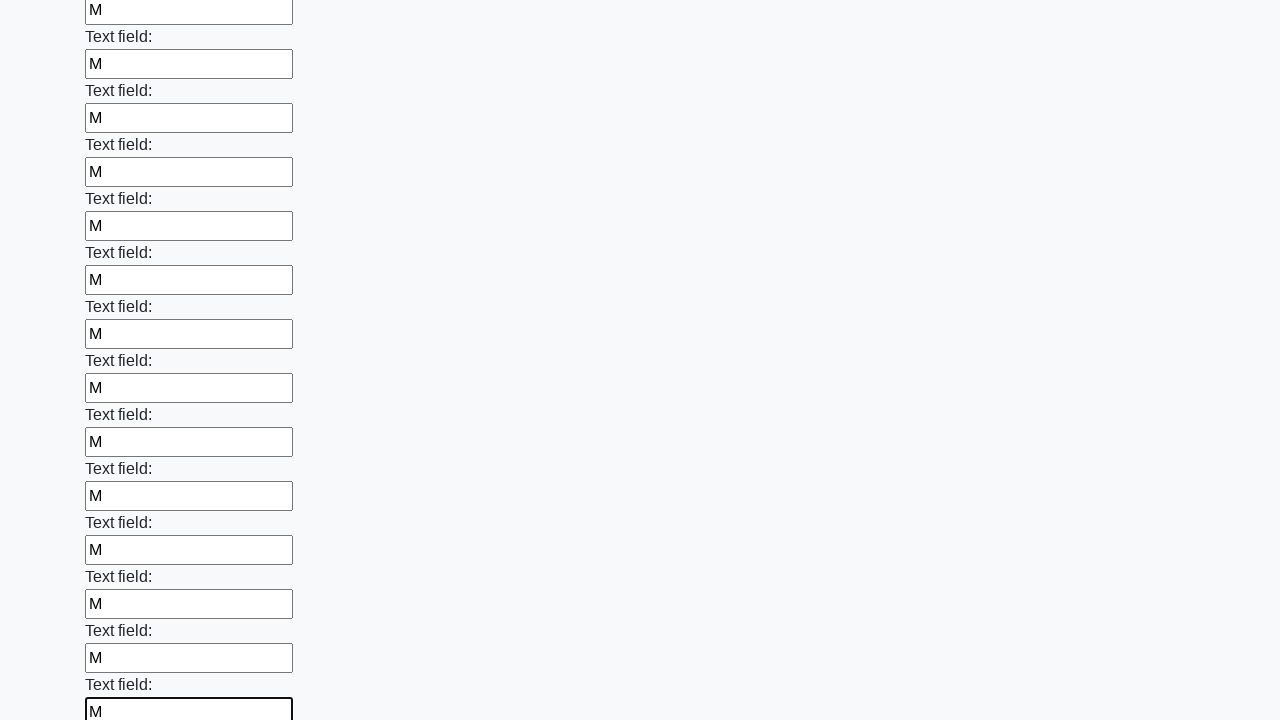

Filled an input field with 'M' on input >> nth=79
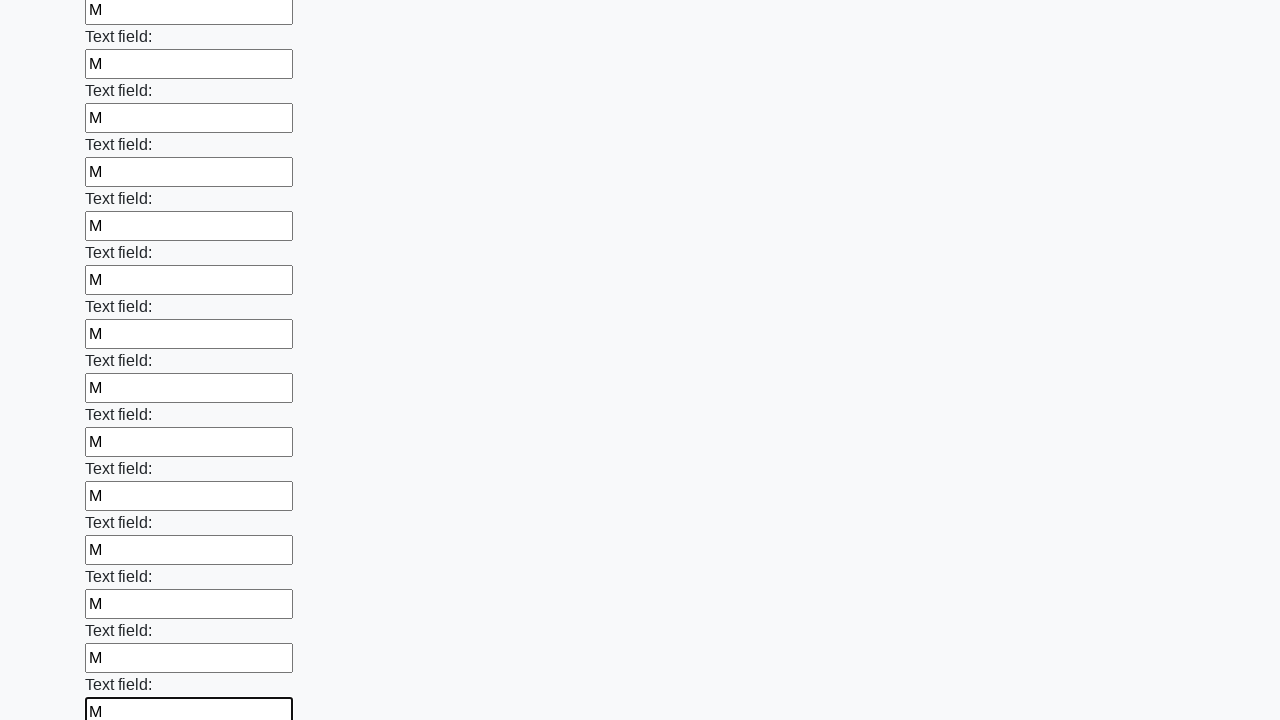

Filled an input field with 'M' on input >> nth=80
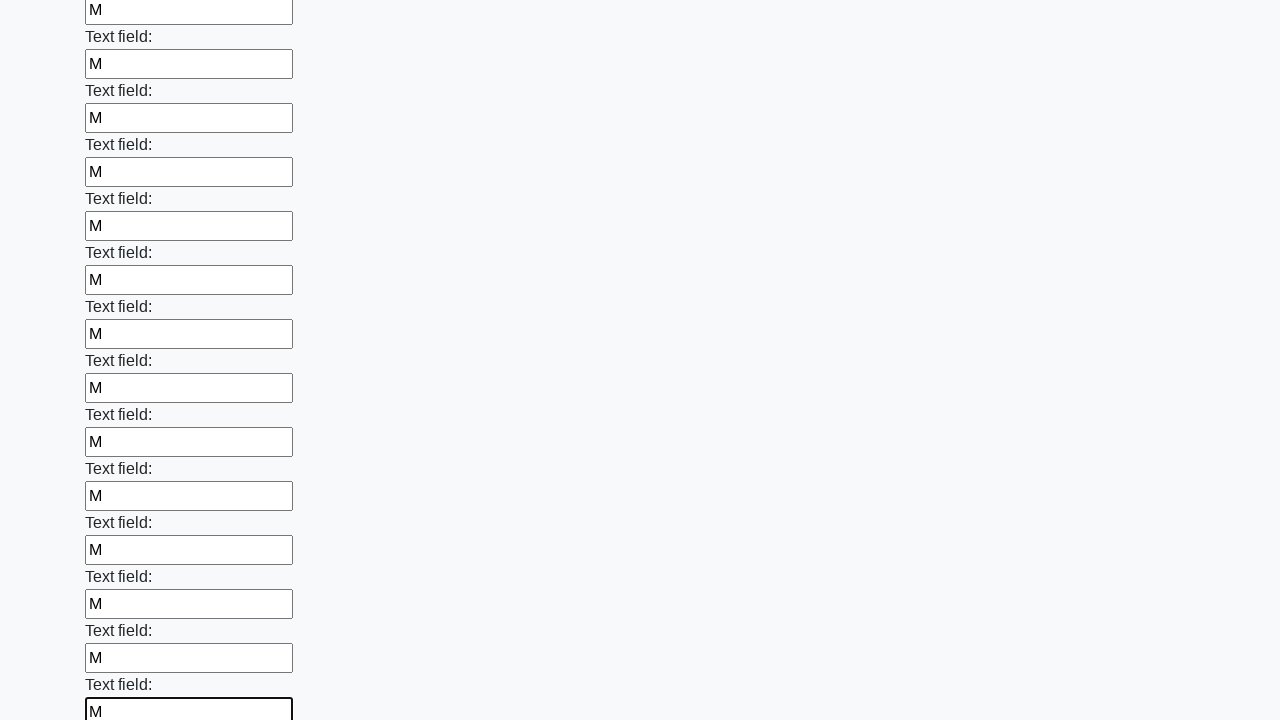

Filled an input field with 'M' on input >> nth=81
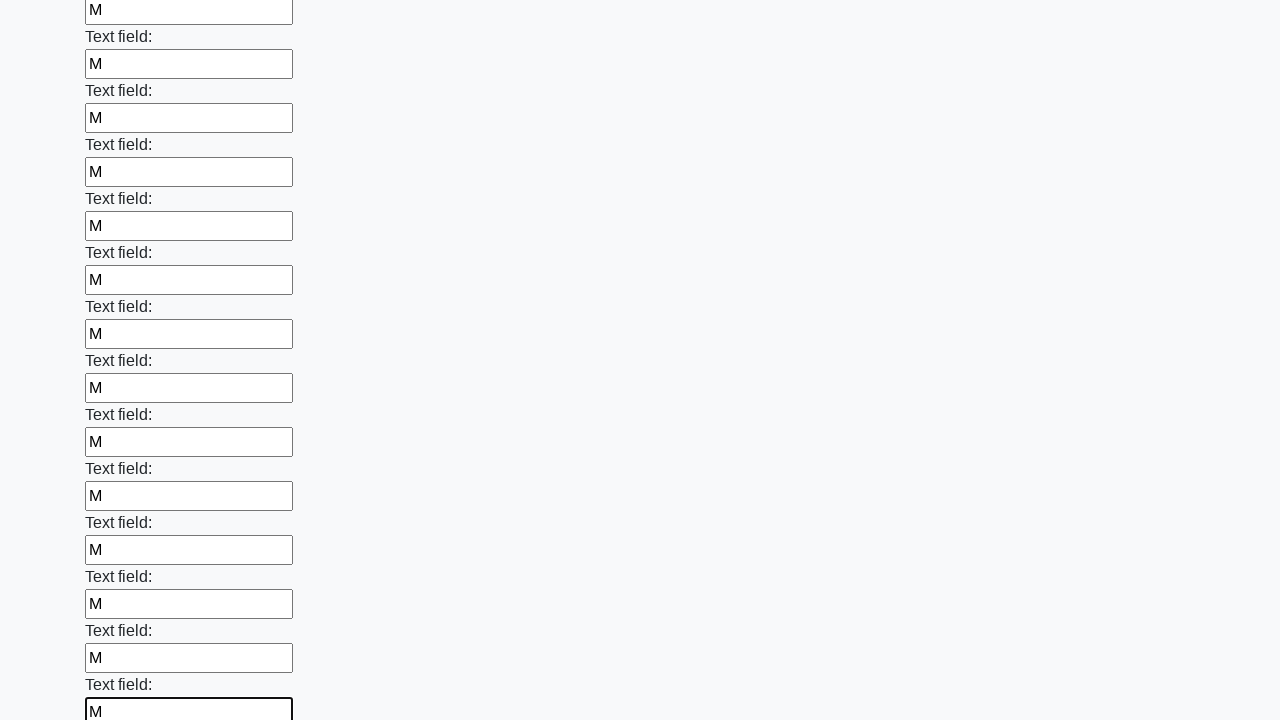

Filled an input field with 'M' on input >> nth=82
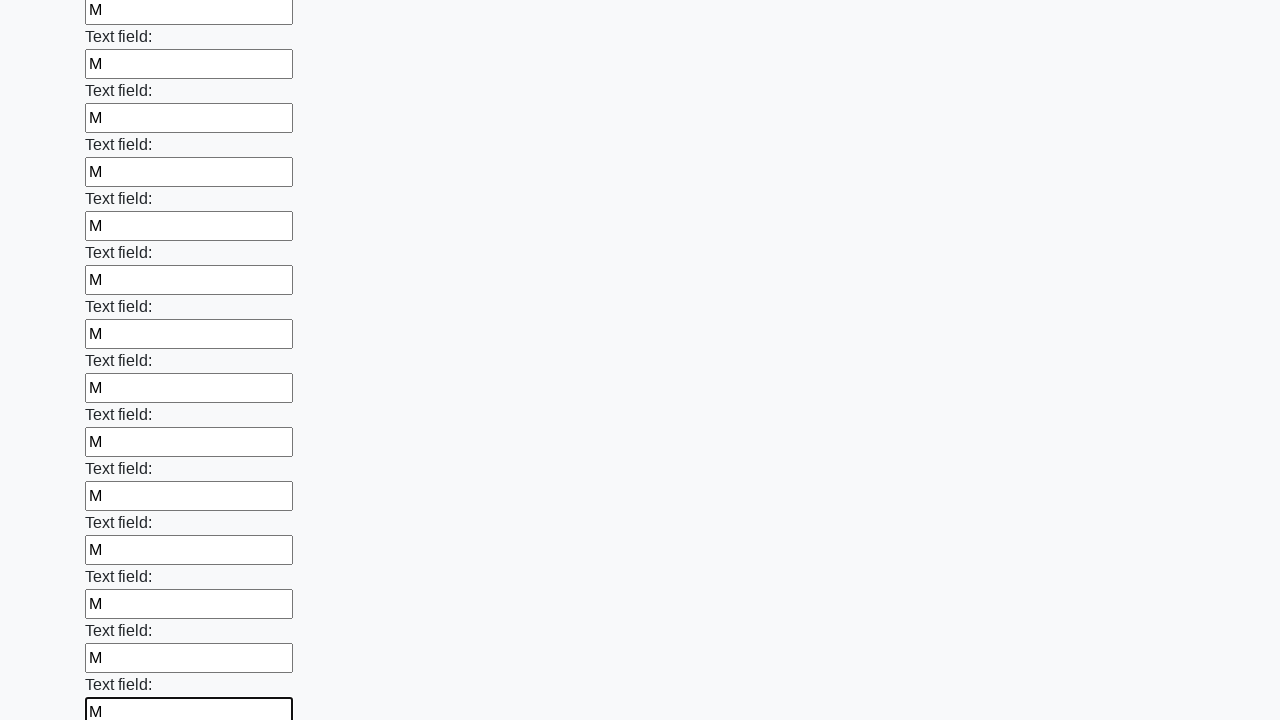

Filled an input field with 'M' on input >> nth=83
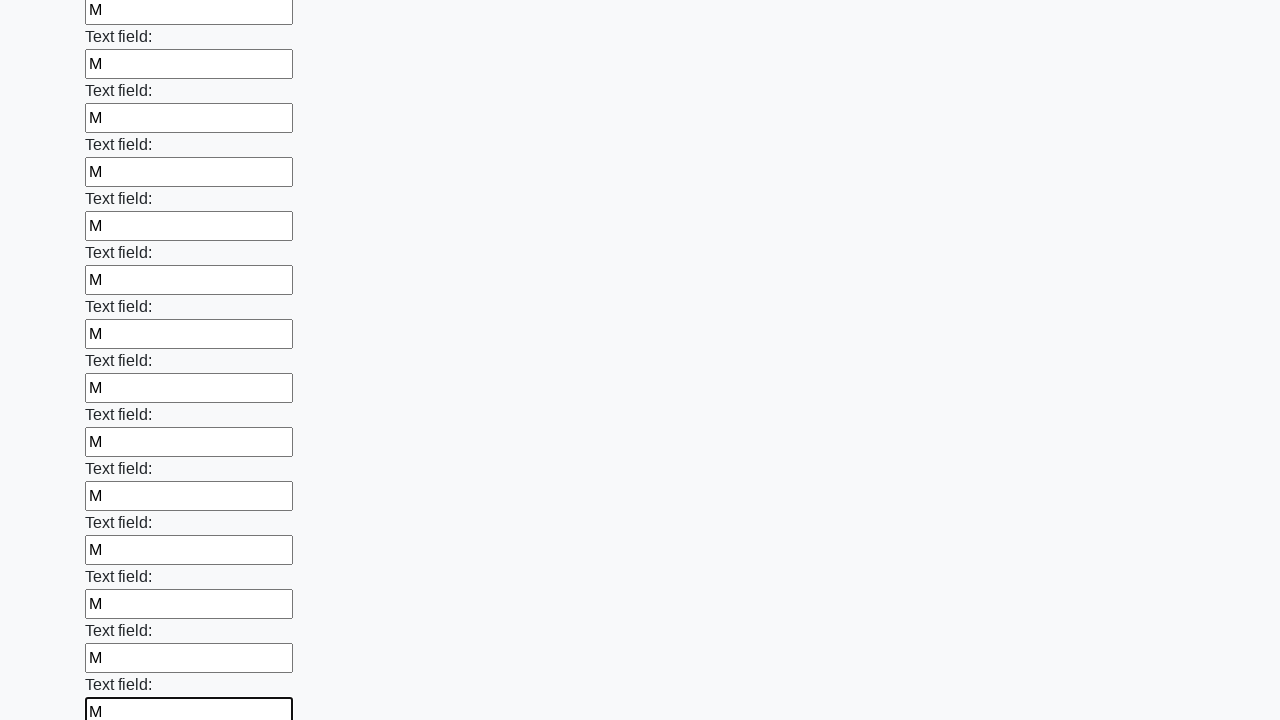

Filled an input field with 'M' on input >> nth=84
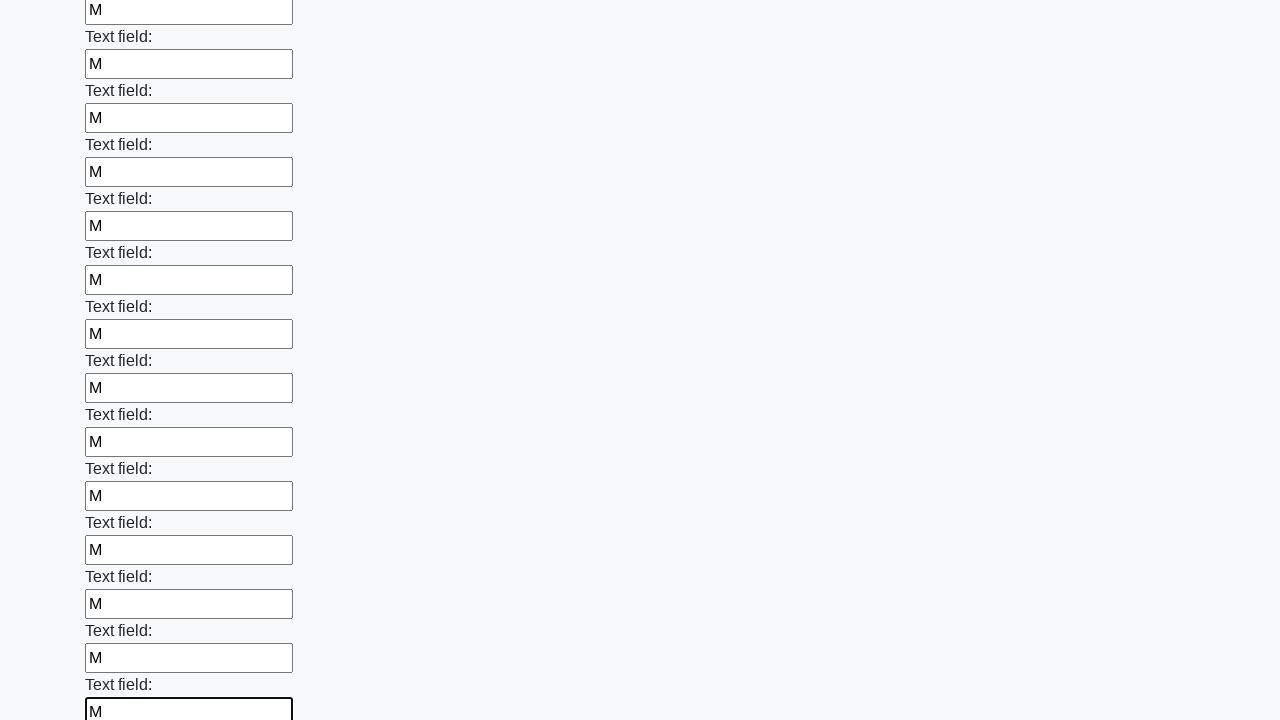

Filled an input field with 'M' on input >> nth=85
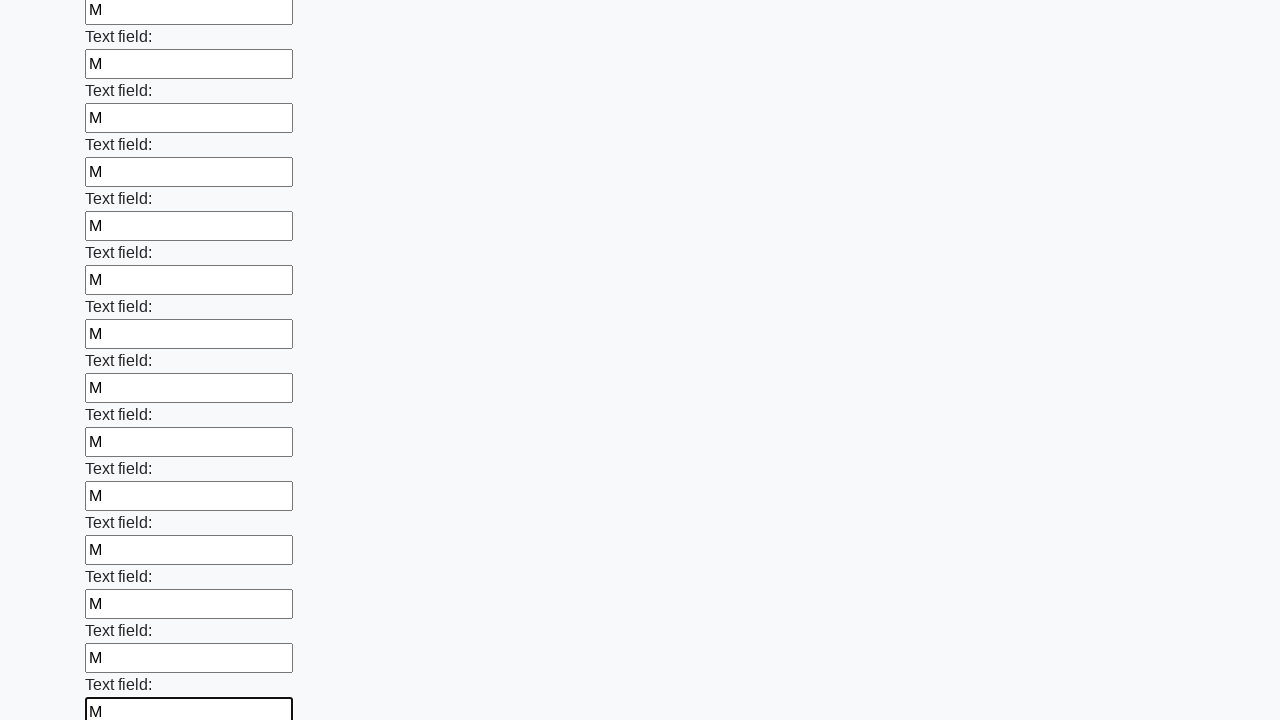

Filled an input field with 'M' on input >> nth=86
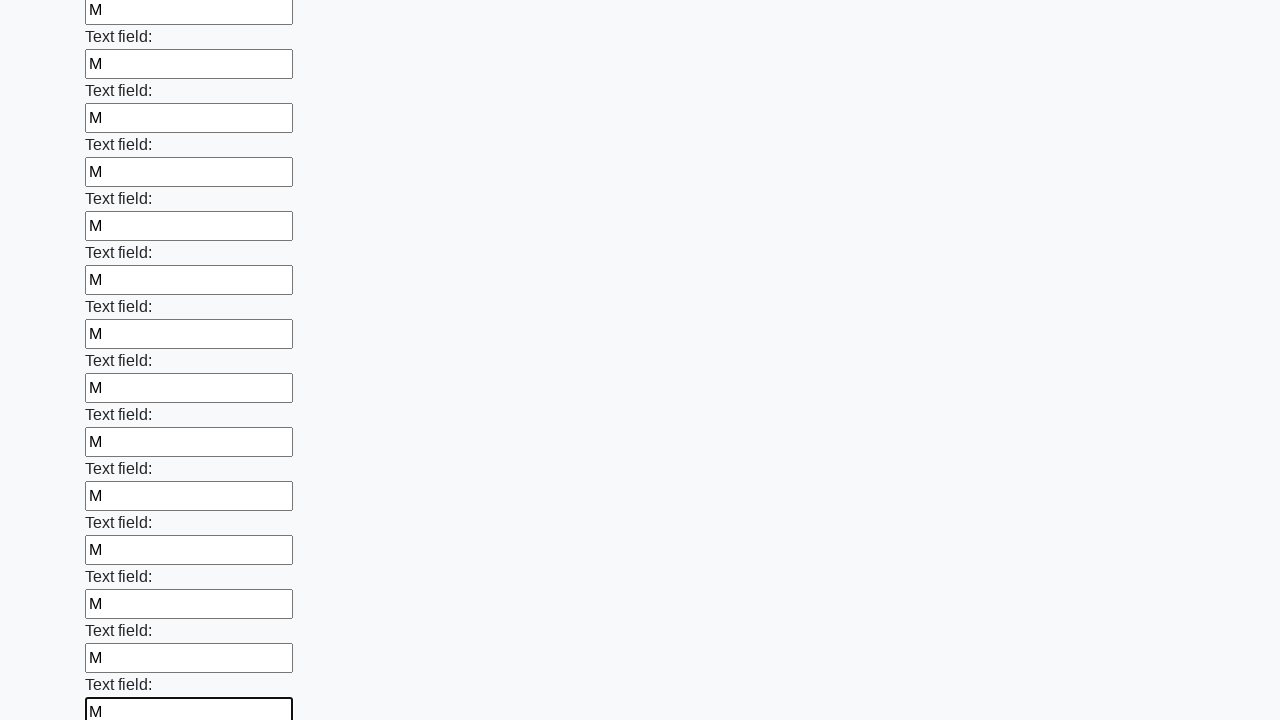

Filled an input field with 'M' on input >> nth=87
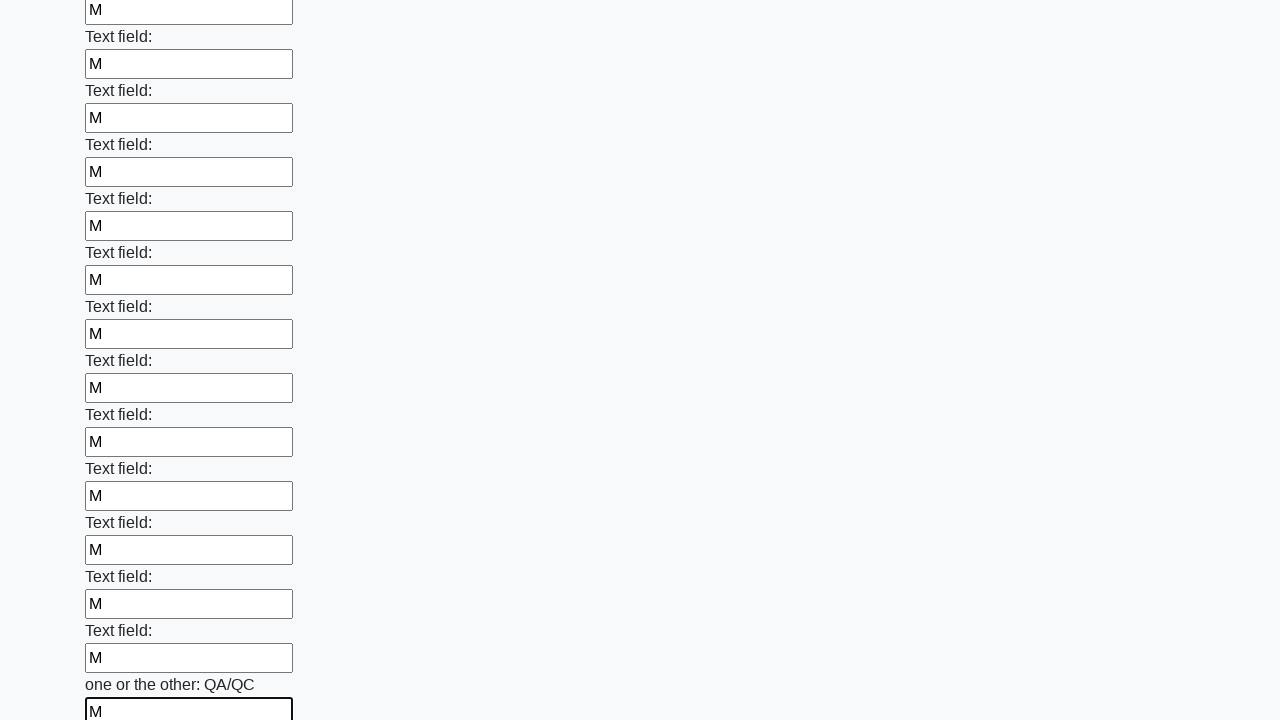

Filled an input field with 'M' on input >> nth=88
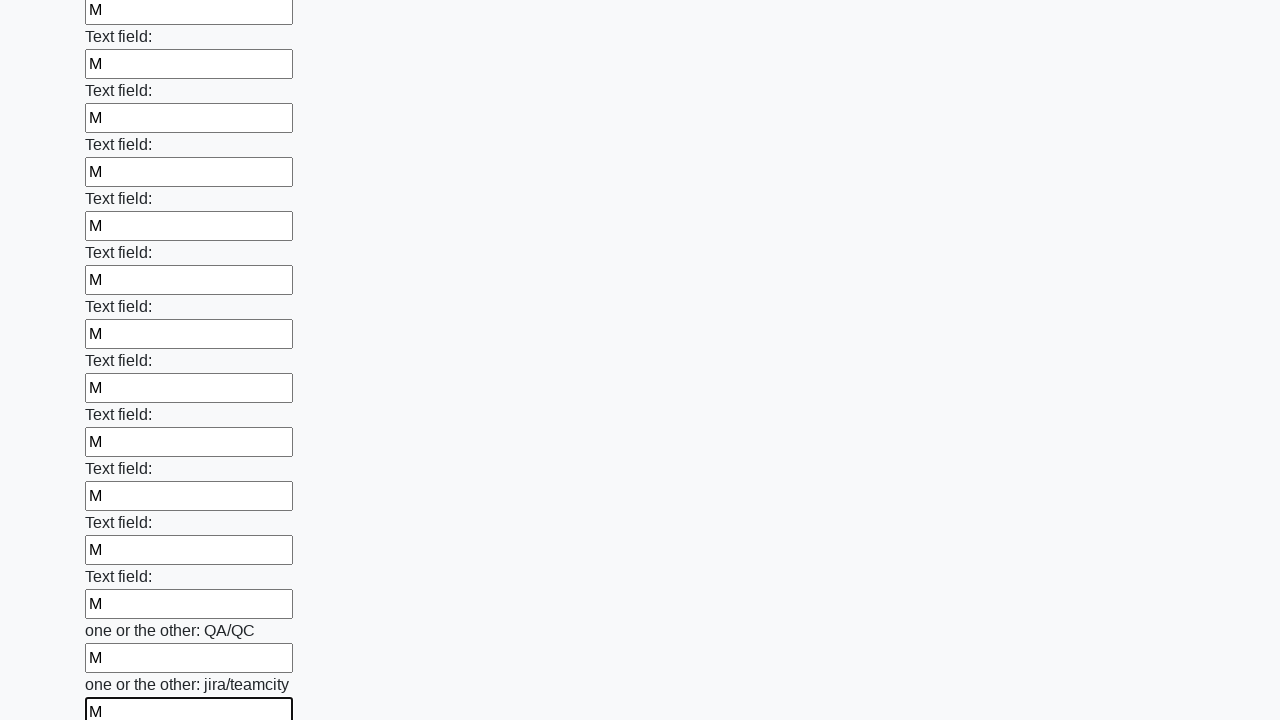

Filled an input field with 'M' on input >> nth=89
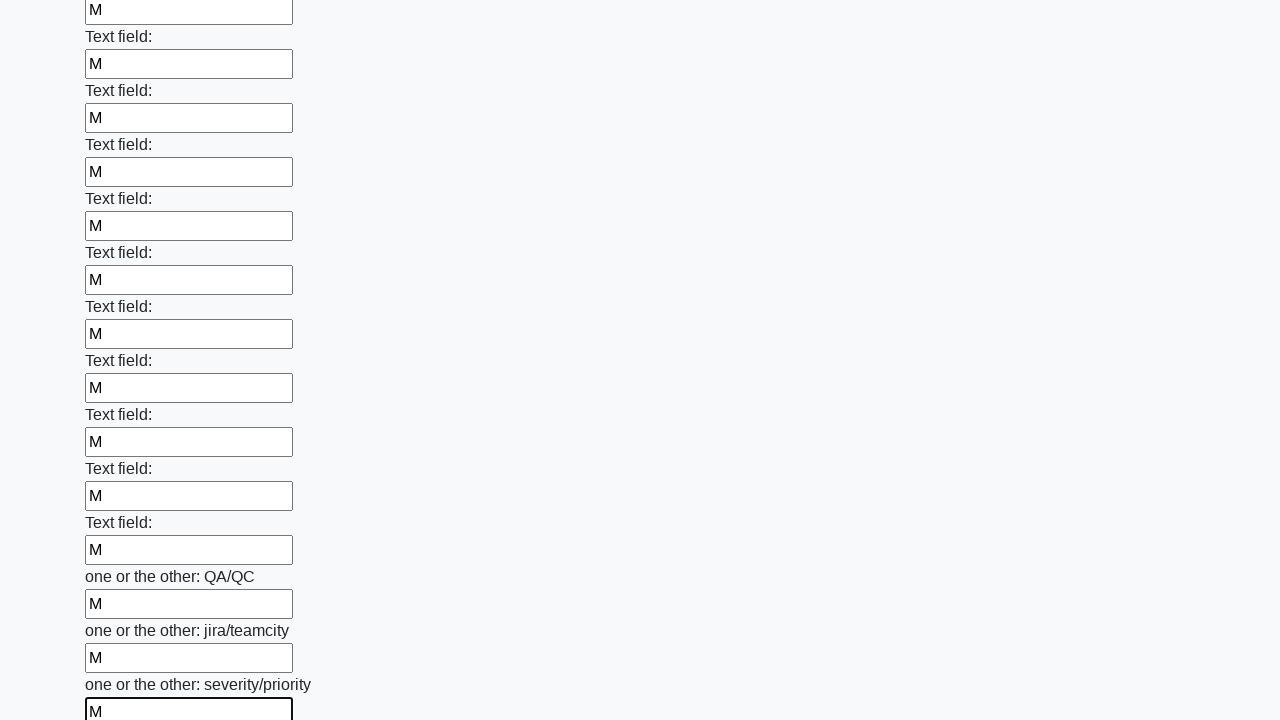

Filled an input field with 'M' on input >> nth=90
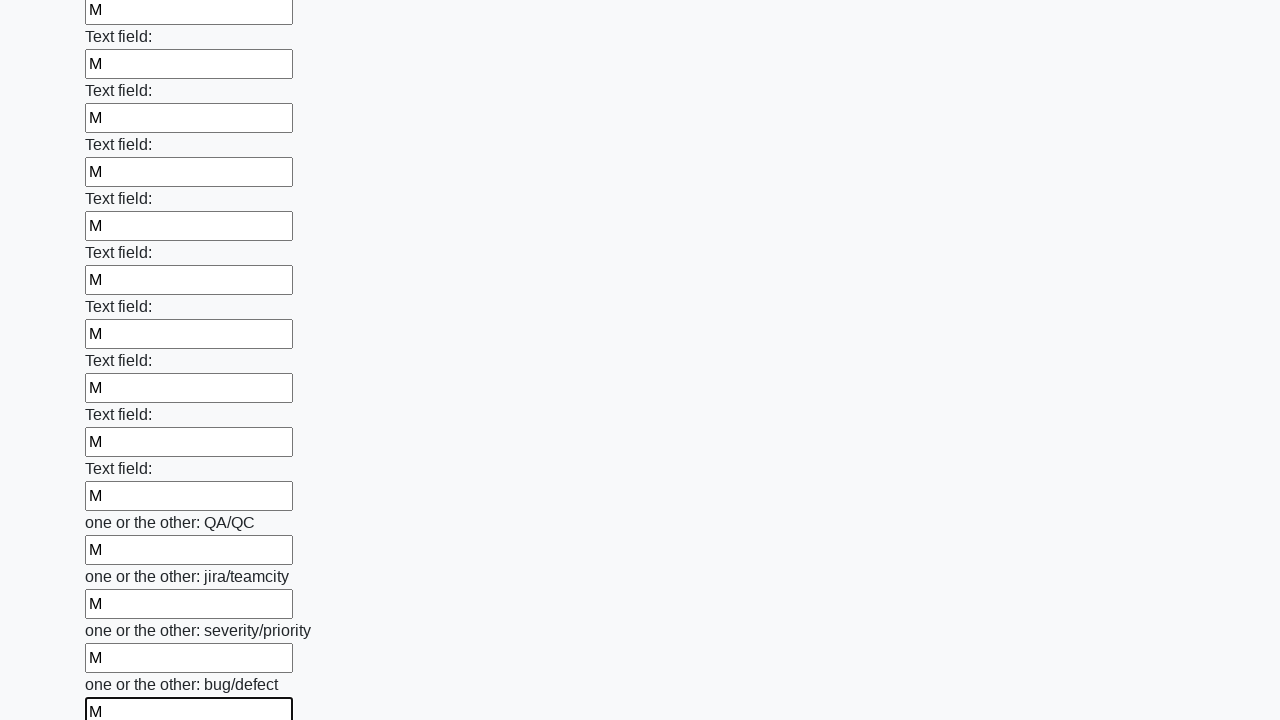

Filled an input field with 'M' on input >> nth=91
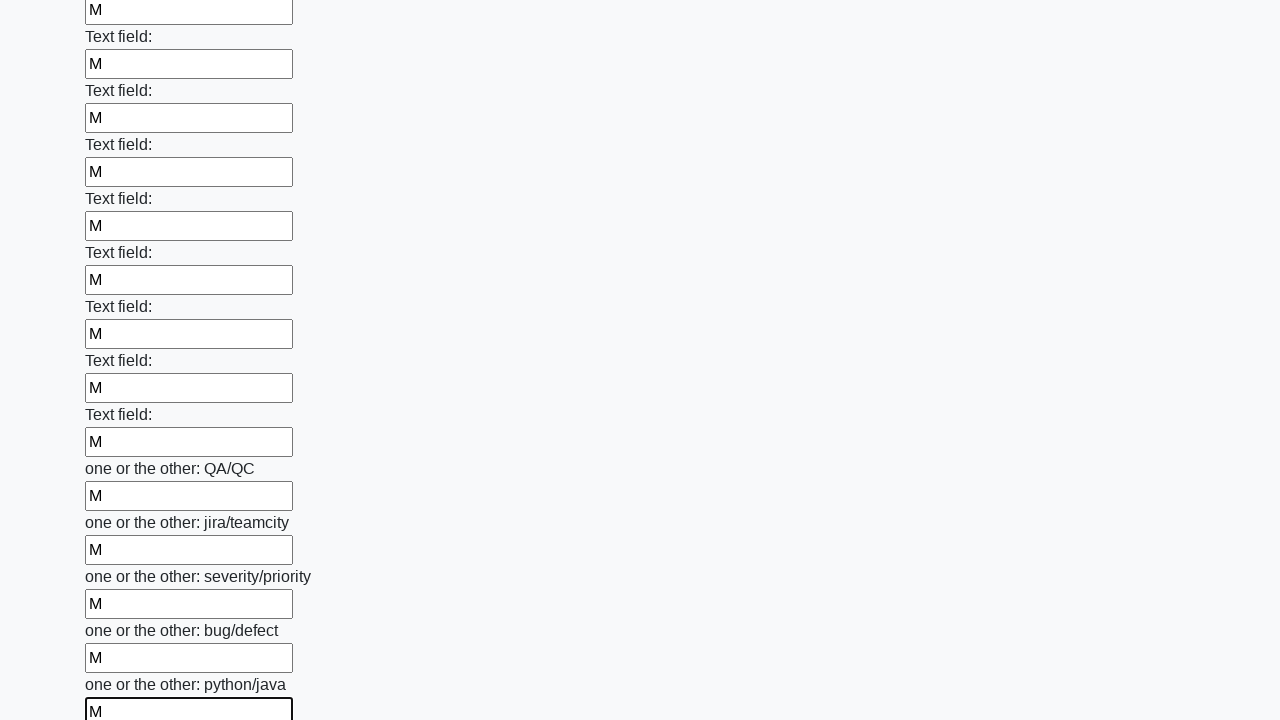

Filled an input field with 'M' on input >> nth=92
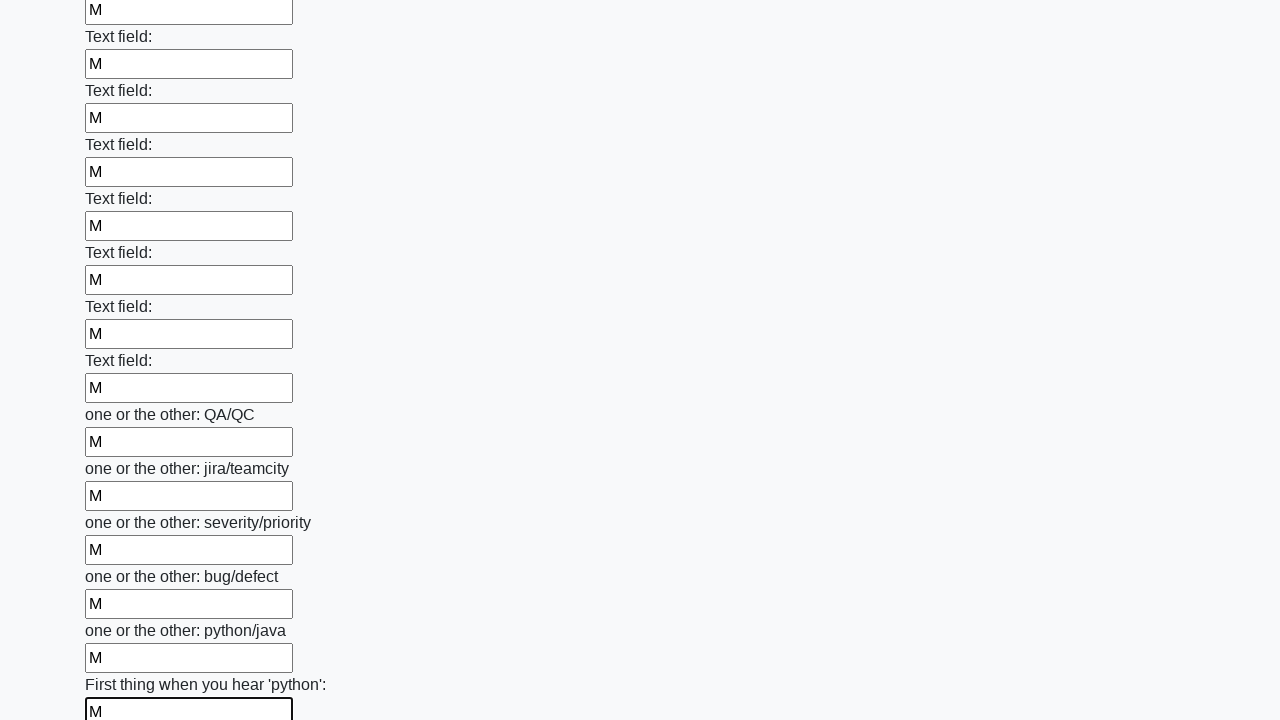

Filled an input field with 'M' on input >> nth=93
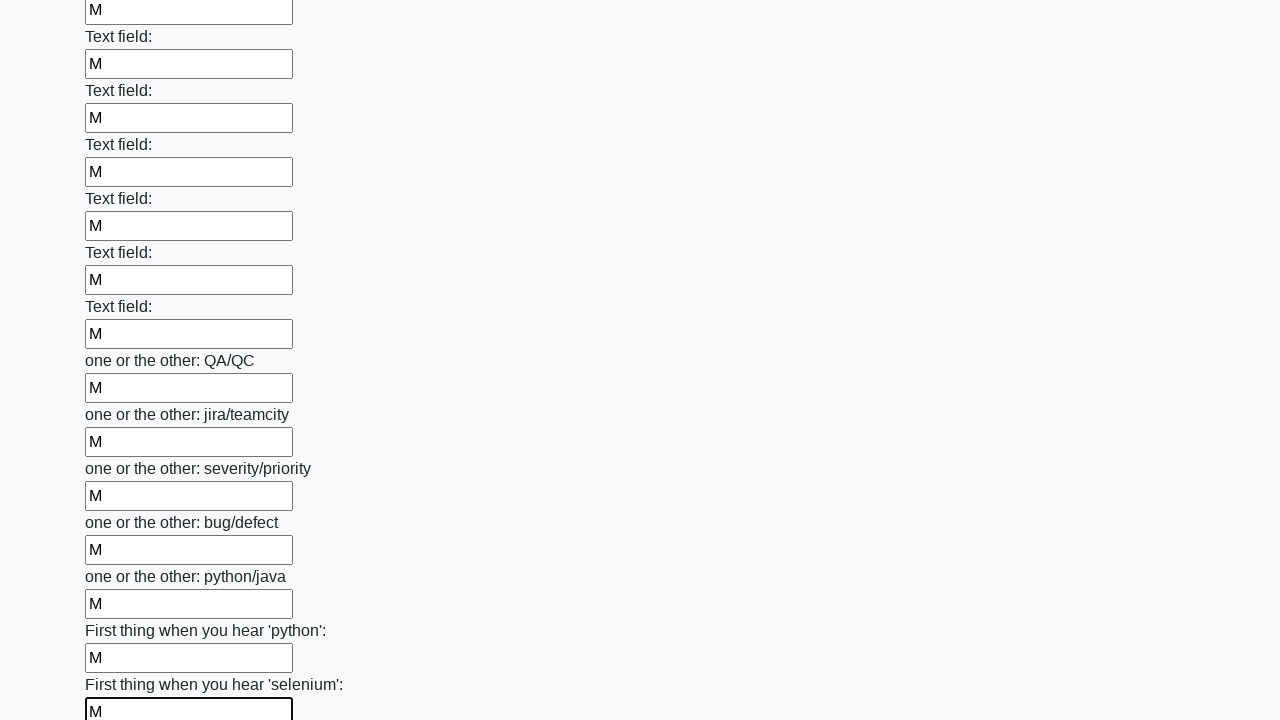

Filled an input field with 'M' on input >> nth=94
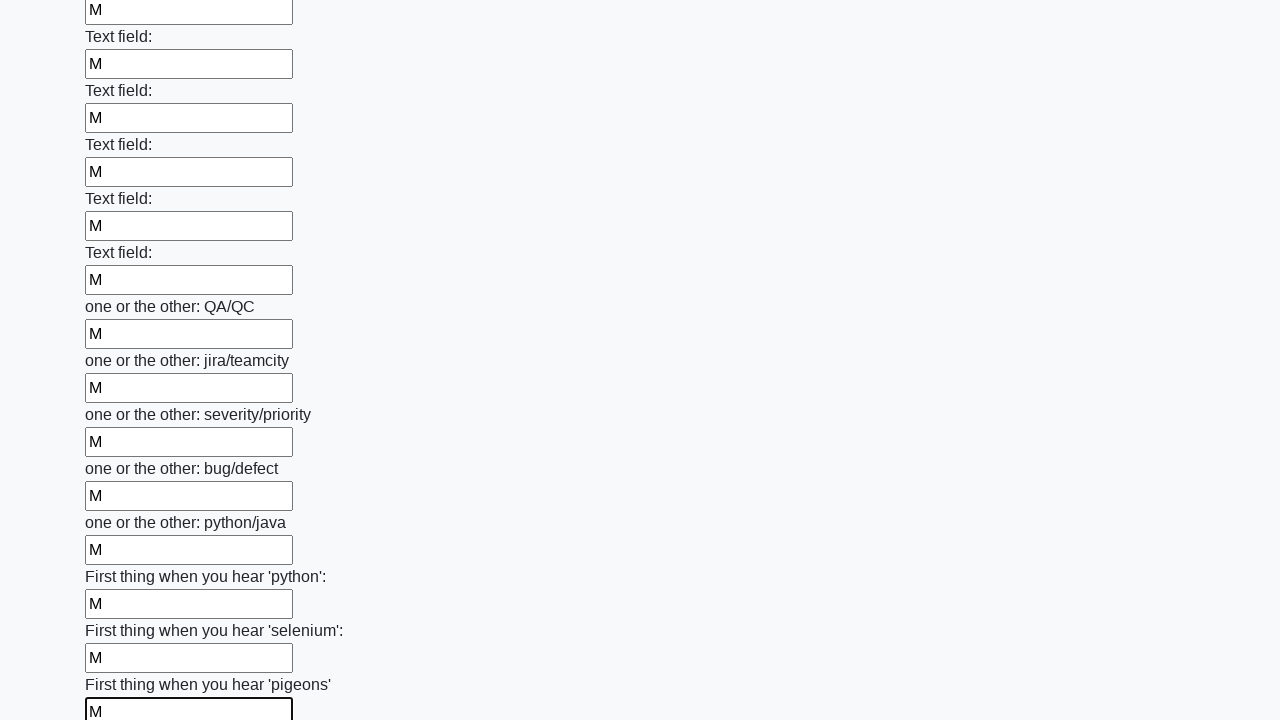

Filled an input field with 'M' on input >> nth=95
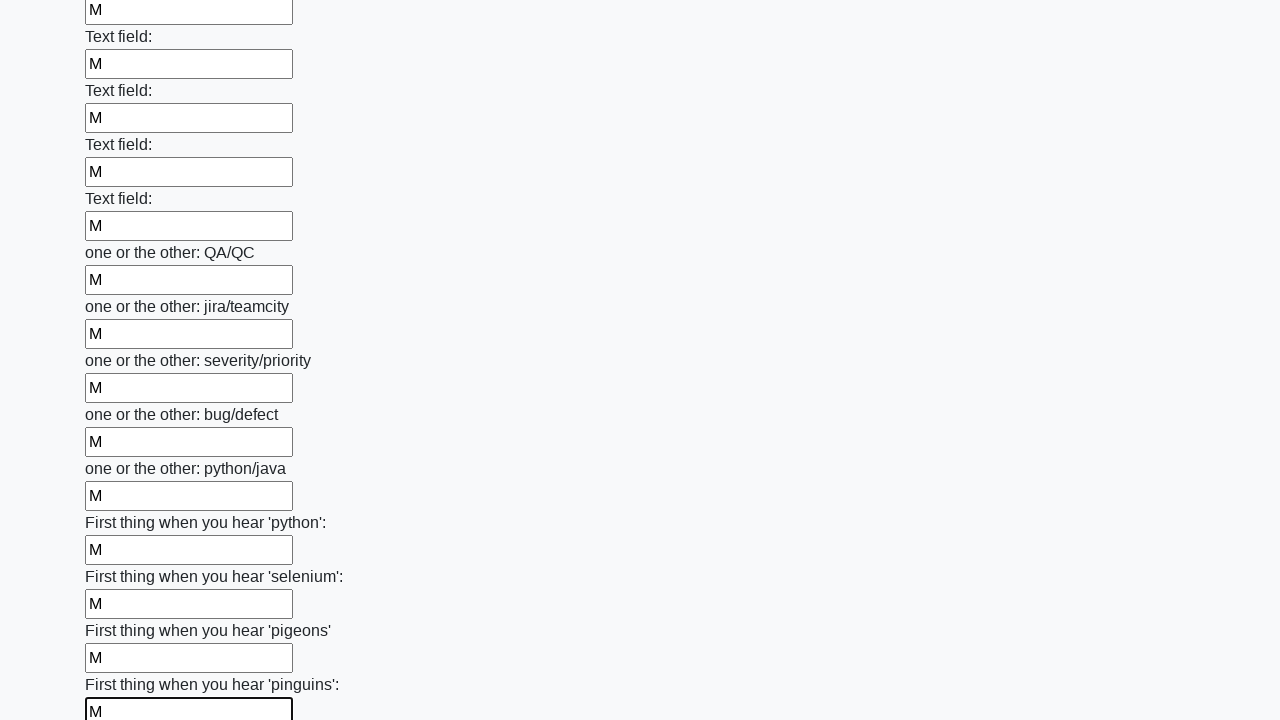

Filled an input field with 'M' on input >> nth=96
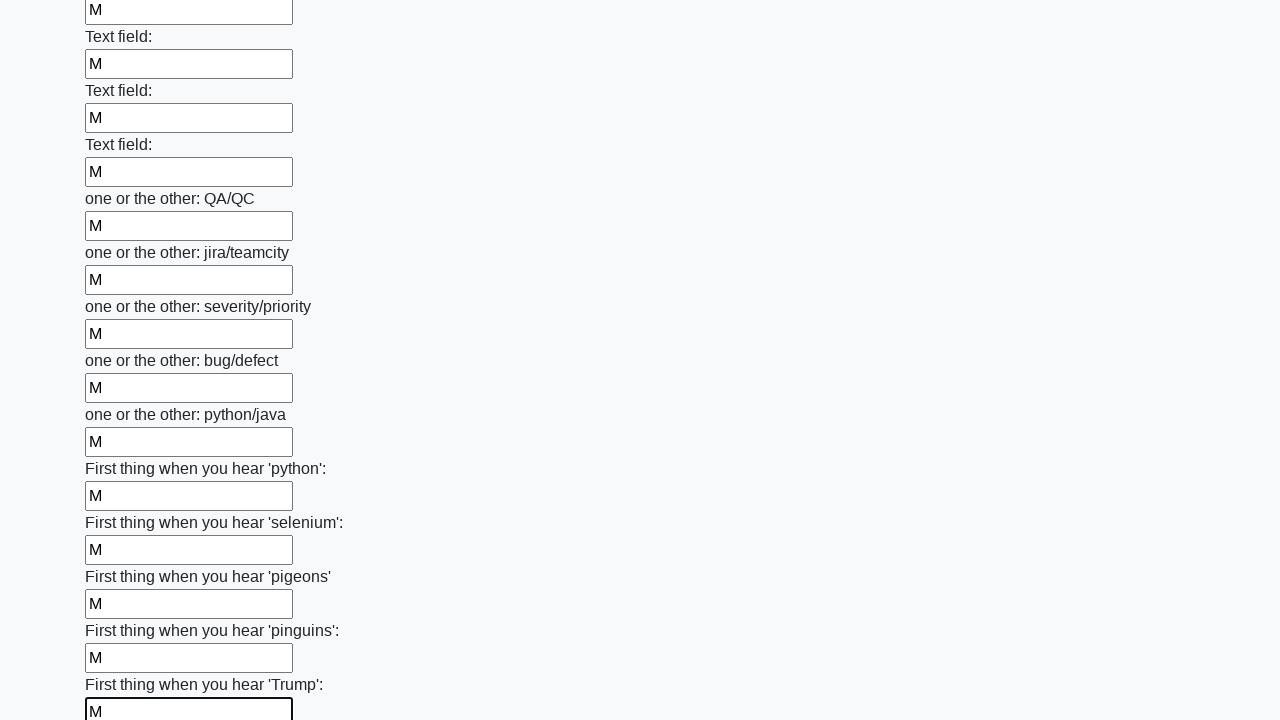

Filled an input field with 'M' on input >> nth=97
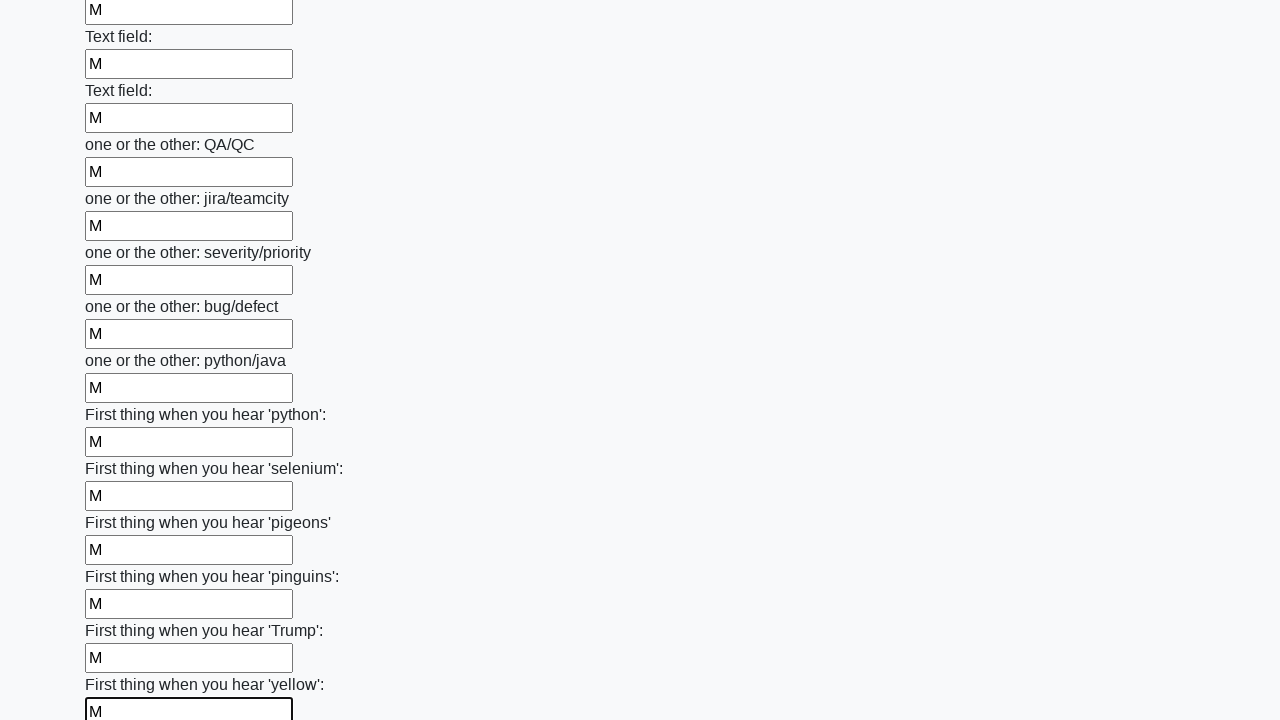

Filled an input field with 'M' on input >> nth=98
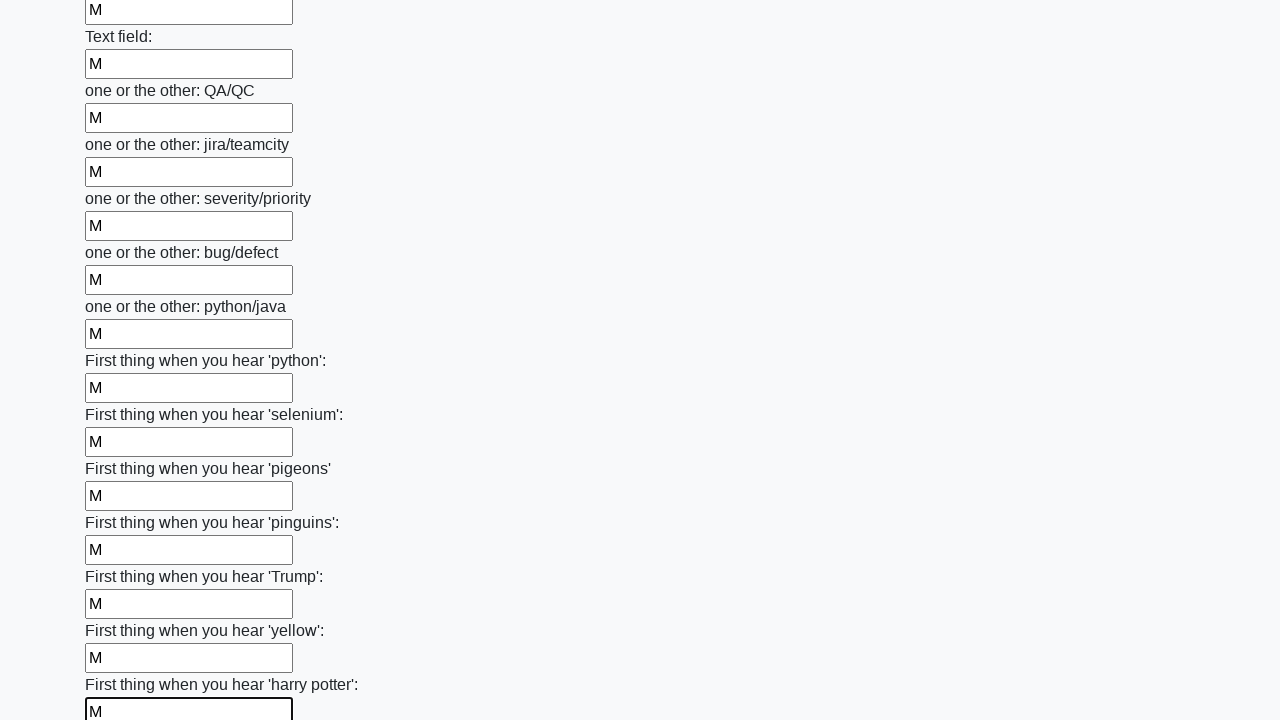

Filled an input field with 'M' on input >> nth=99
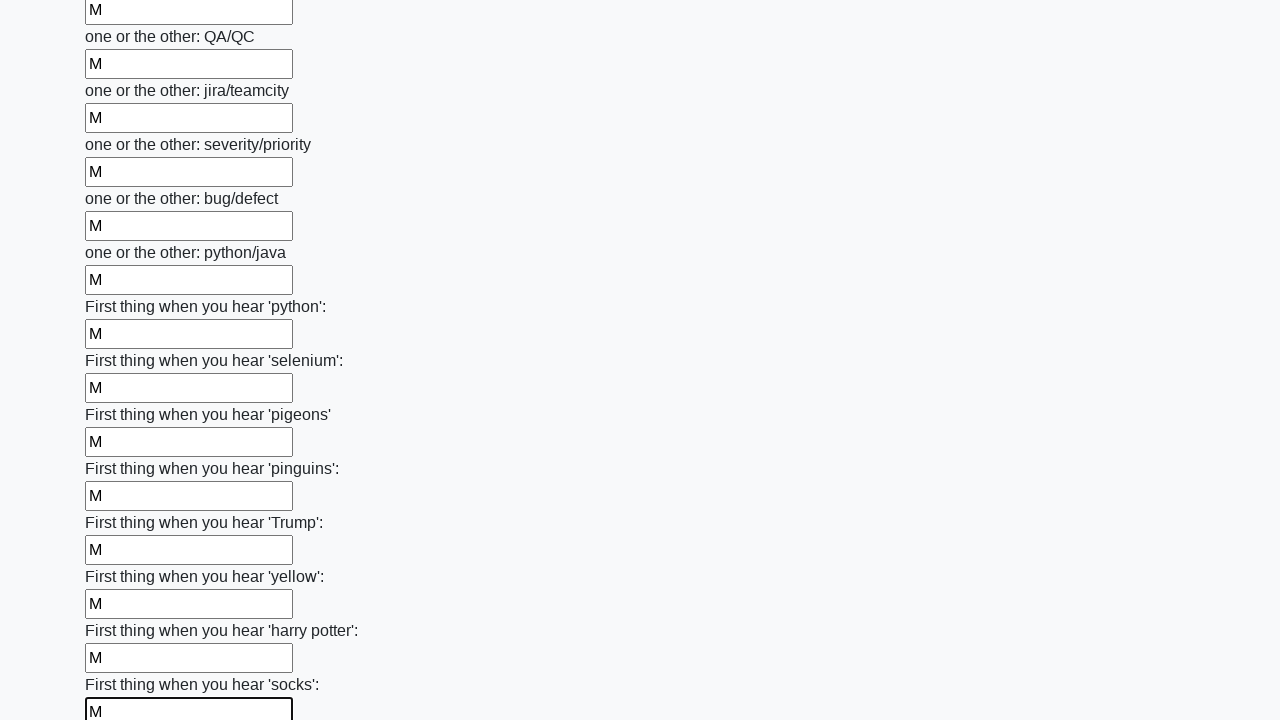

Clicked the submit button to submit the form at (123, 611) on button.btn
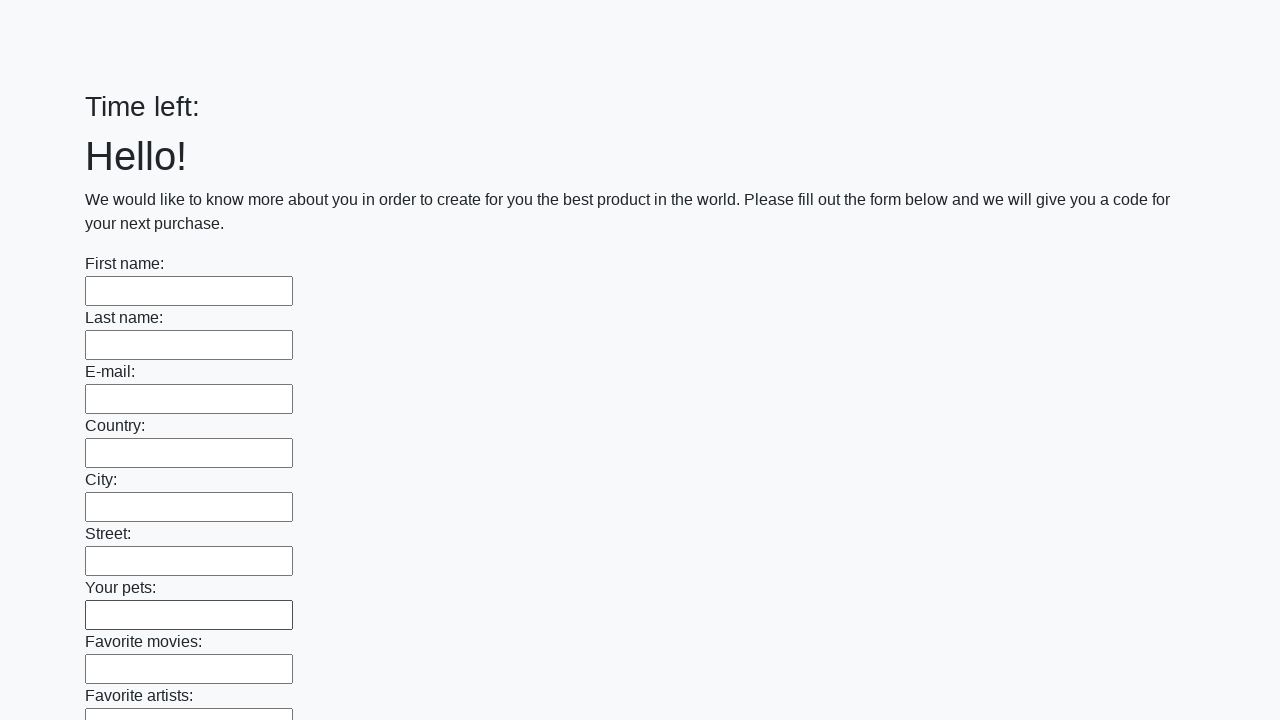

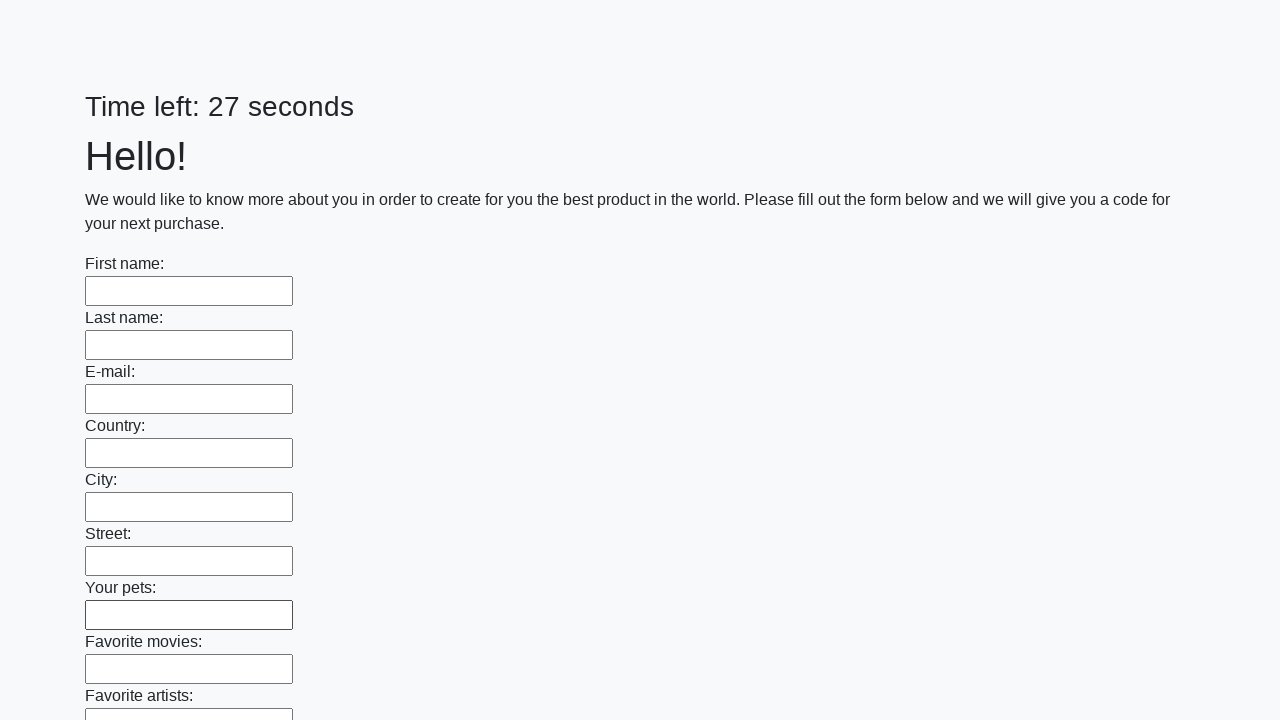